Tests table functionality by verifying the number of rows and columns in a product table, then iterates through pagination to read all table data

Starting URL: https://testautomationpractice.blogspot.com/

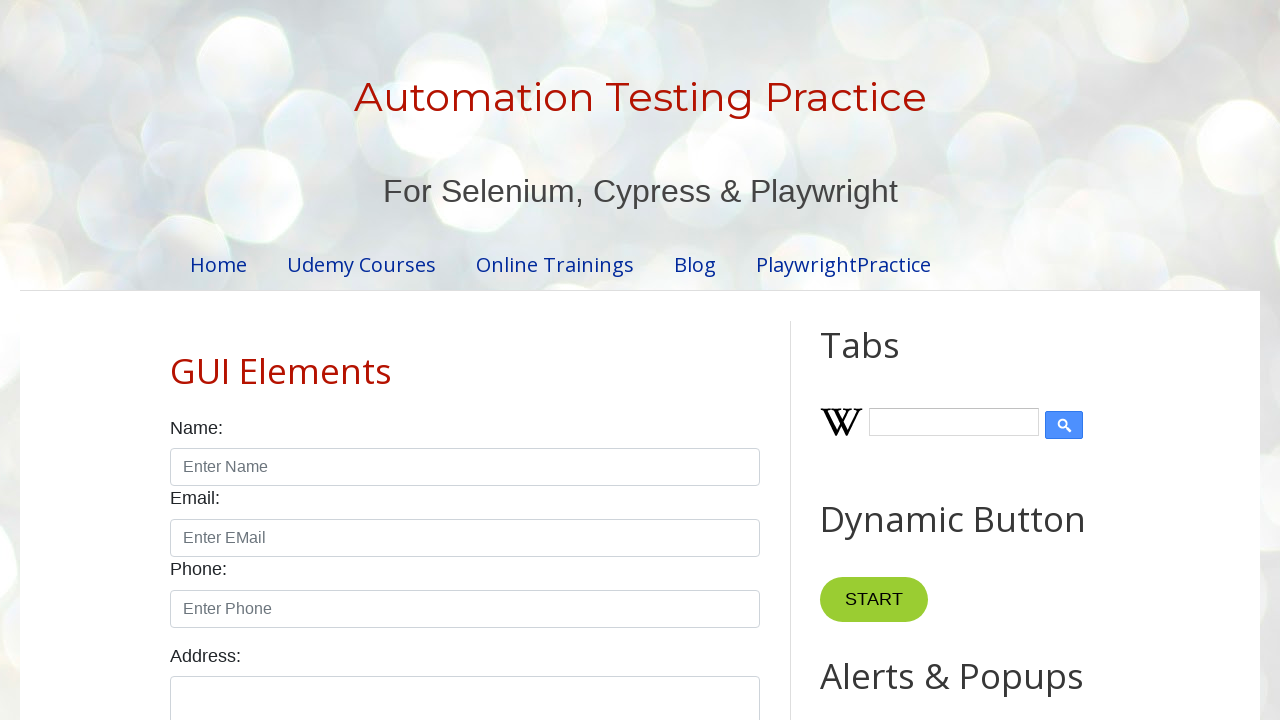

Located the product table with id 'productTable'
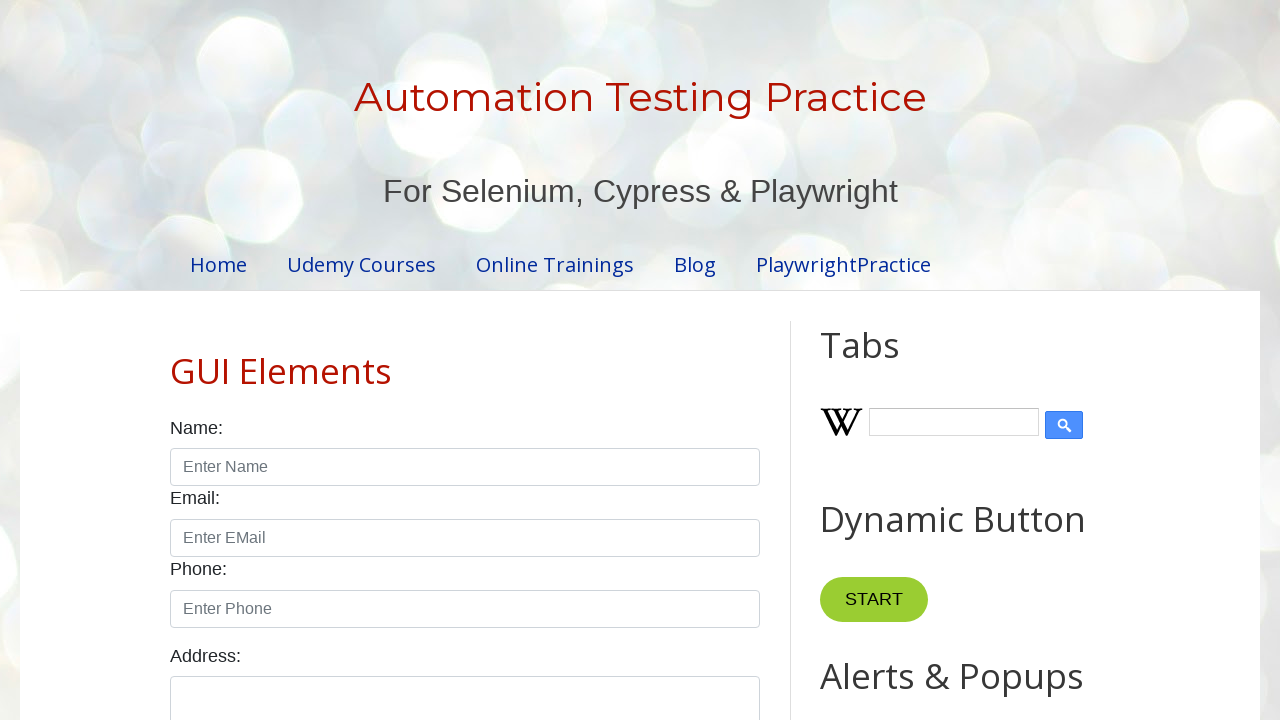

Located all column headers in the table
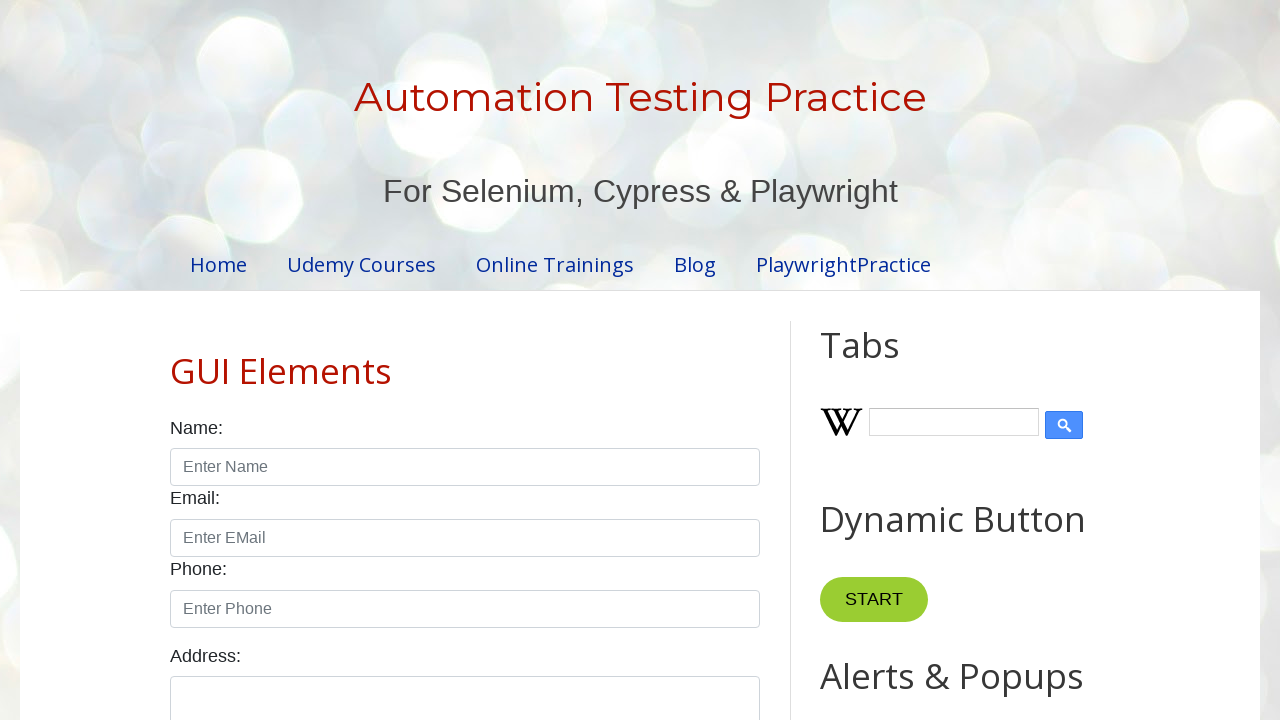

Verified that table has exactly 4 columns
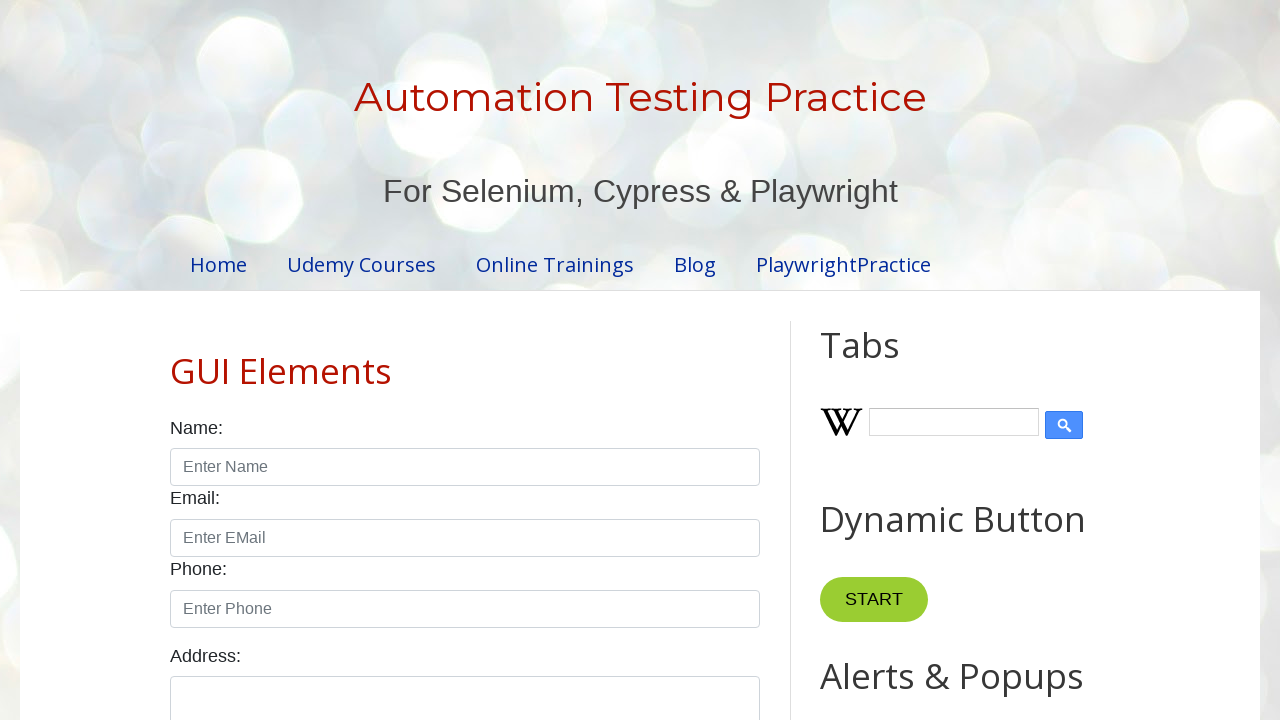

Located all rows in the table body
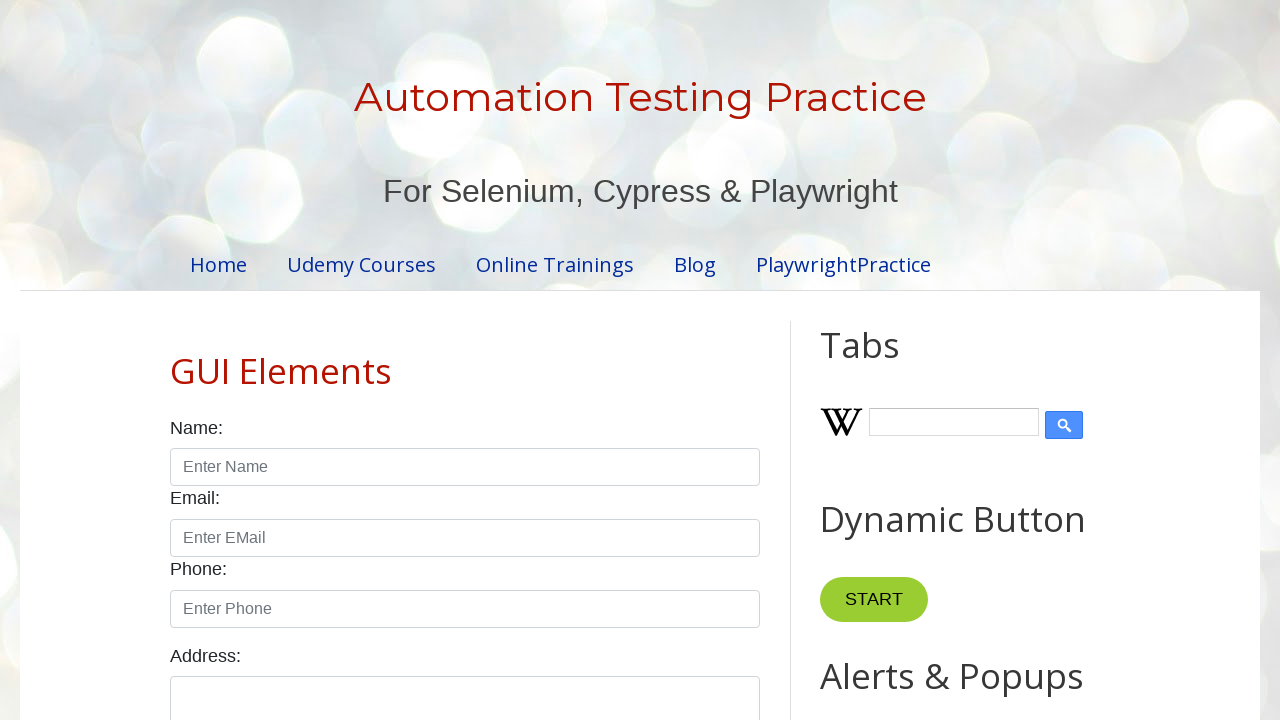

Verified that table has exactly 5 rows
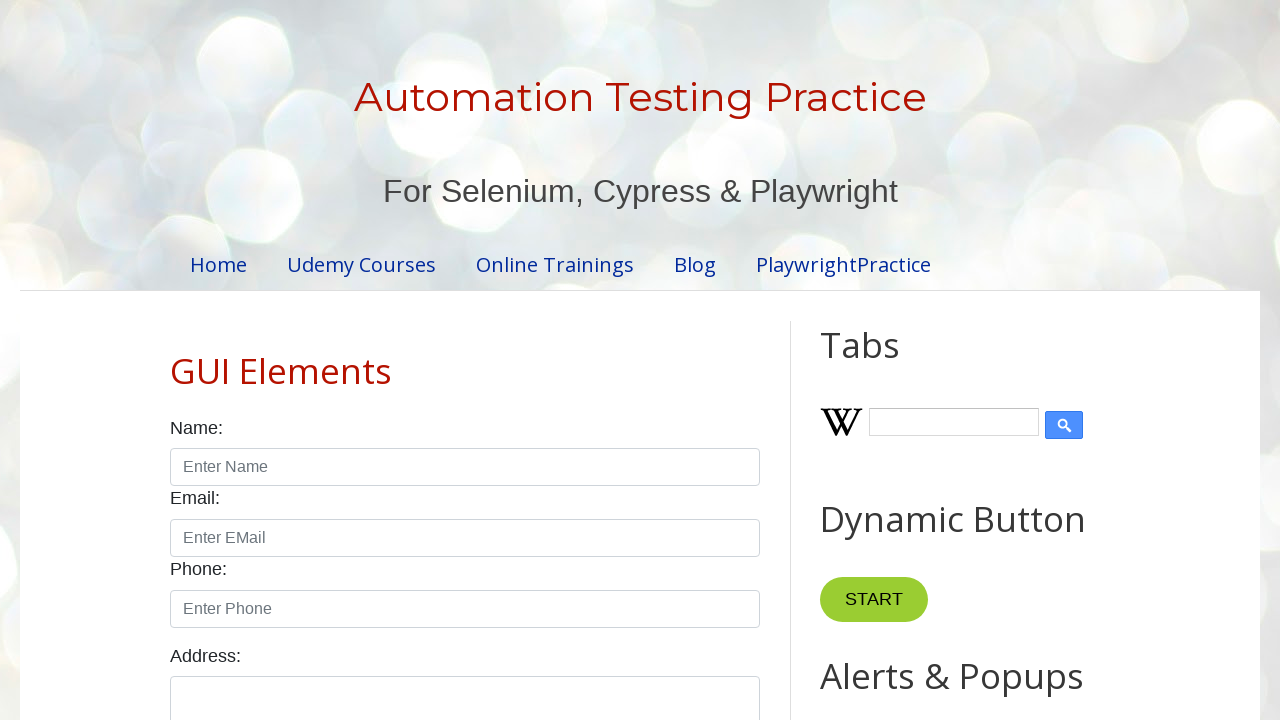

Located all pagination links
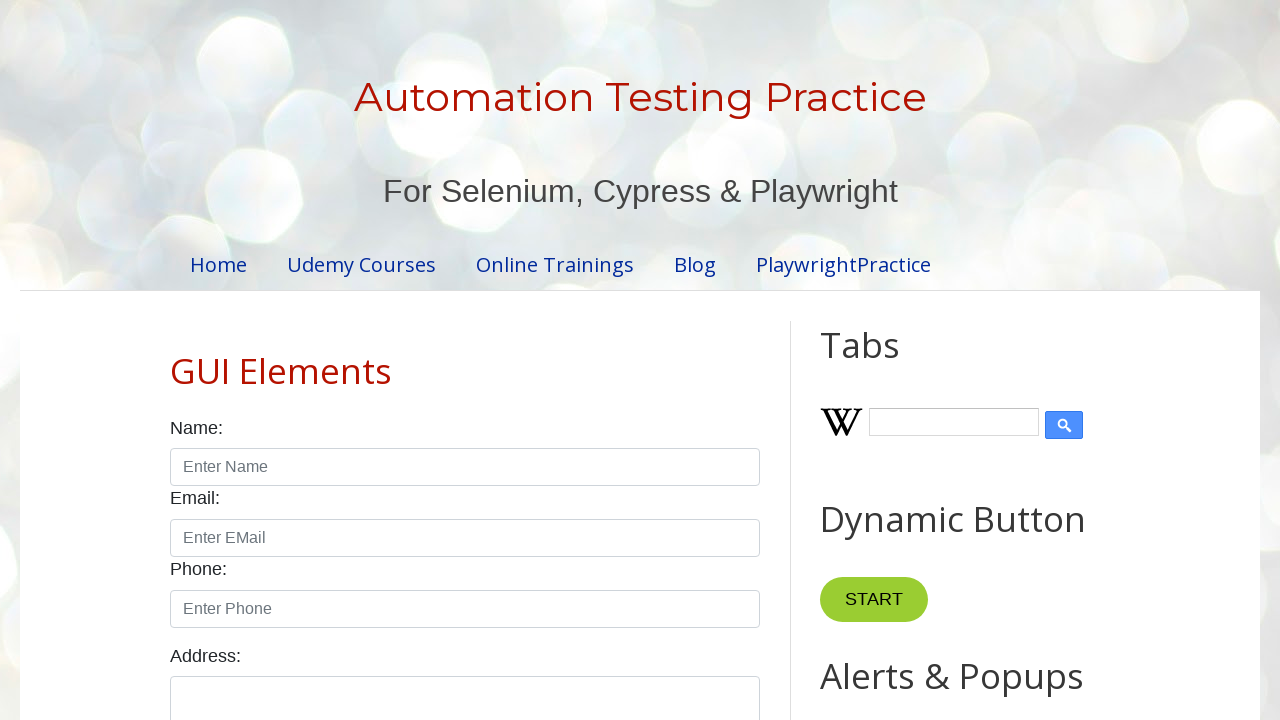

Found 4 pagination pages to iterate through
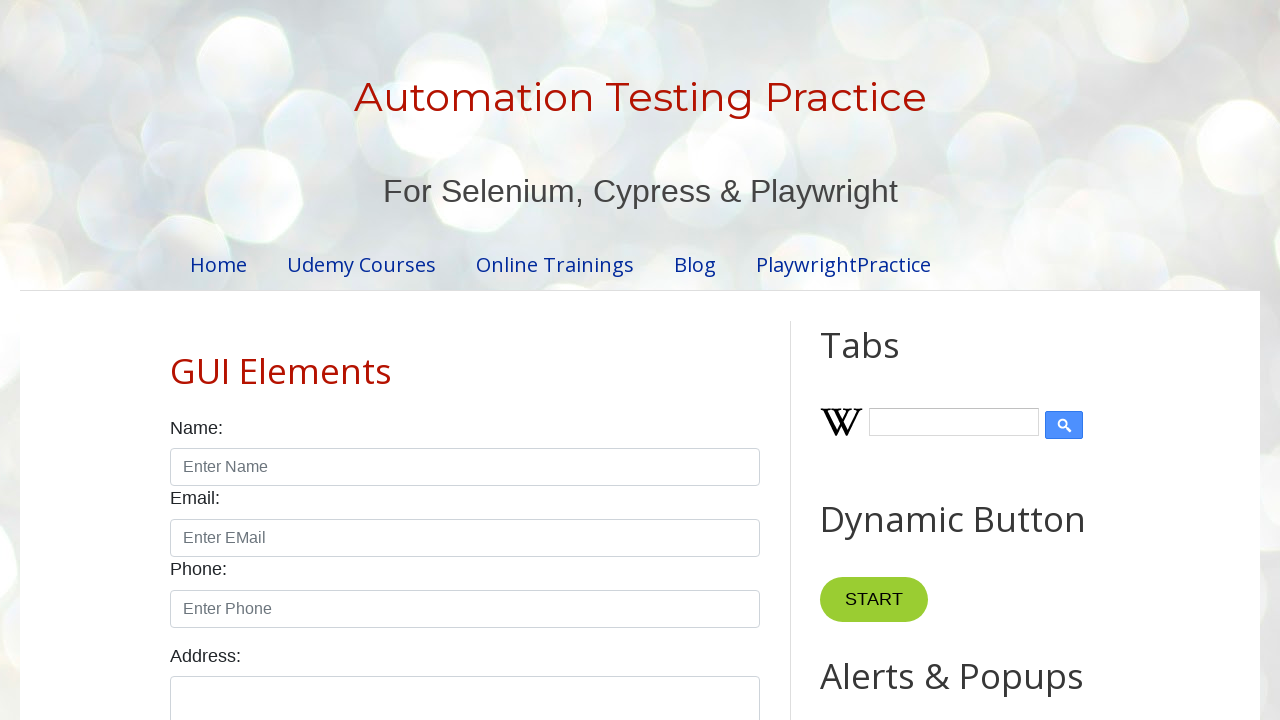

Re-located rows on page 1
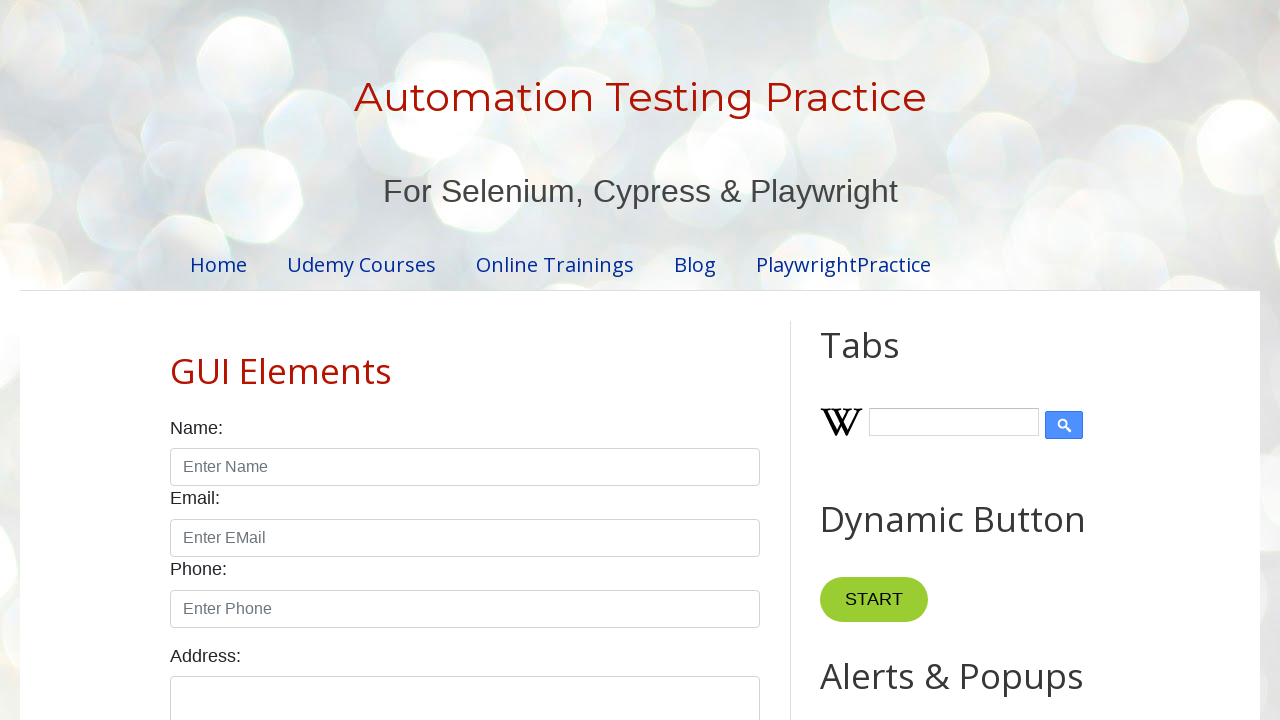

Located row 1 on page 1
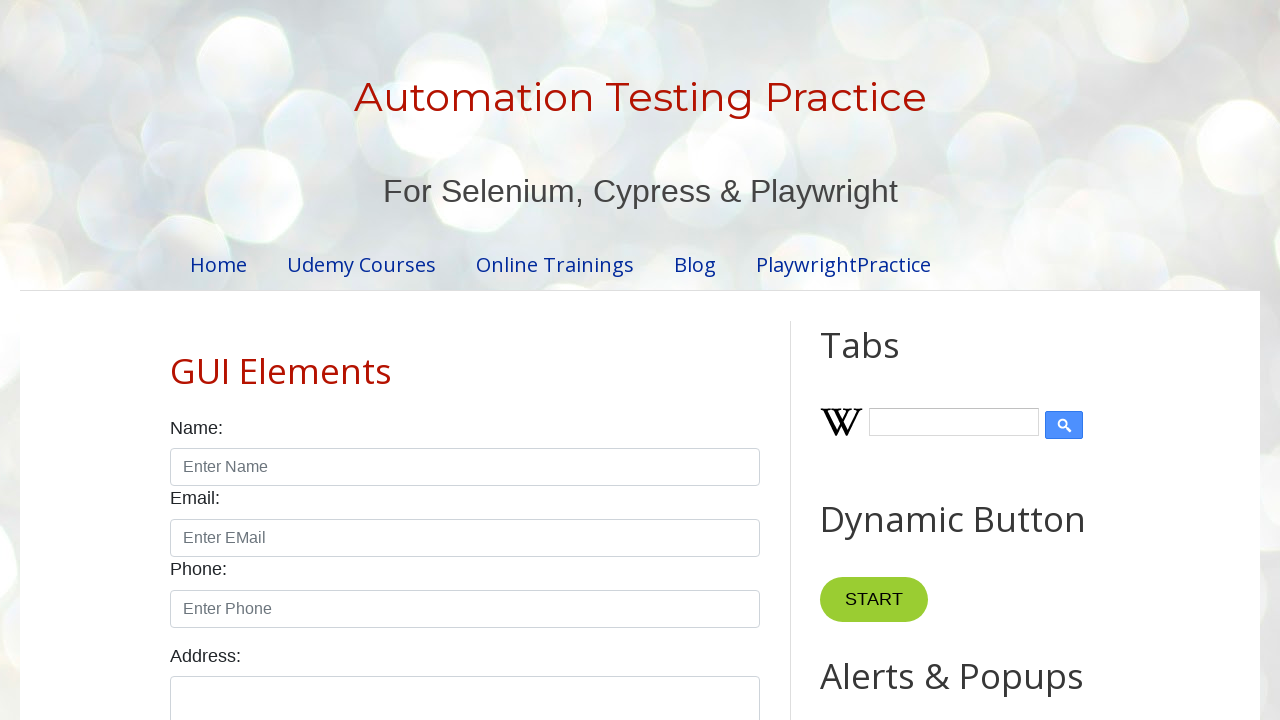

Located all cells in row 1
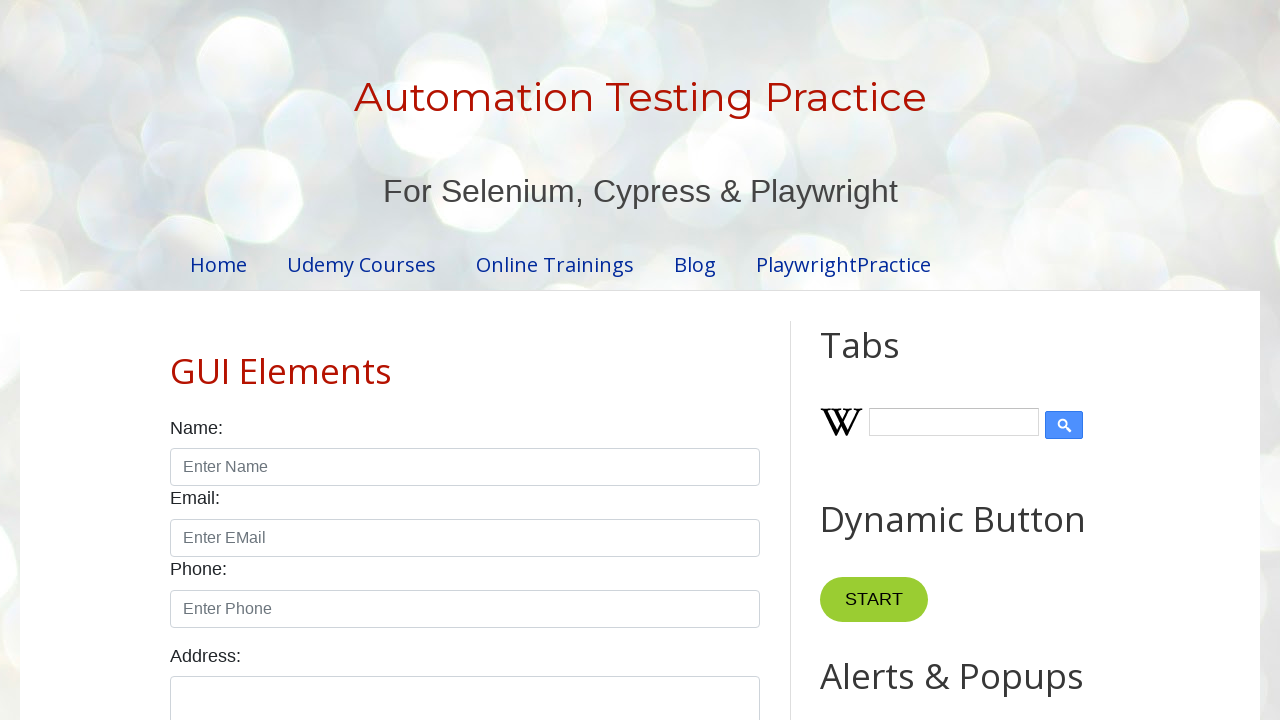

Read cell data from row 1, column 1: '1'
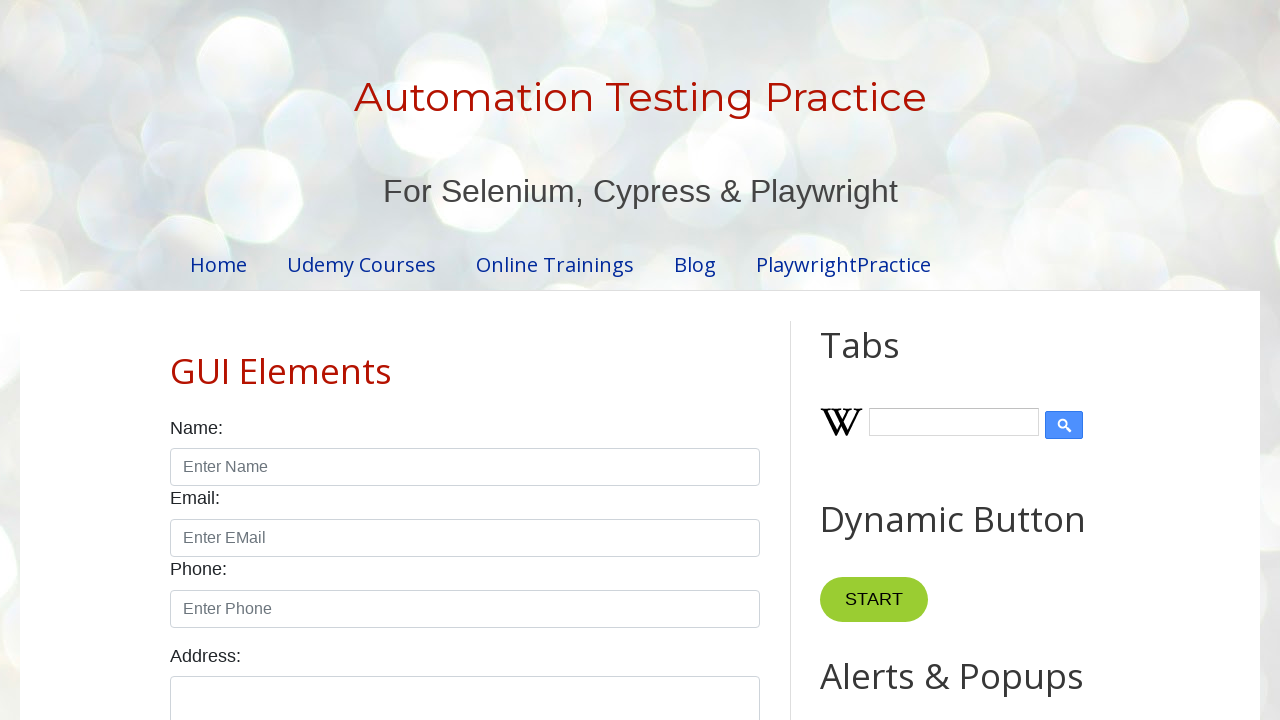

Read cell data from row 1, column 2: 'Smartphone'
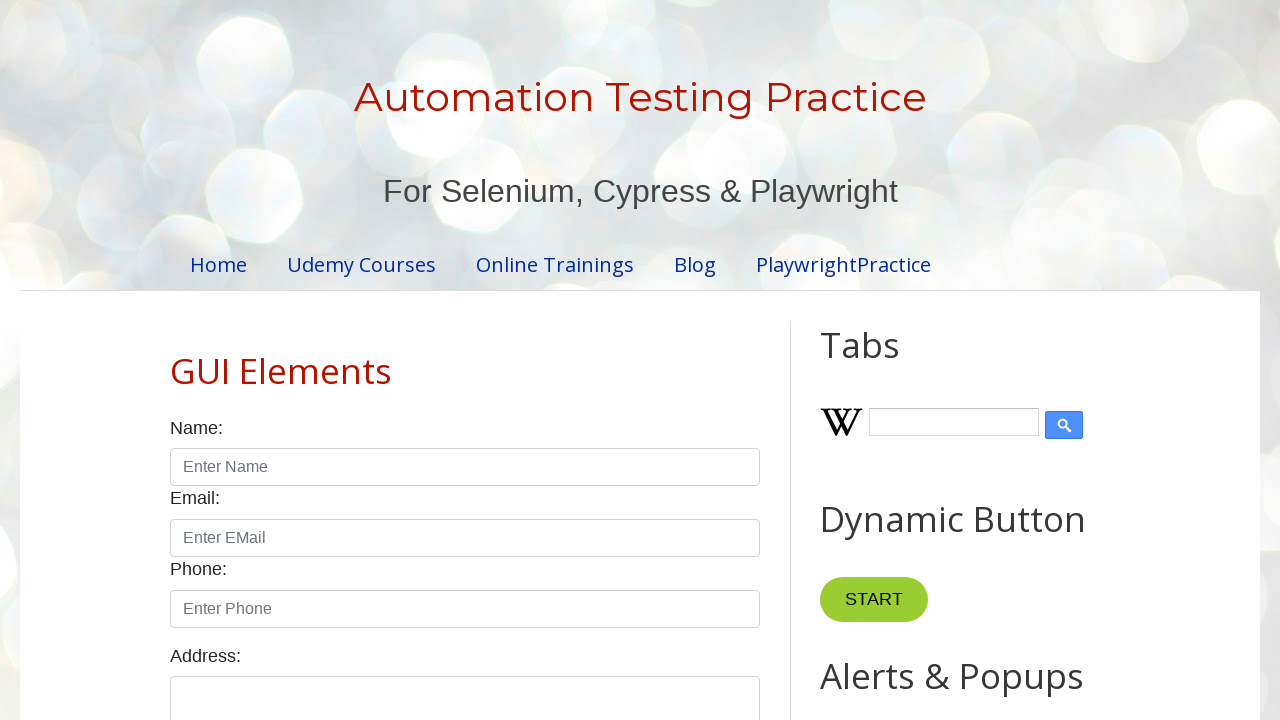

Read cell data from row 1, column 3: '$10.99'
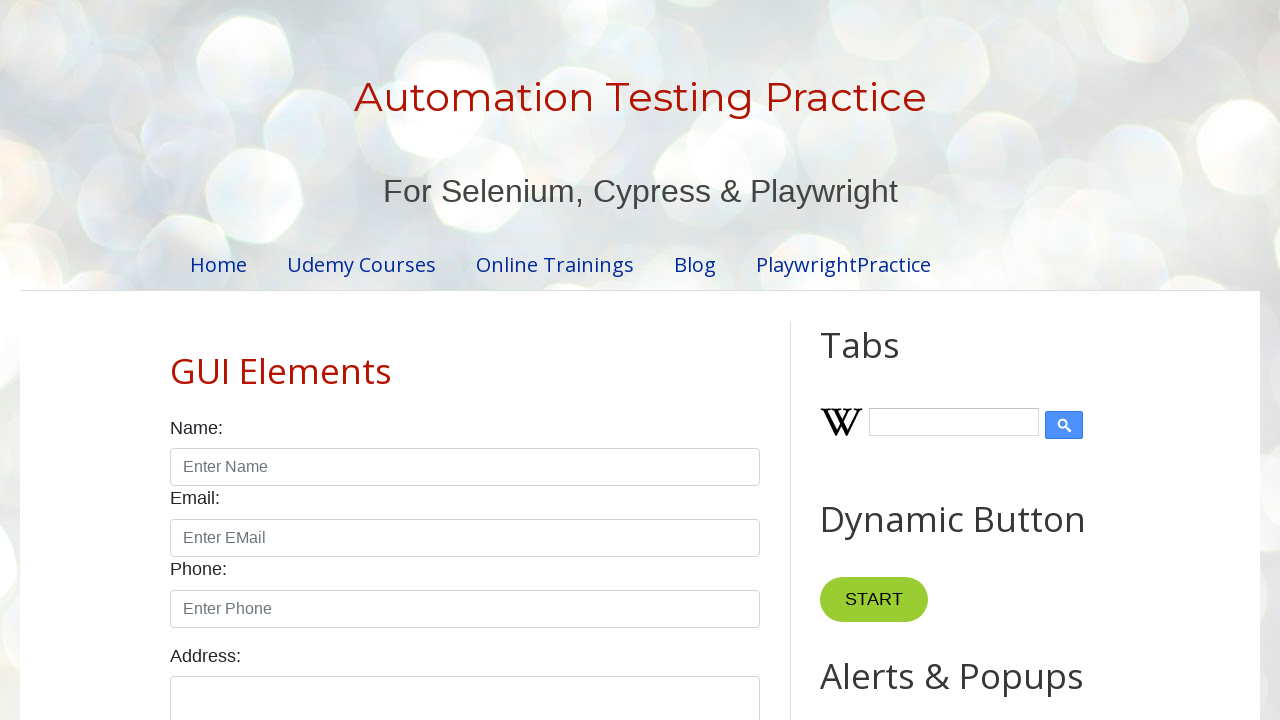

Located row 2 on page 1
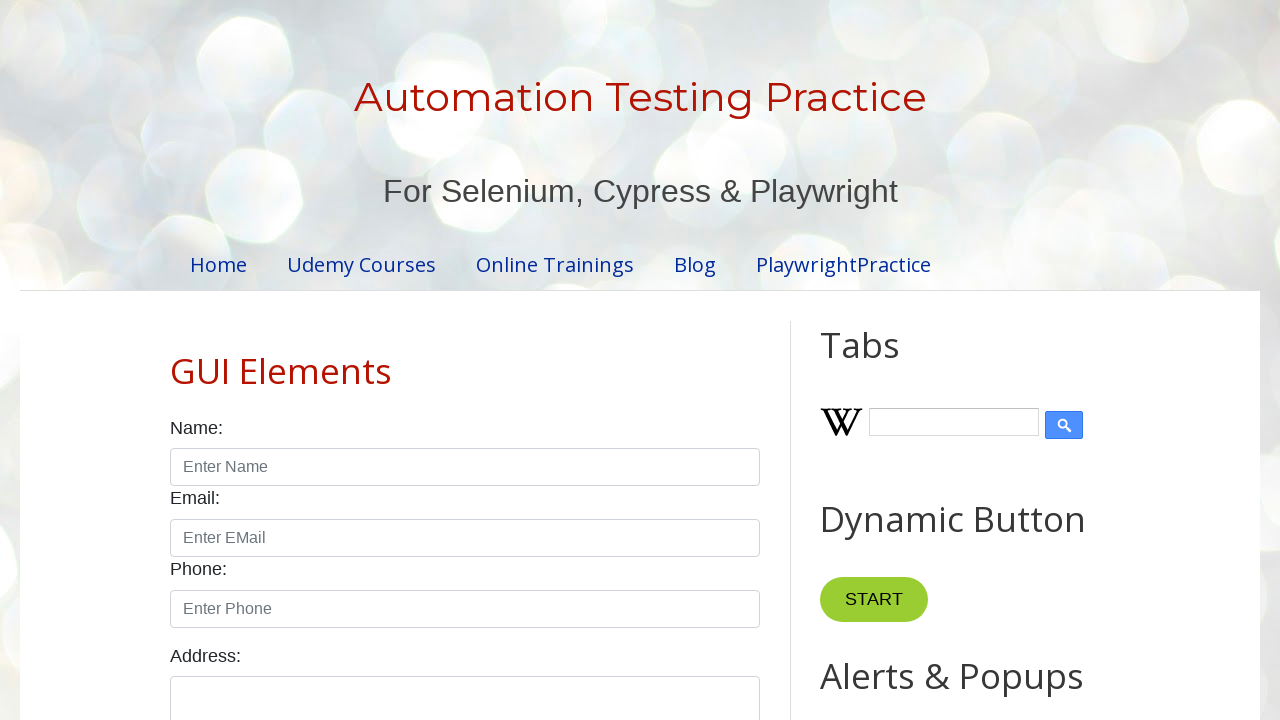

Located all cells in row 2
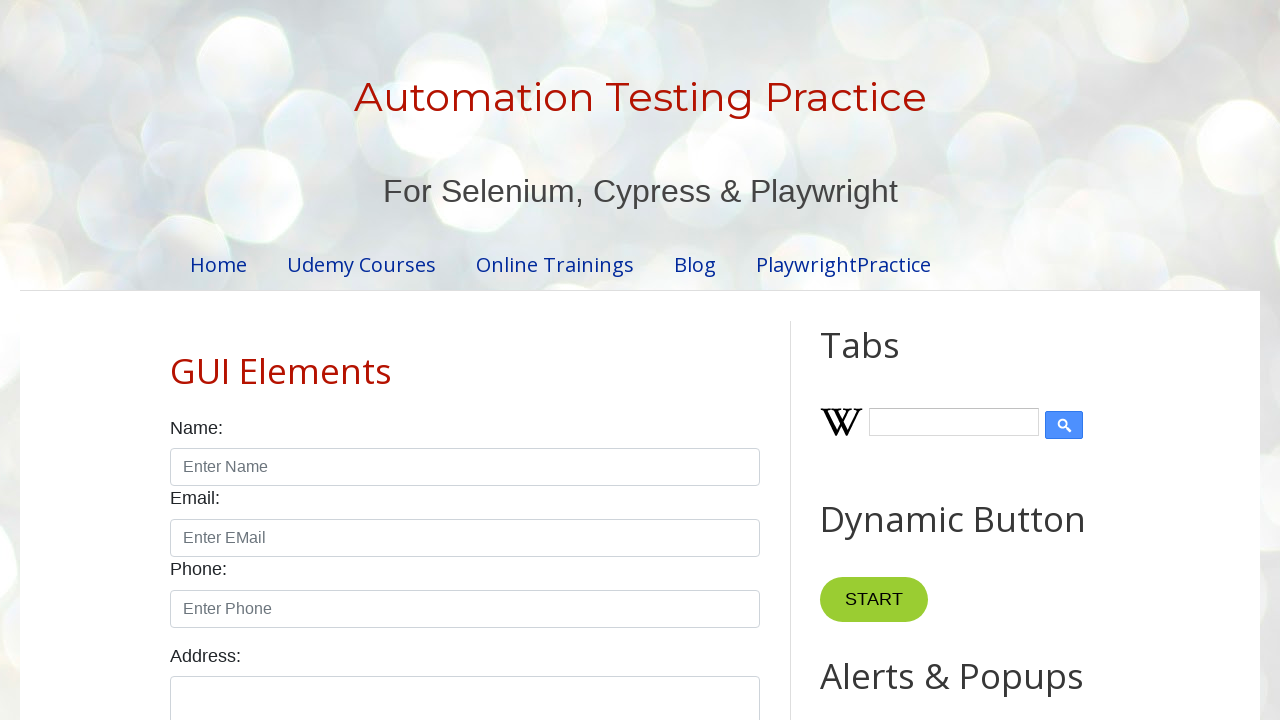

Read cell data from row 2, column 1: '2'
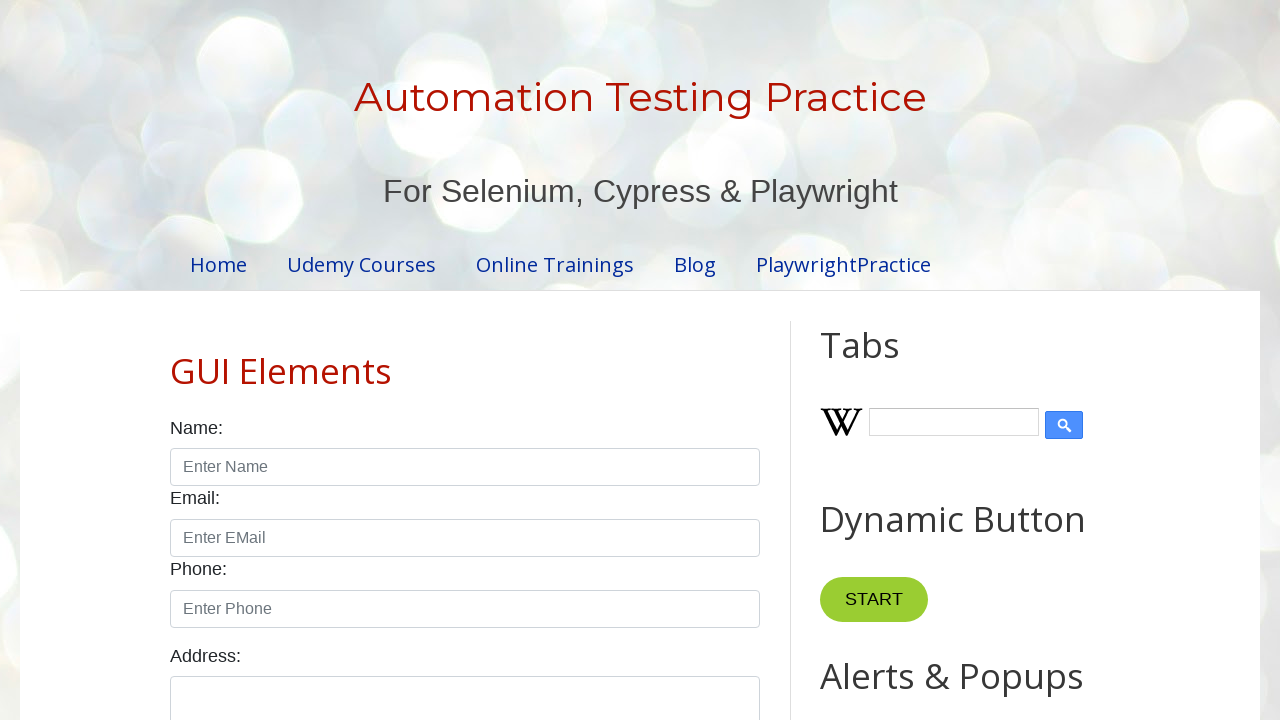

Read cell data from row 2, column 2: 'Laptop'
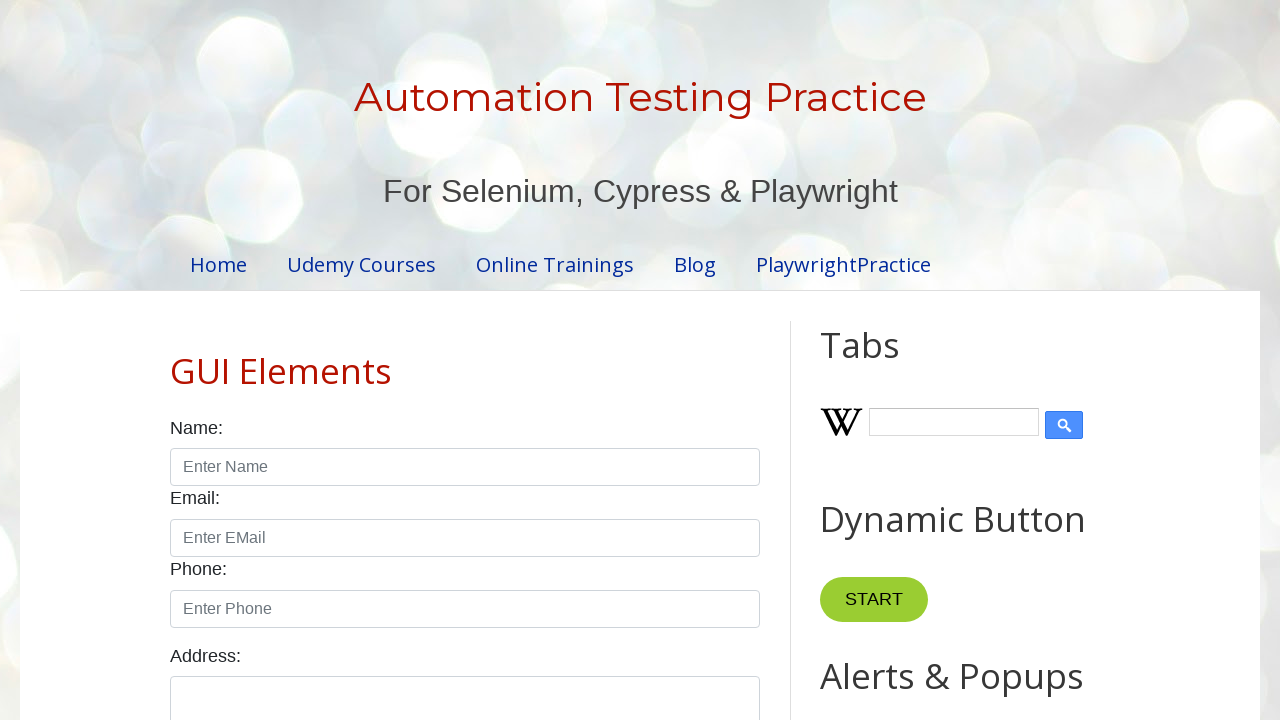

Read cell data from row 2, column 3: '$19.99'
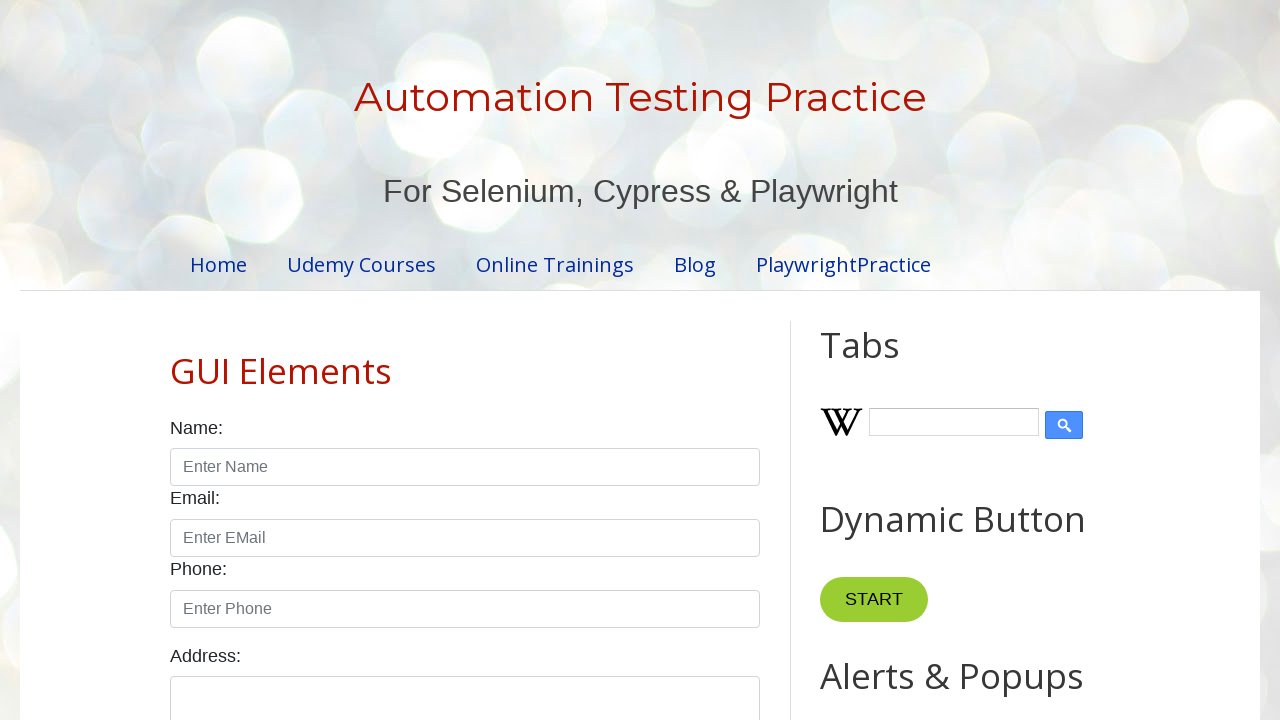

Located row 3 on page 1
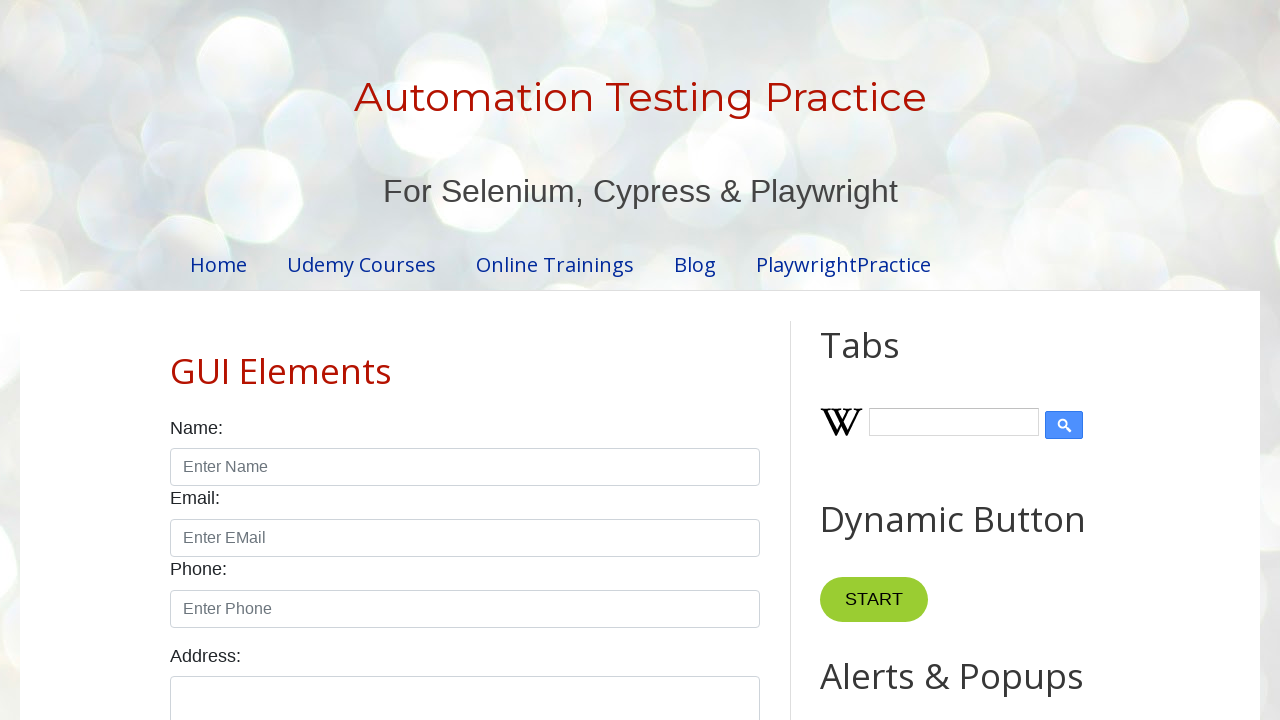

Located all cells in row 3
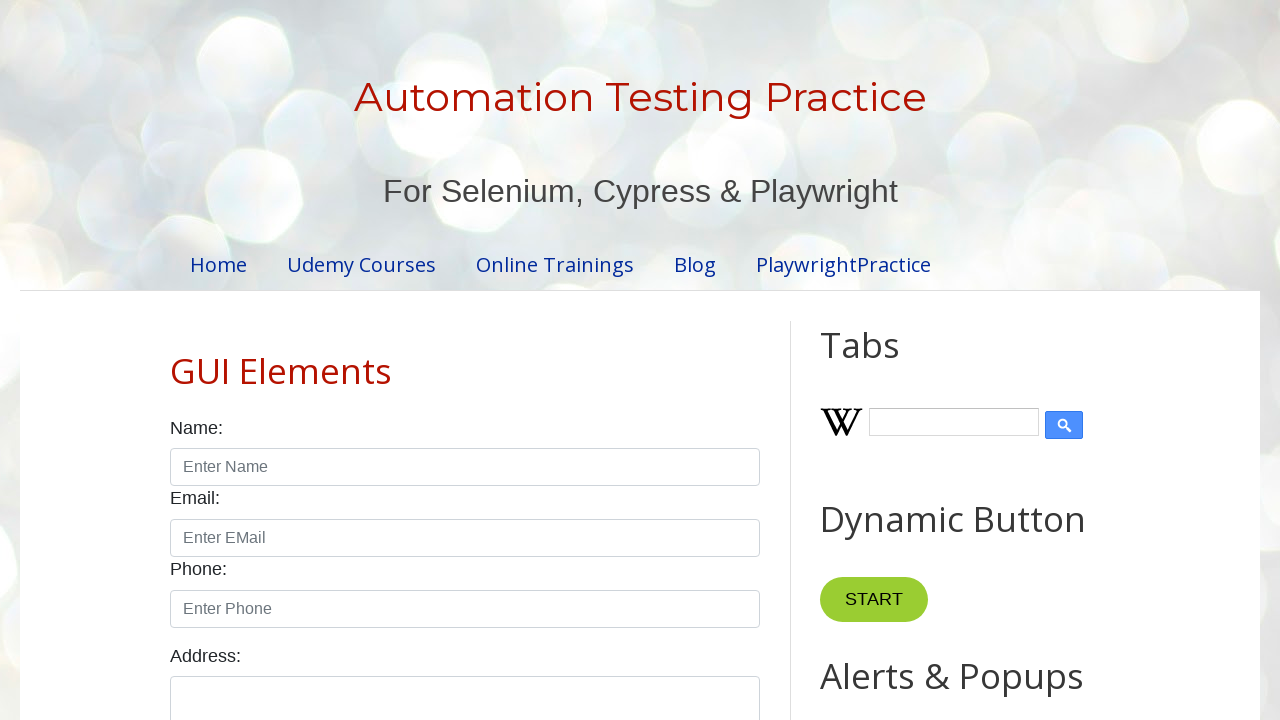

Read cell data from row 3, column 1: '3'
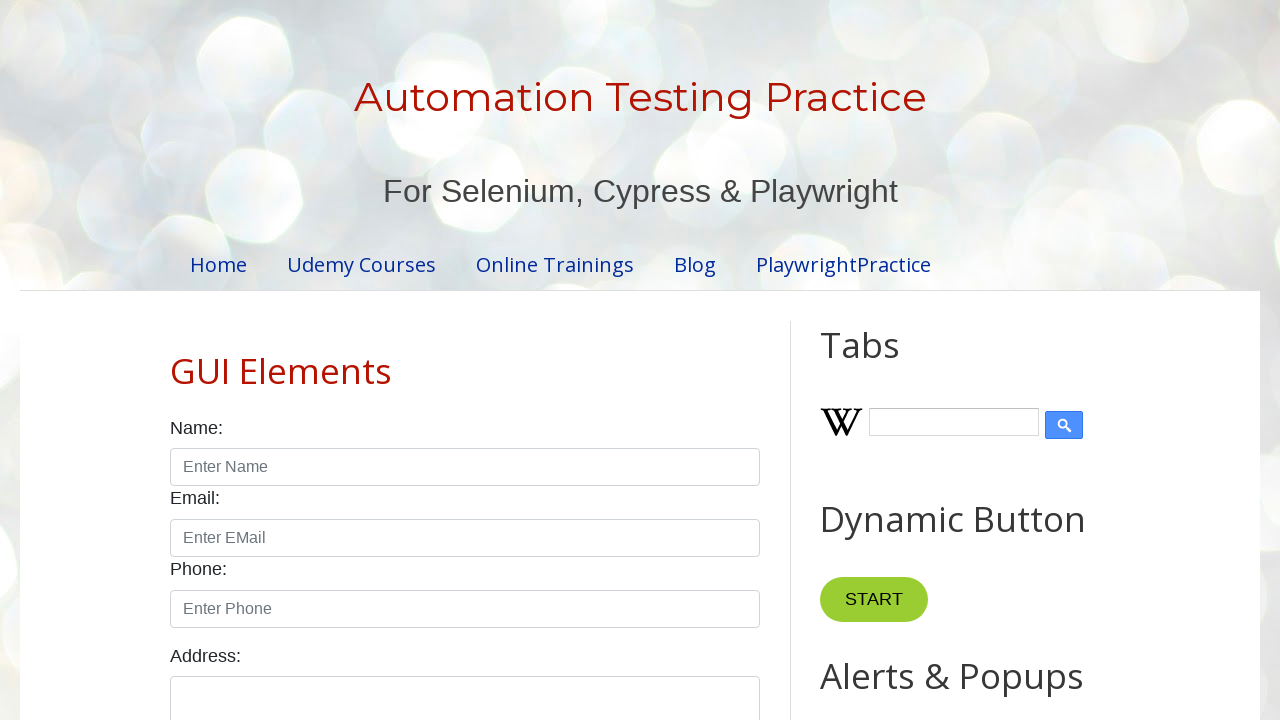

Read cell data from row 3, column 2: 'Tablet '
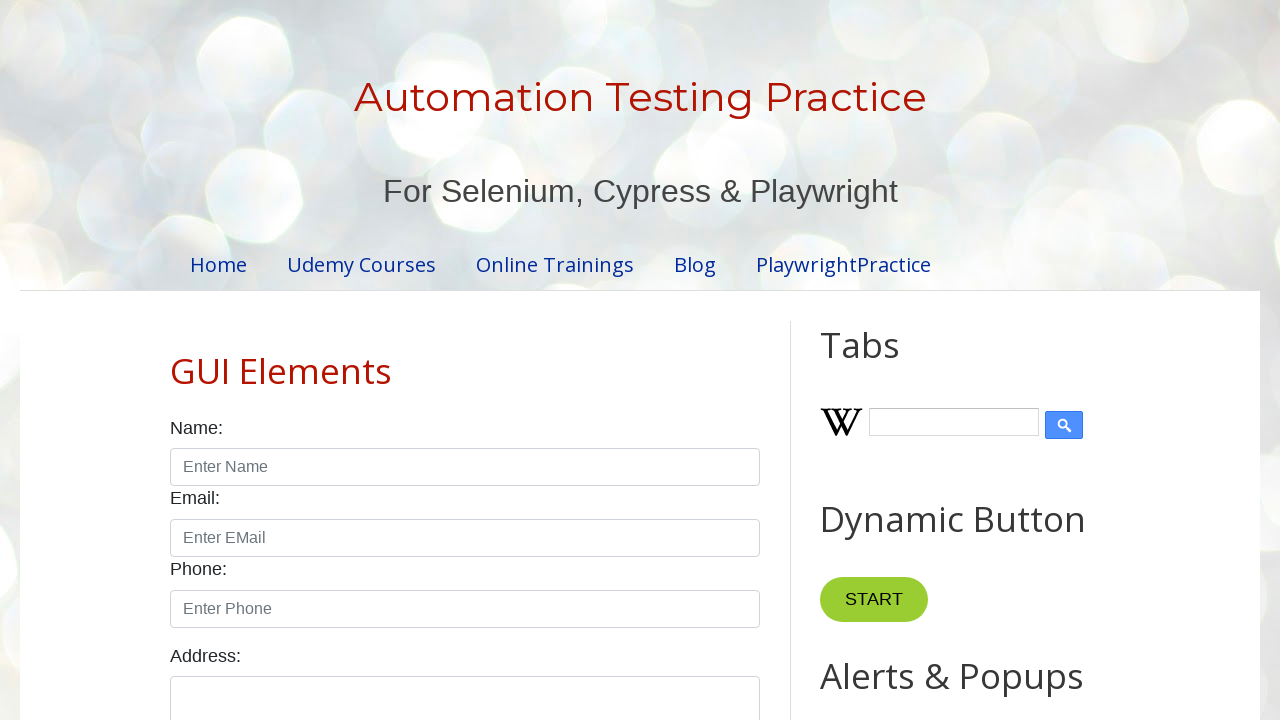

Read cell data from row 3, column 3: '$5.99'
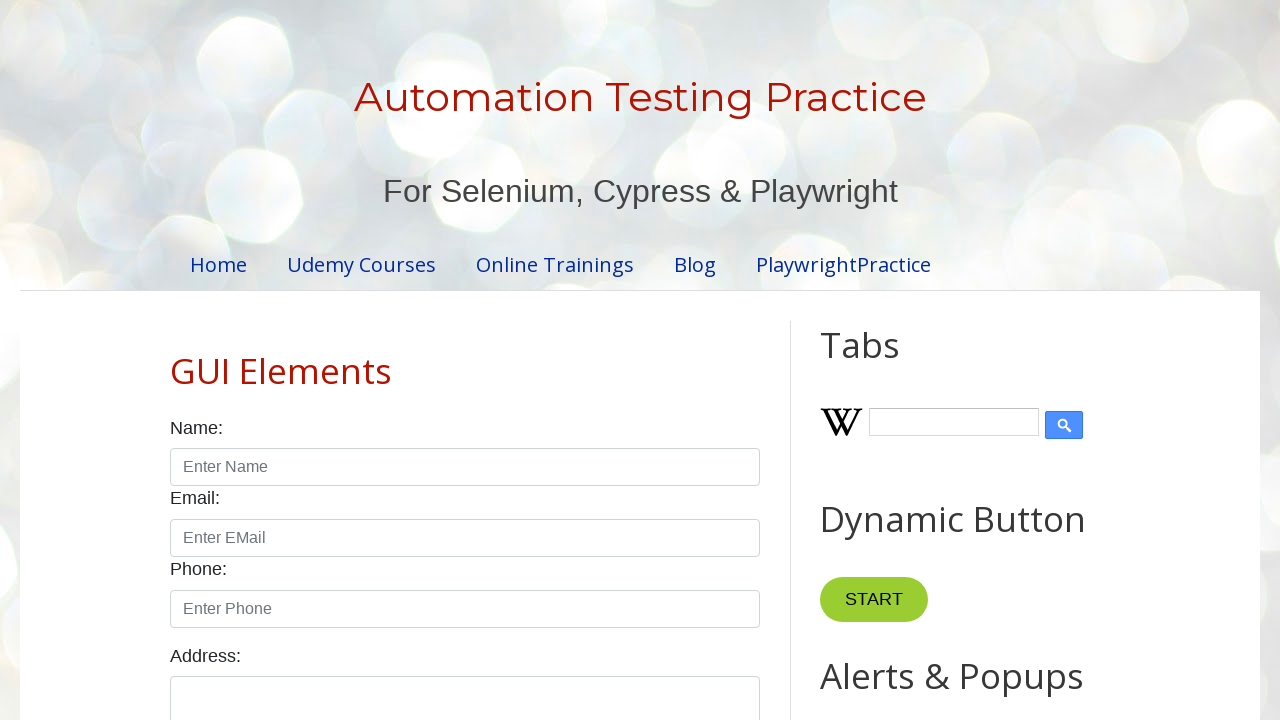

Located row 4 on page 1
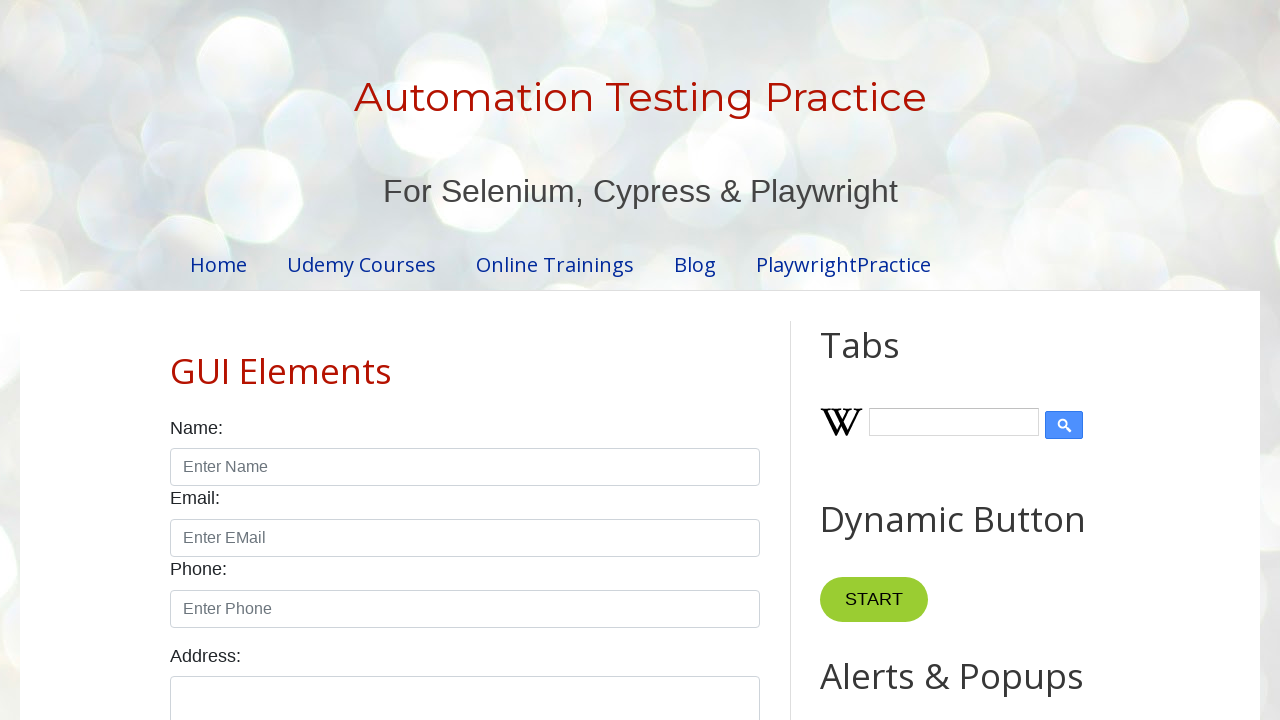

Located all cells in row 4
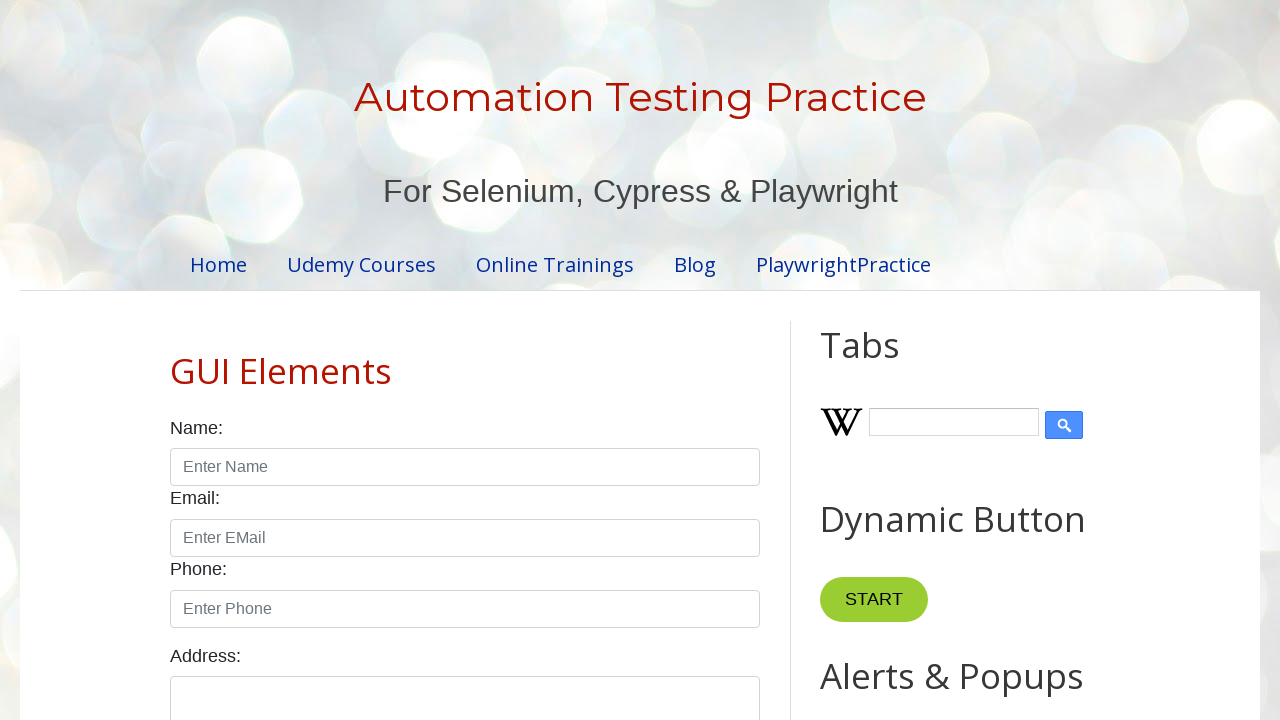

Read cell data from row 4, column 1: '4'
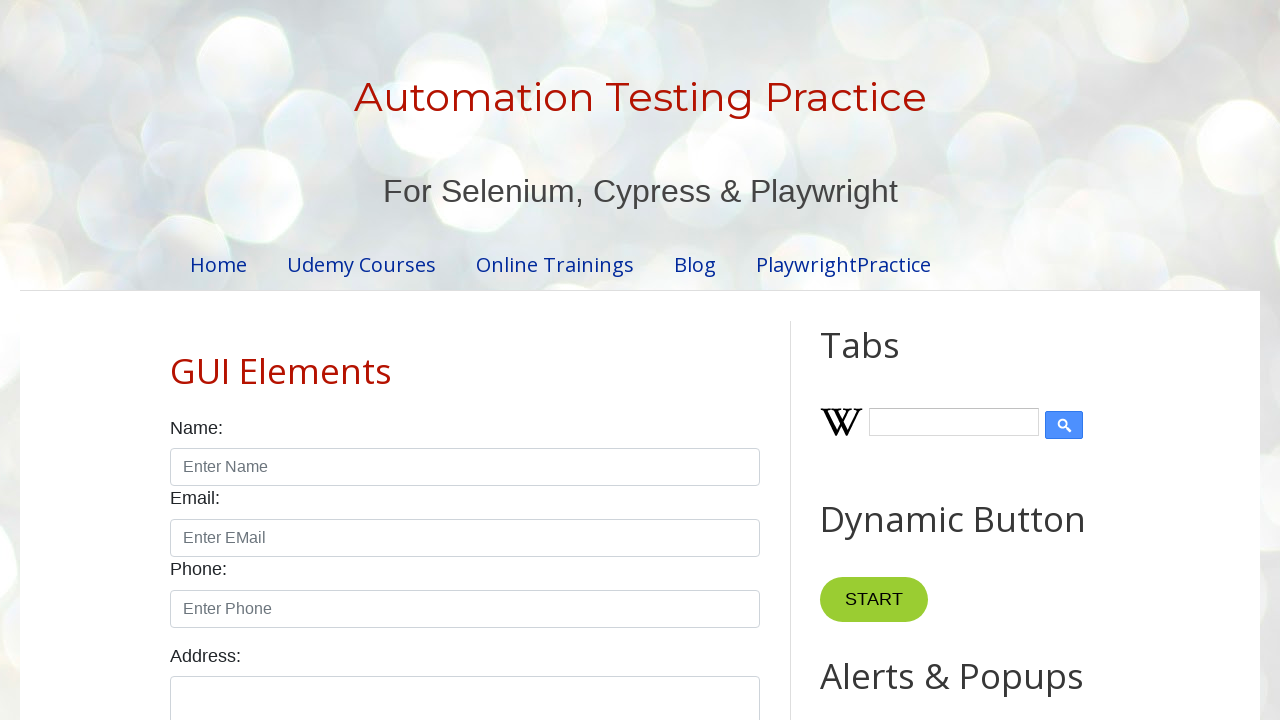

Read cell data from row 4, column 2: 'Smartwatch'
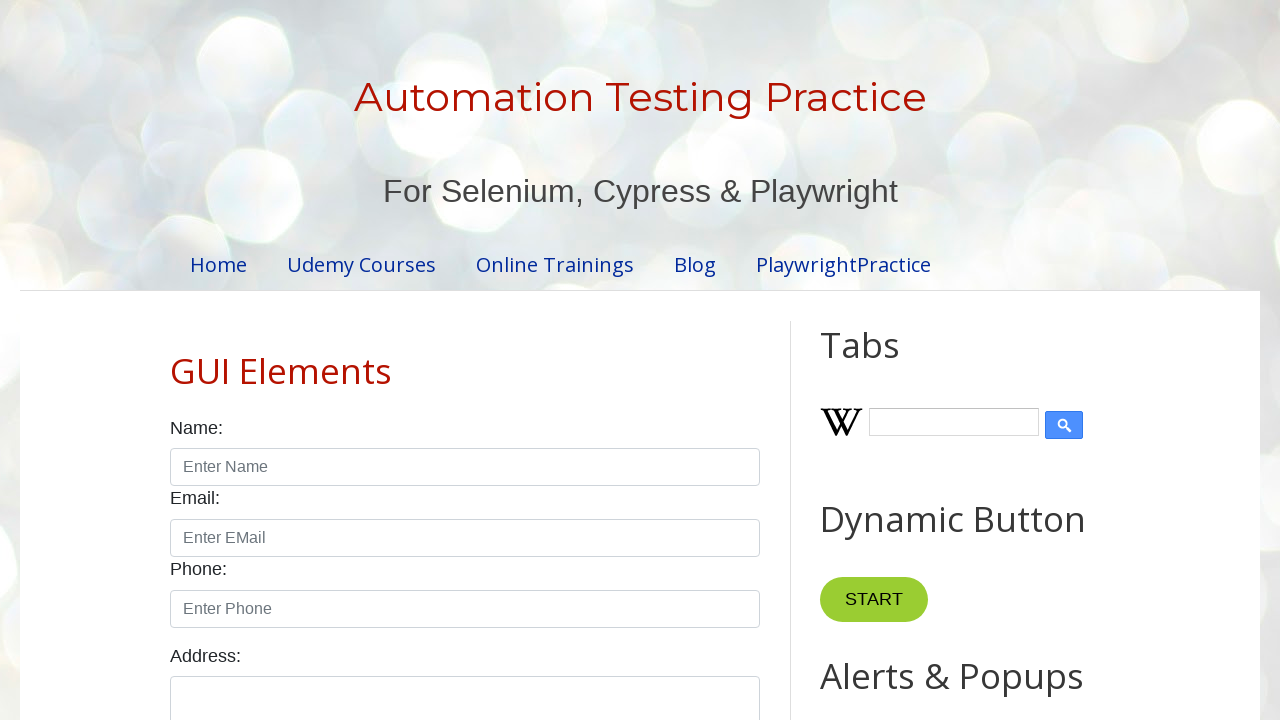

Read cell data from row 4, column 3: '$7.99'
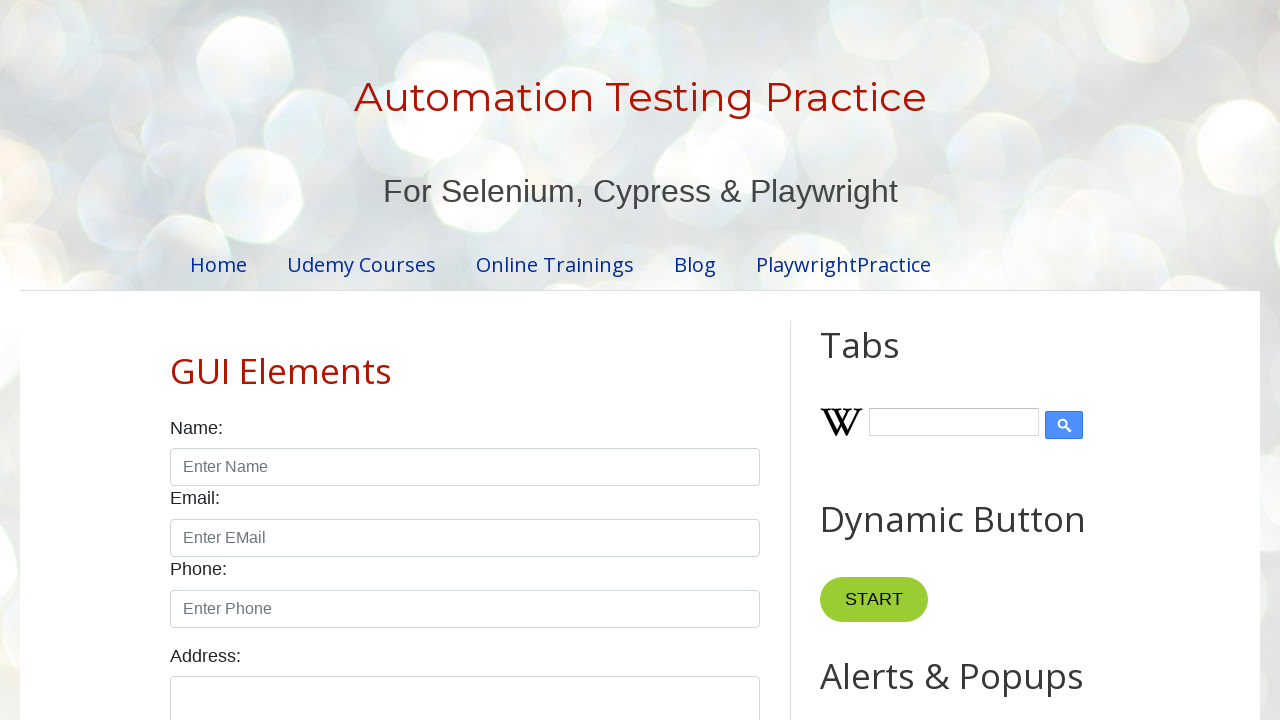

Located row 5 on page 1
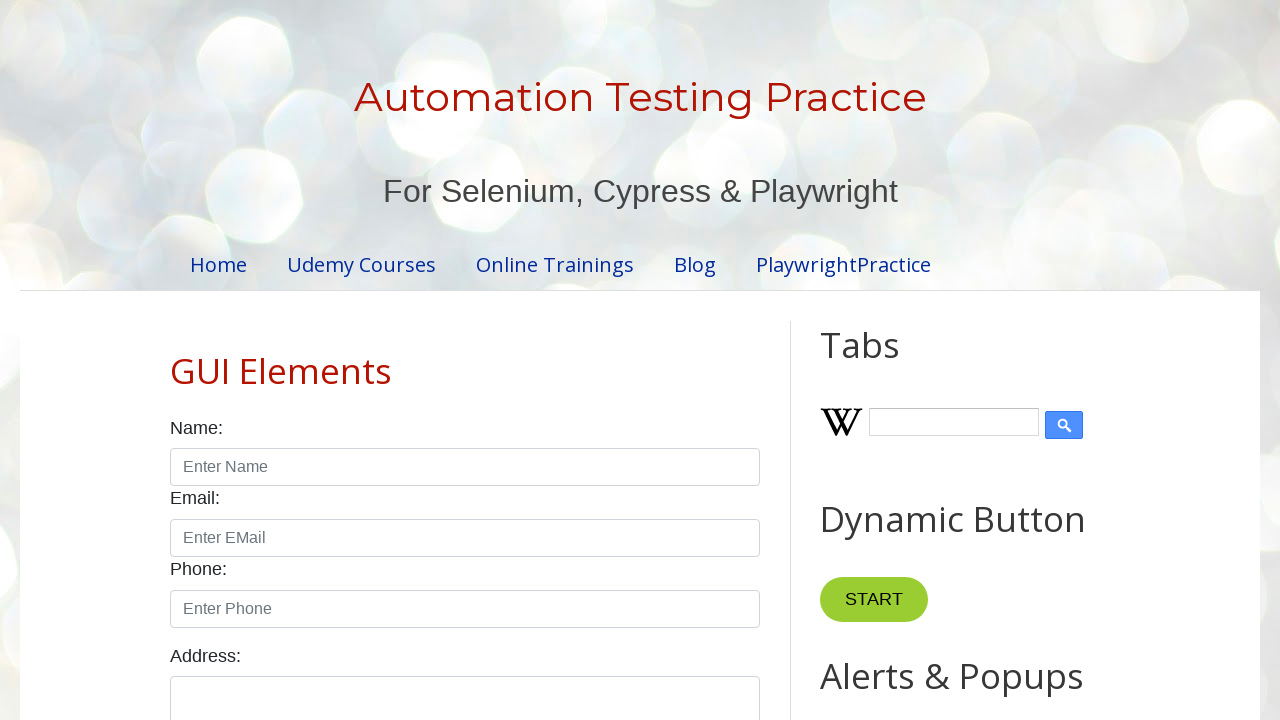

Located all cells in row 5
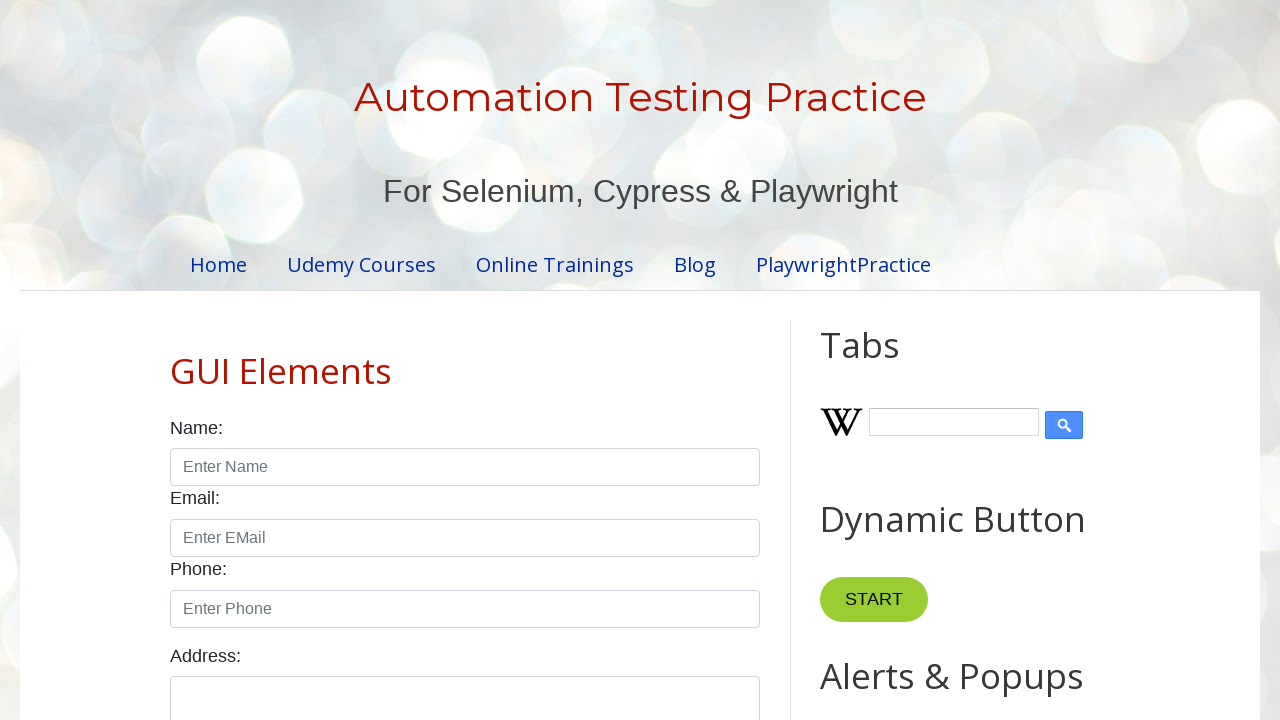

Read cell data from row 5, column 1: '5'
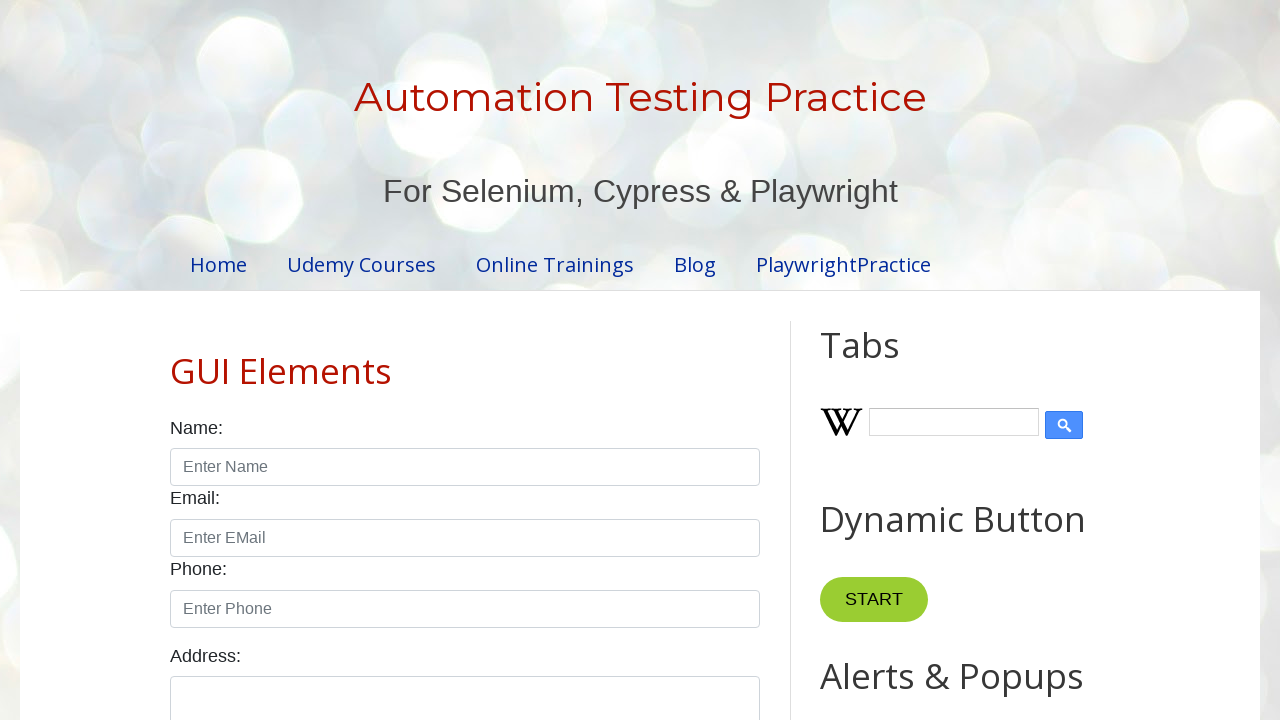

Read cell data from row 5, column 2: 'Wireless Earbuds'
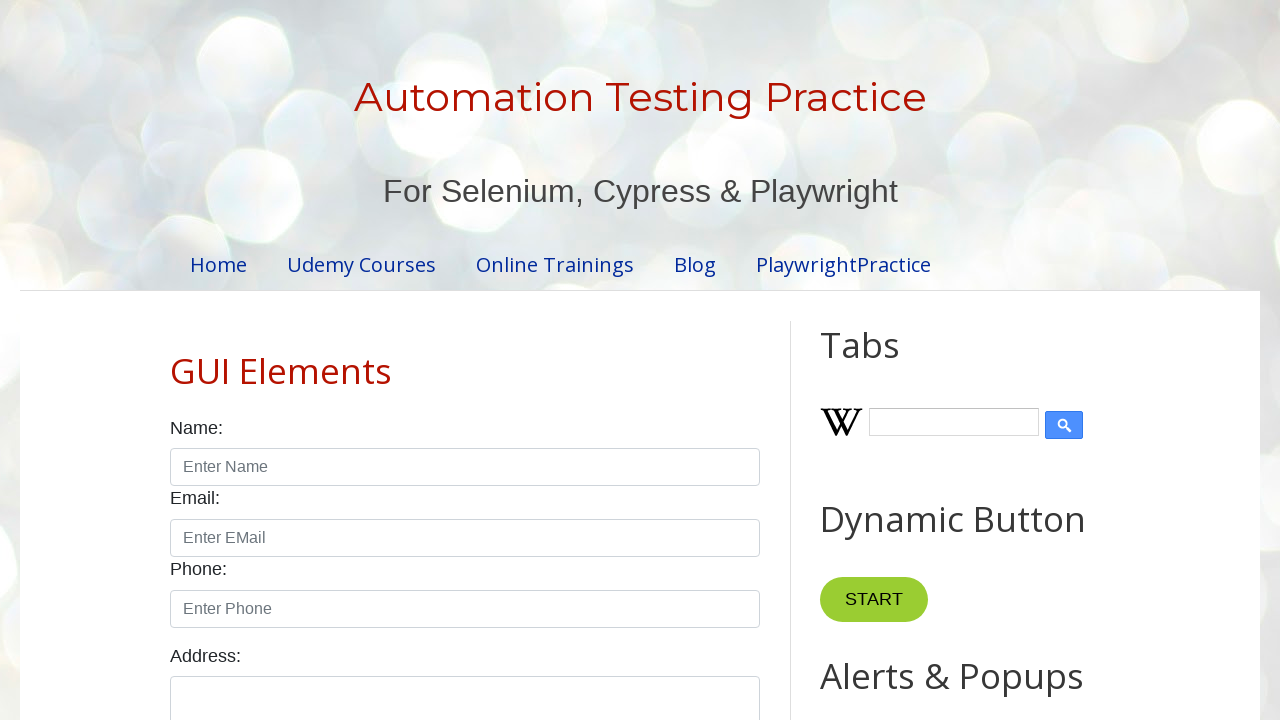

Read cell data from row 5, column 3: '$8.99'
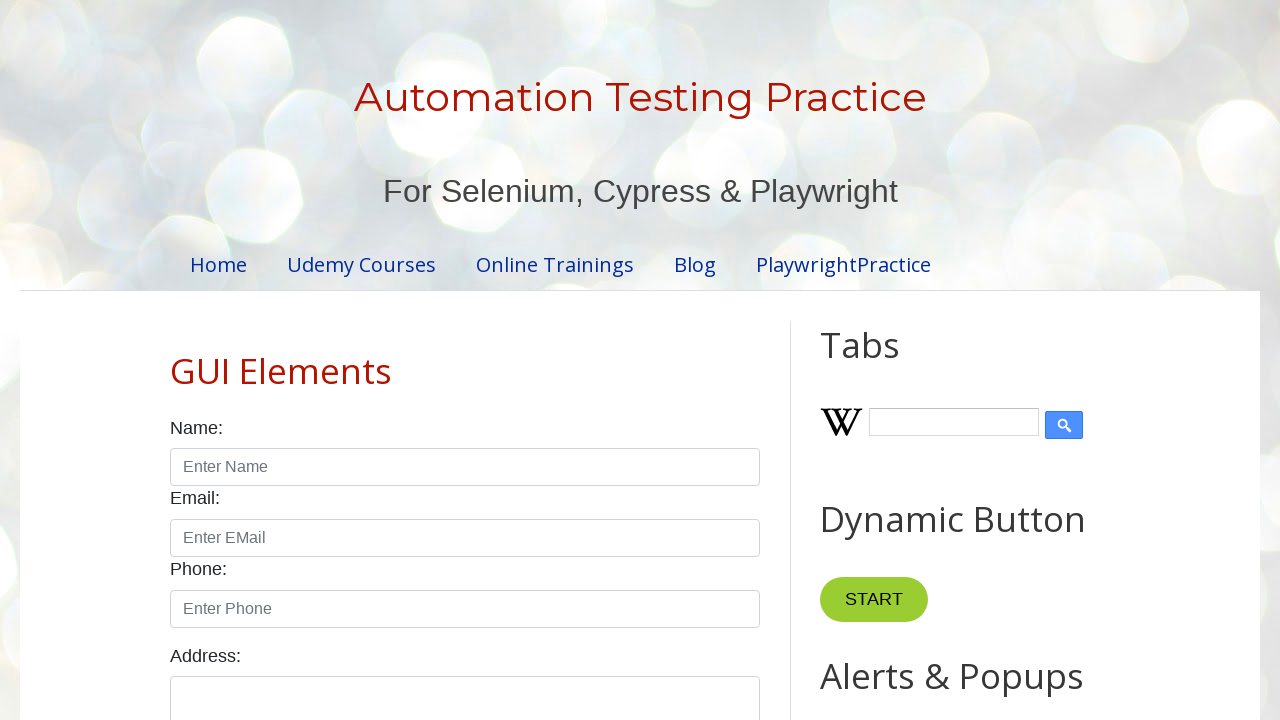

Clicked pagination link 1 to navigate to next page at (456, 361) on .pagination li a >> nth=1
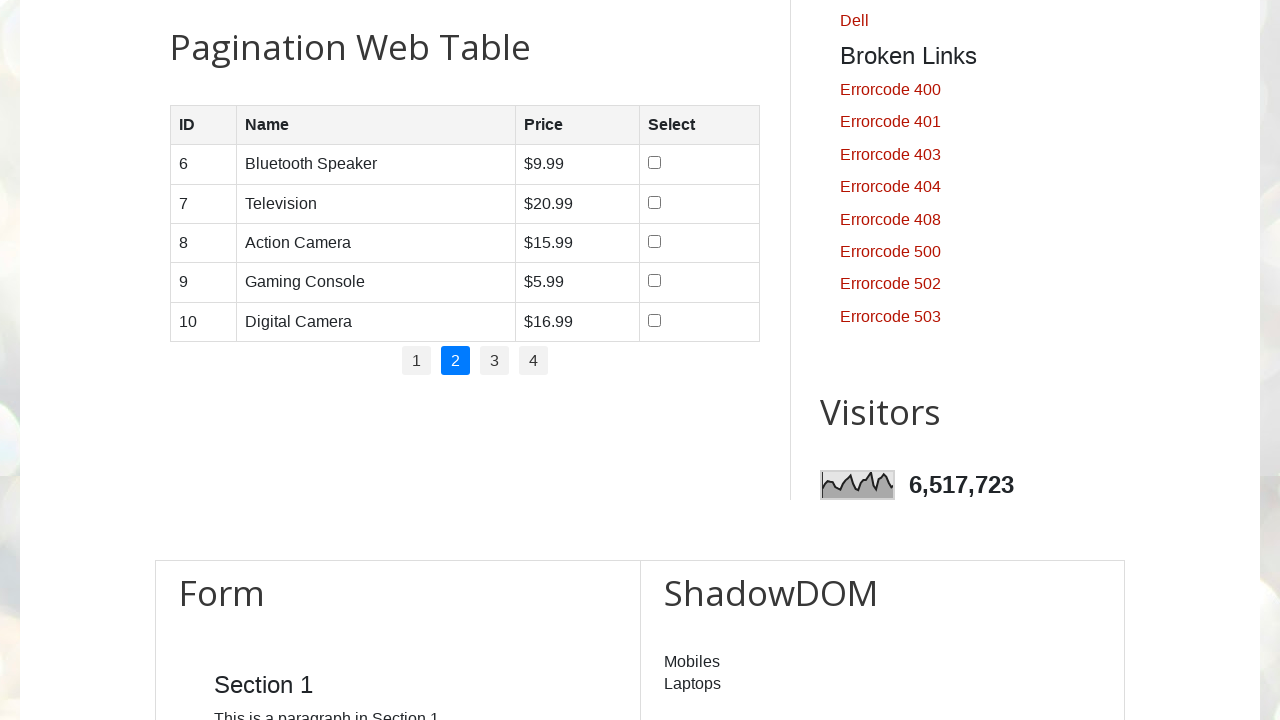

Waited for page to load after pagination click
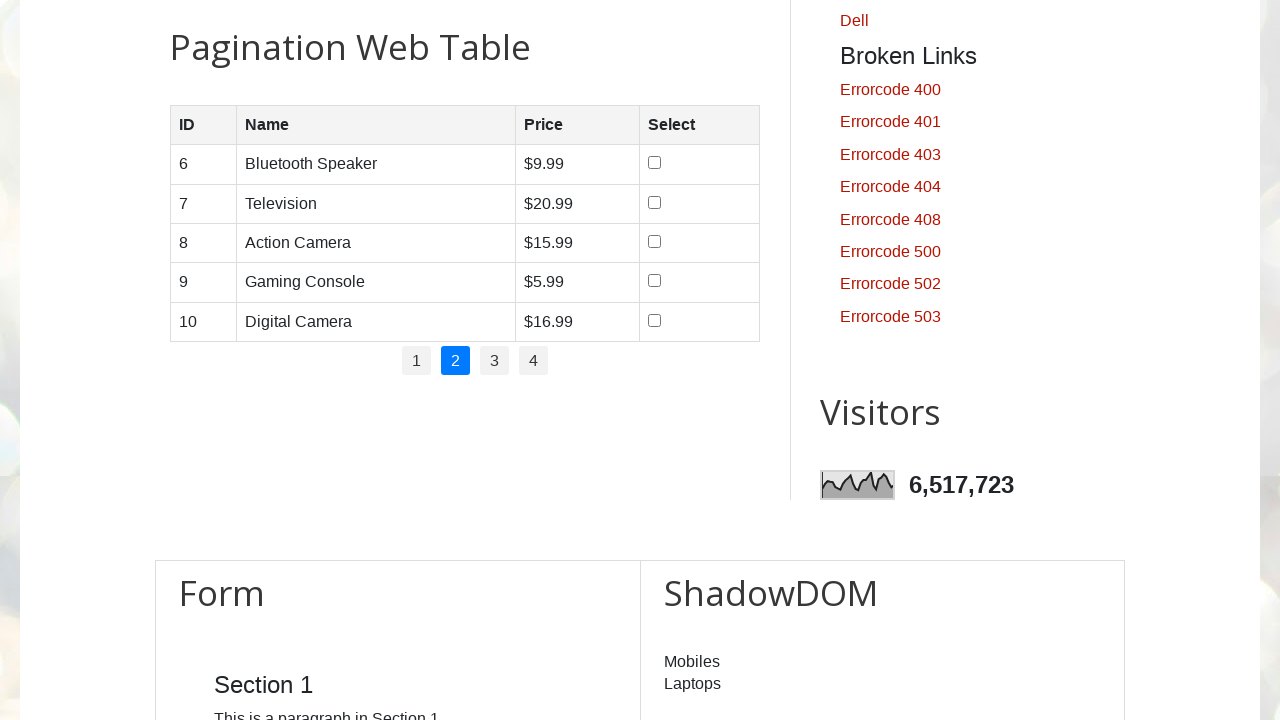

Re-located rows on page 2
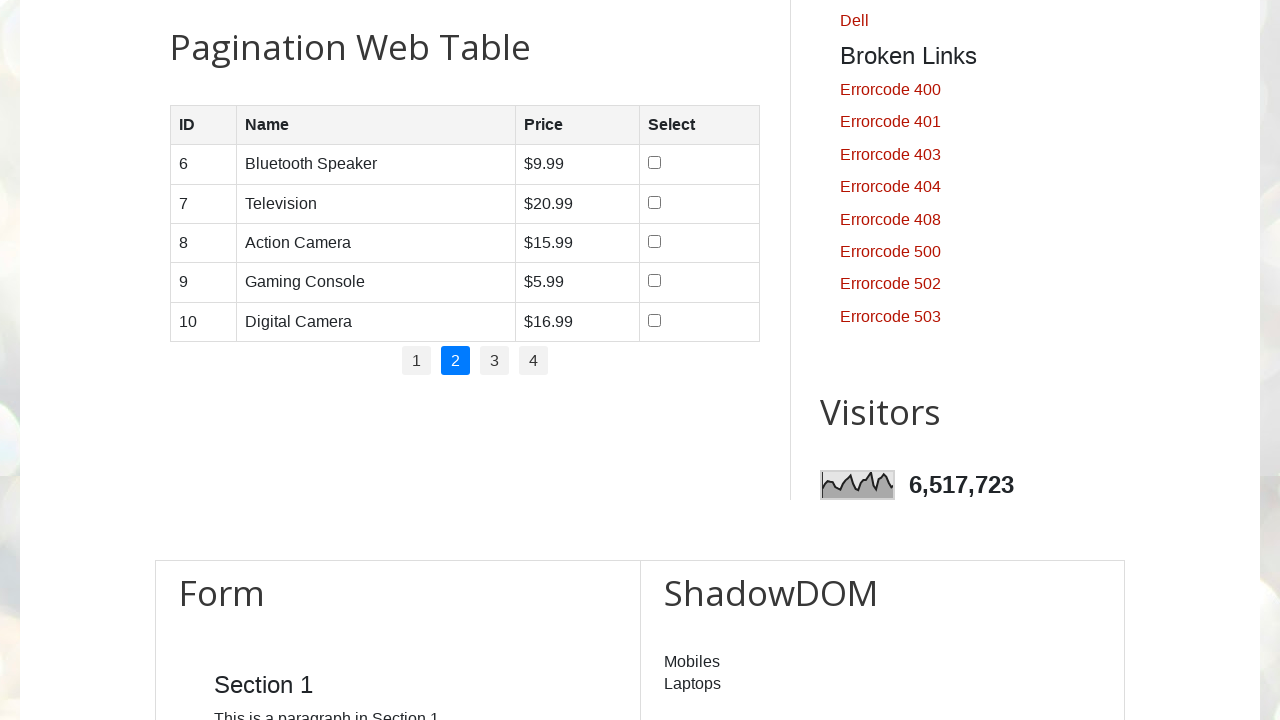

Located row 1 on page 2
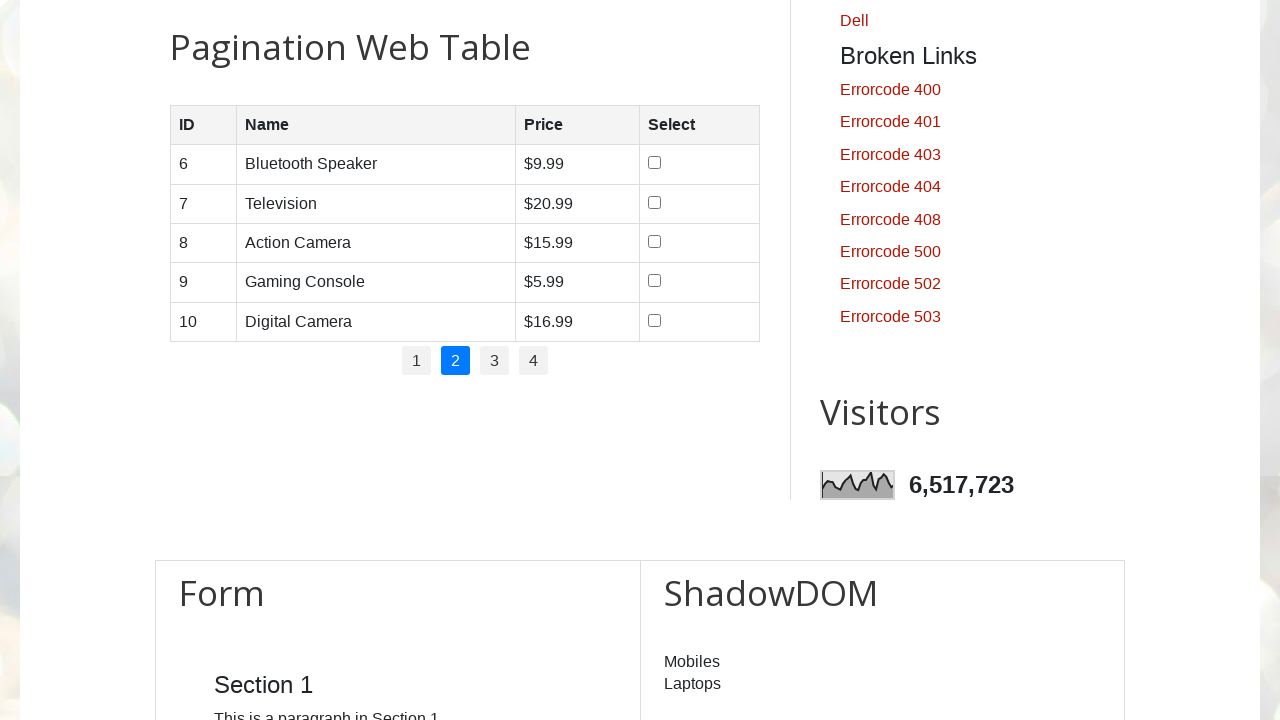

Located all cells in row 1
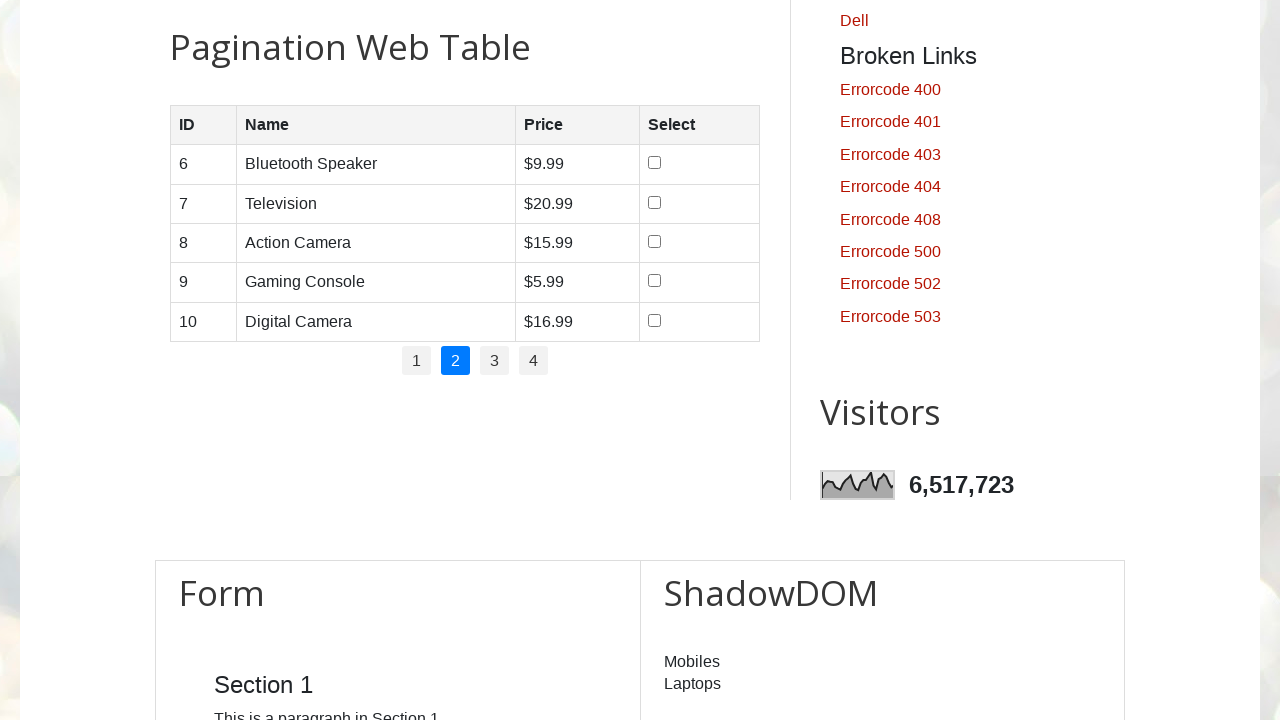

Read cell data from row 1, column 1: '6'
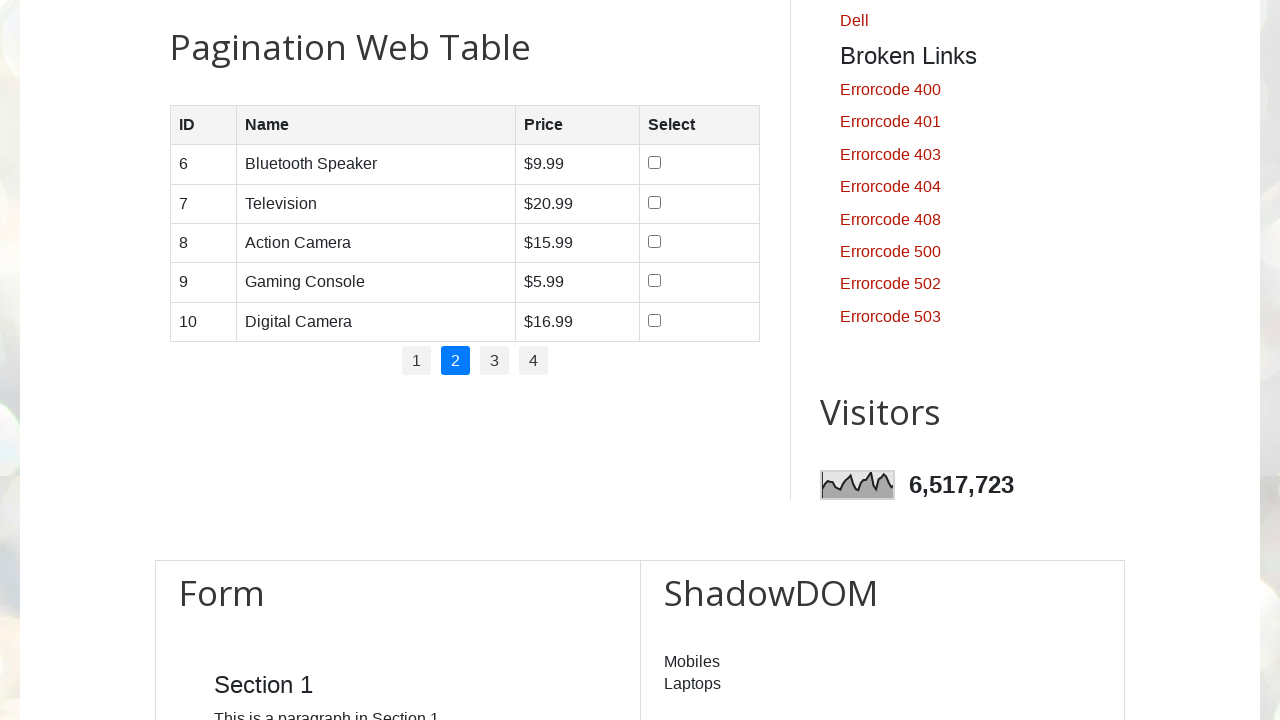

Read cell data from row 1, column 2: 'Bluetooth Speaker'
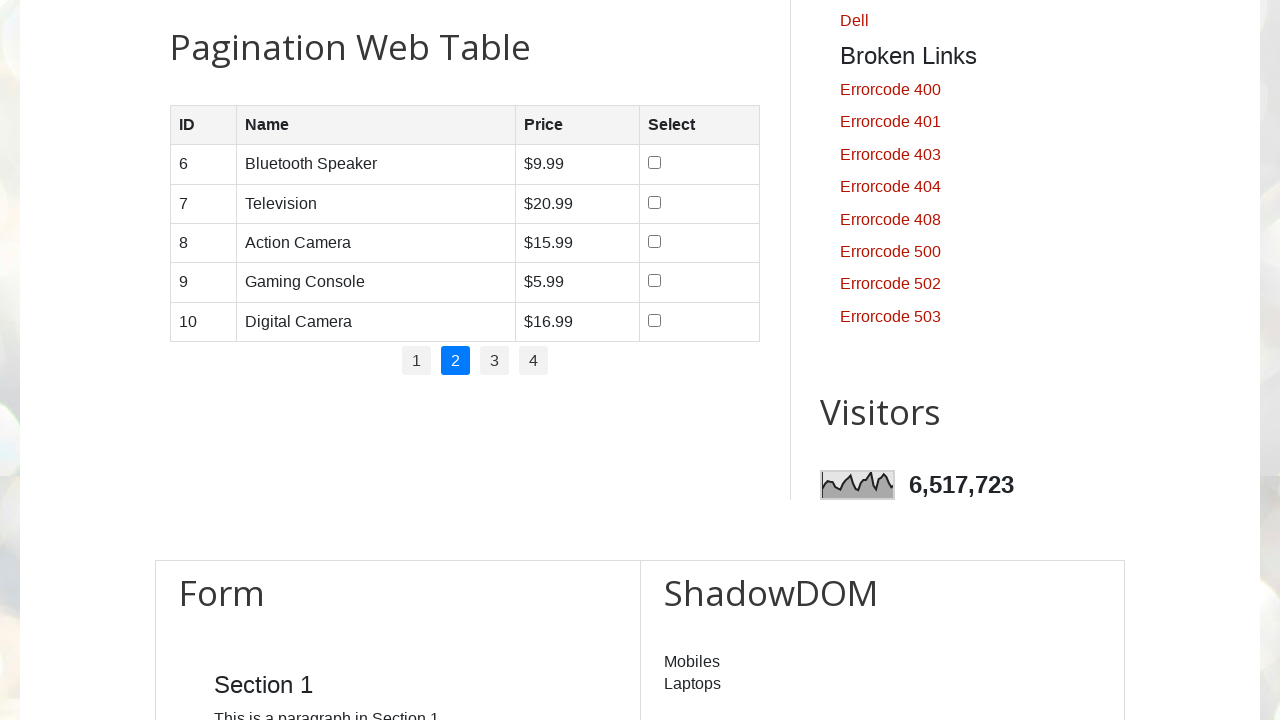

Read cell data from row 1, column 3: '$9.99'
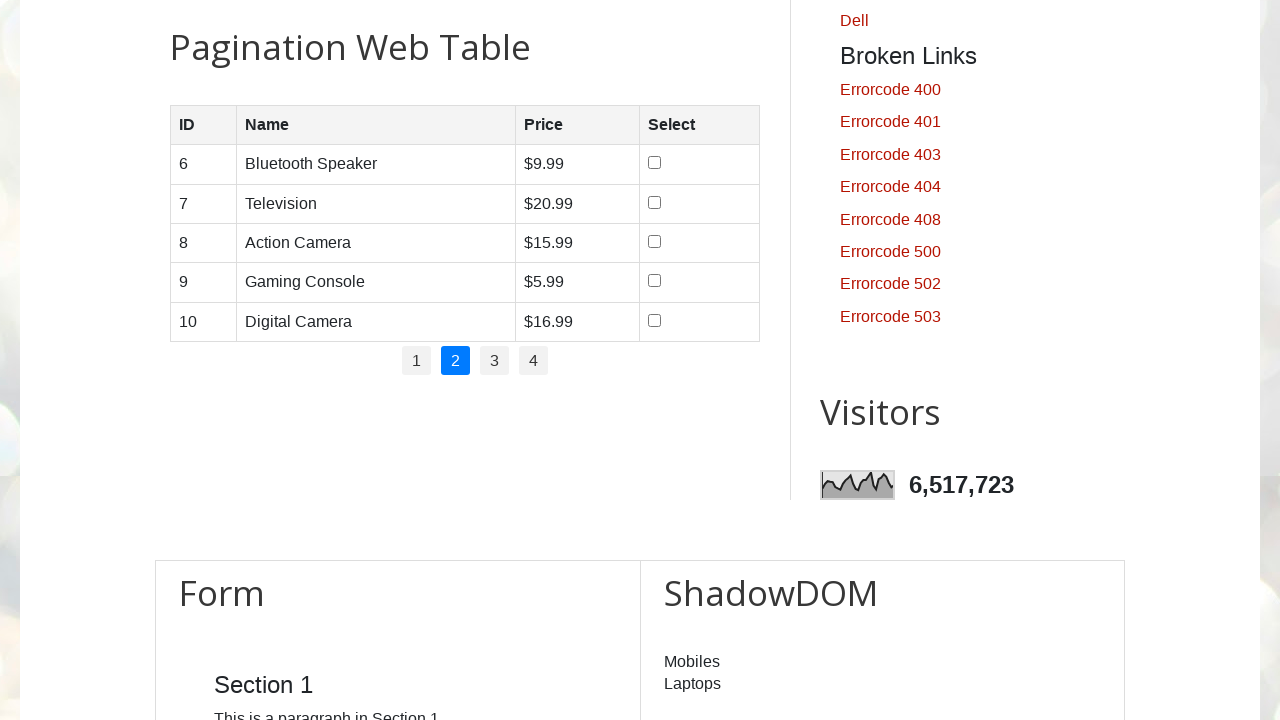

Located row 2 on page 2
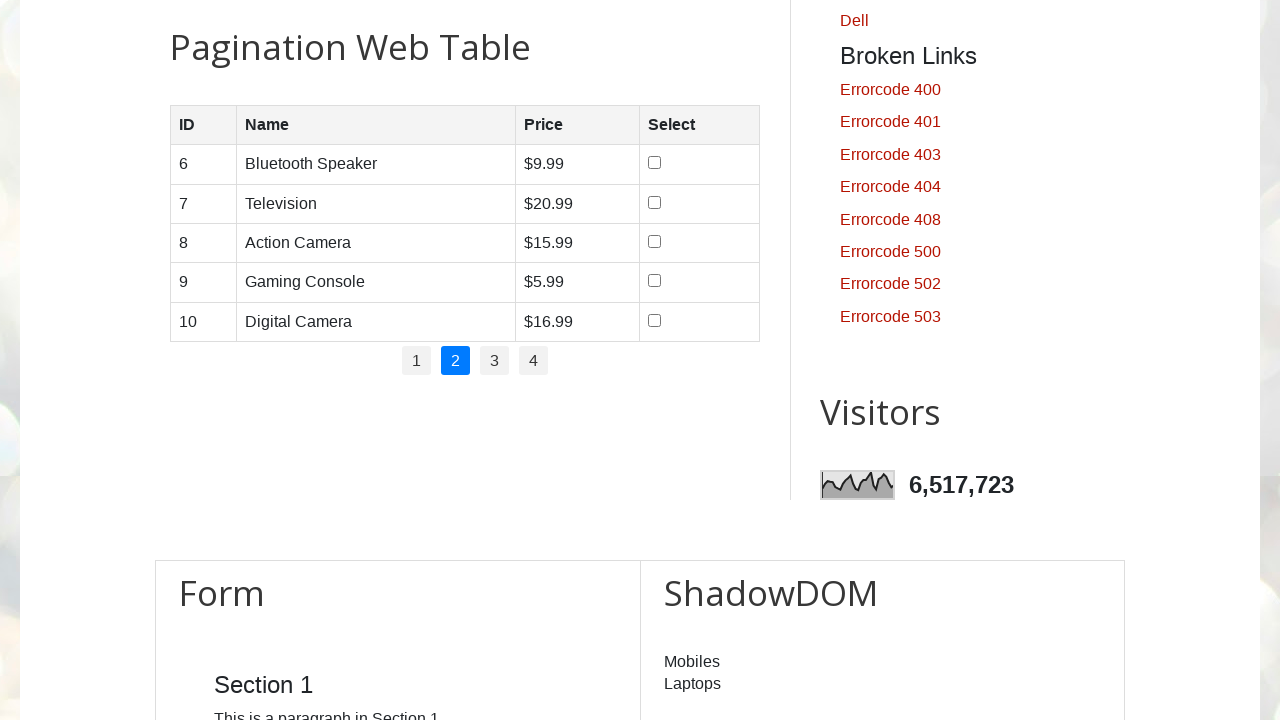

Located all cells in row 2
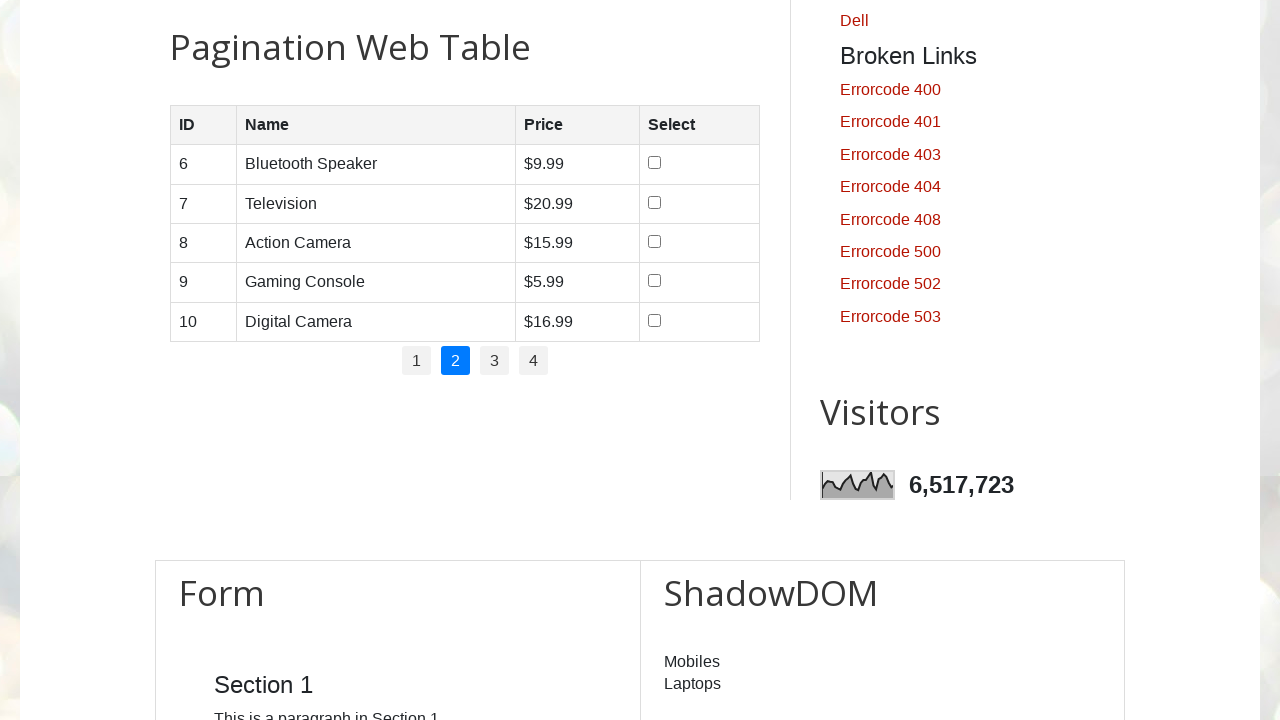

Read cell data from row 2, column 1: '7'
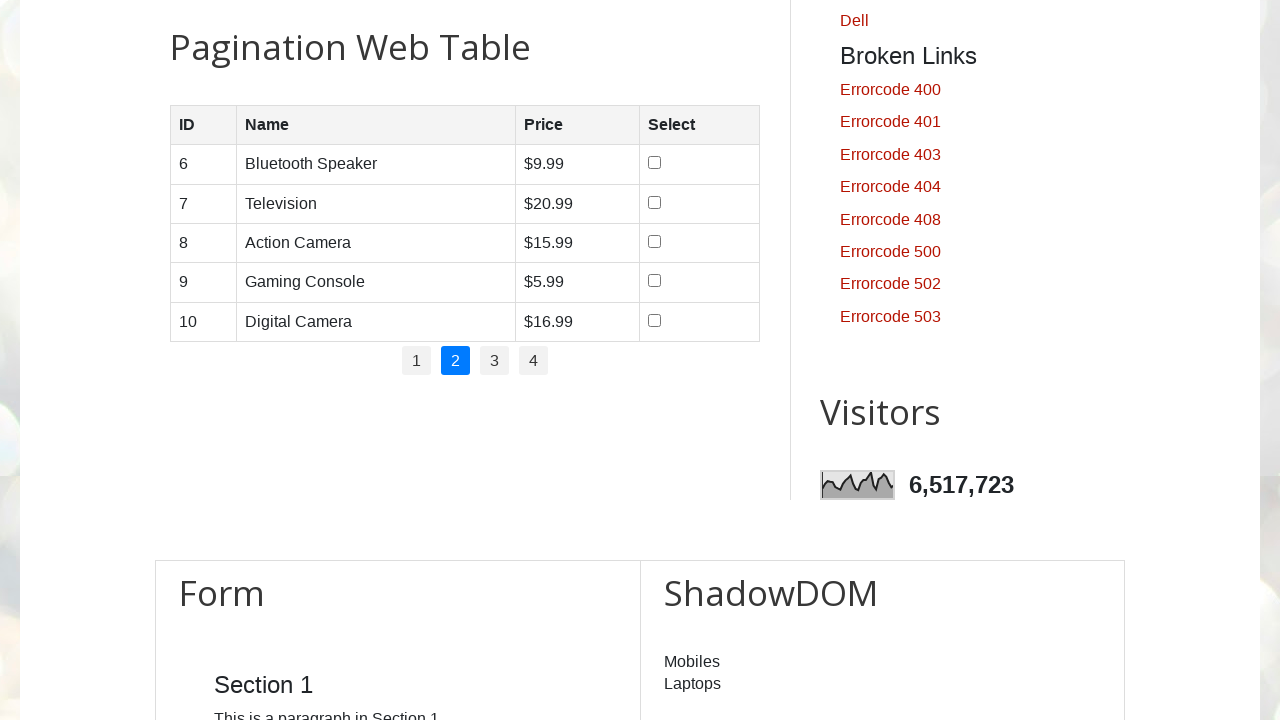

Read cell data from row 2, column 2: 'Television'
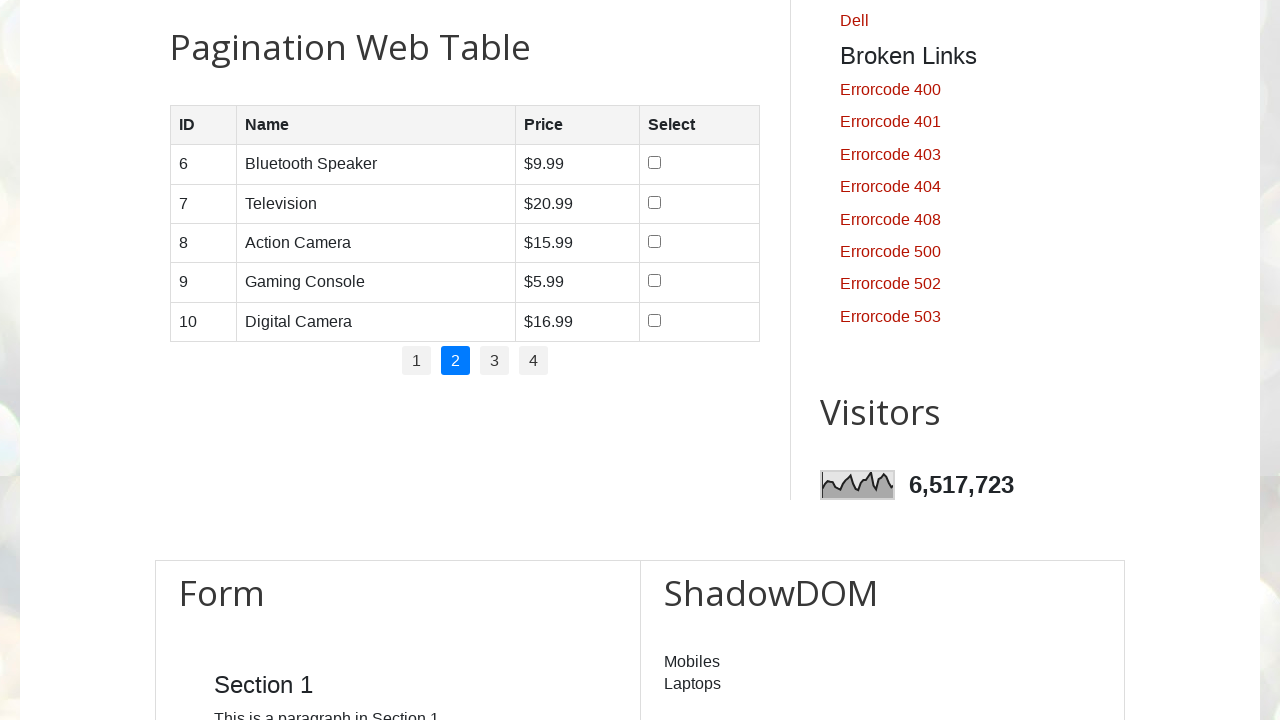

Read cell data from row 2, column 3: '$20.99'
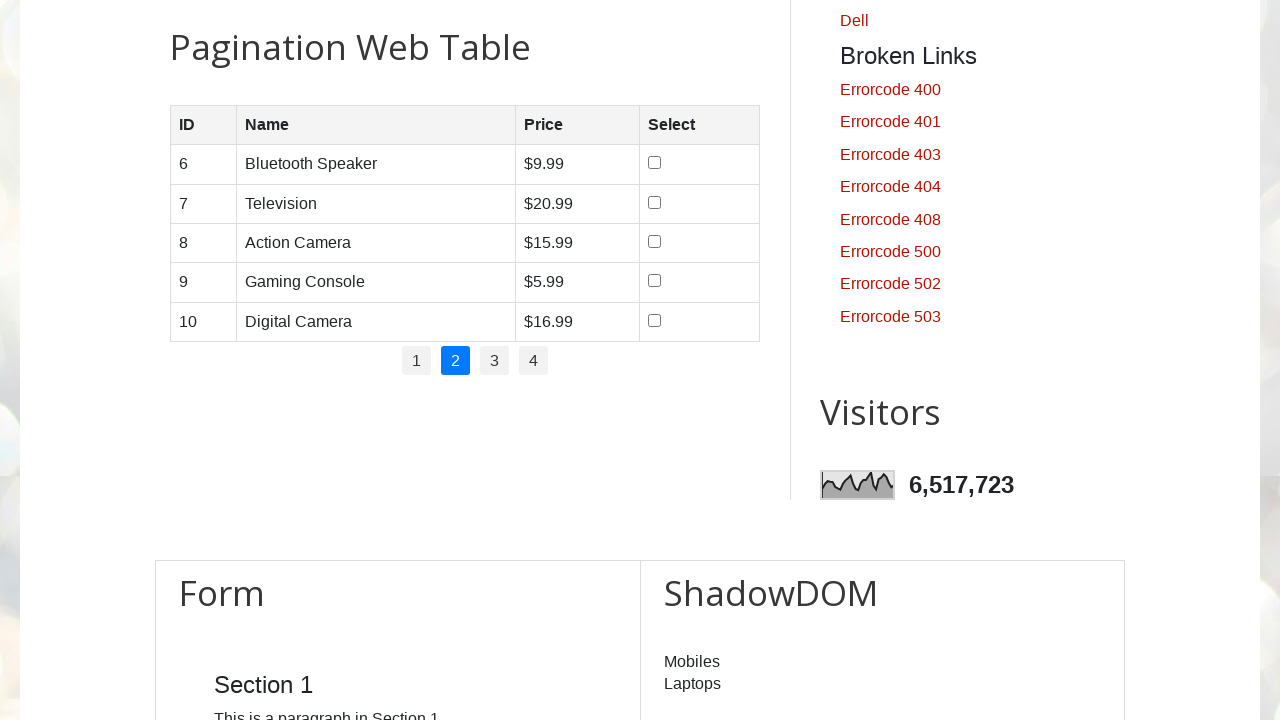

Located row 3 on page 2
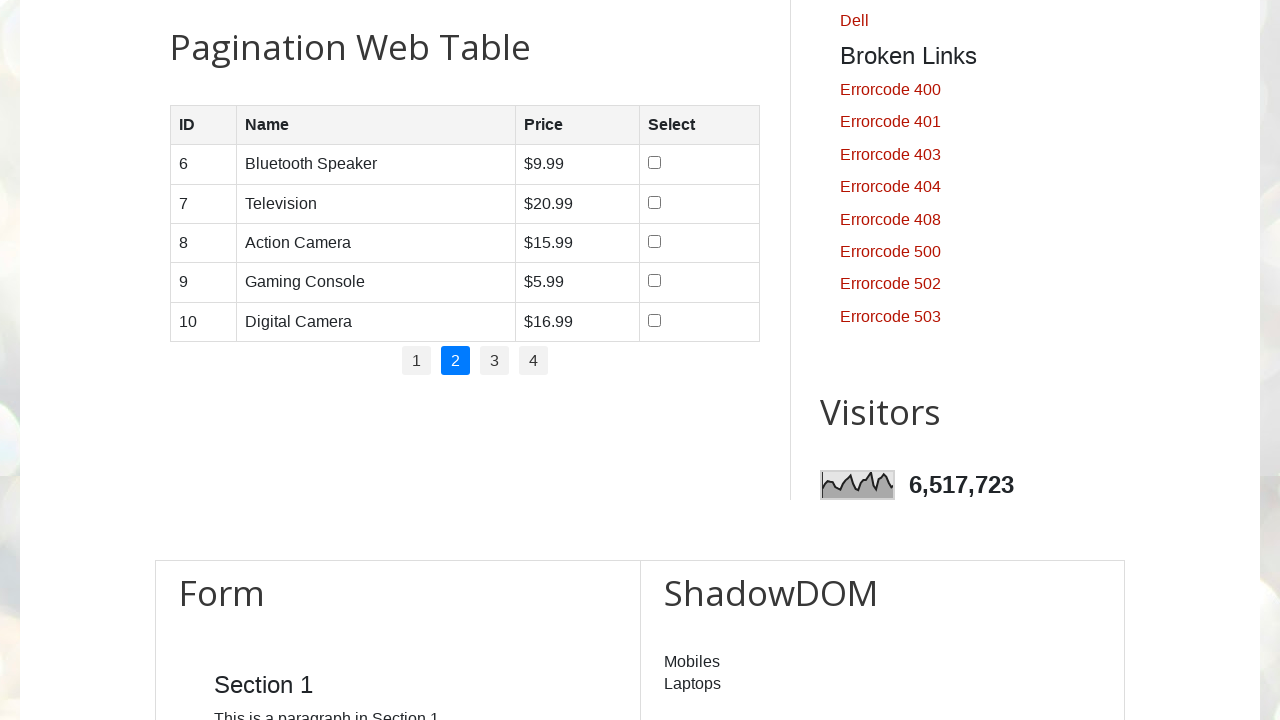

Located all cells in row 3
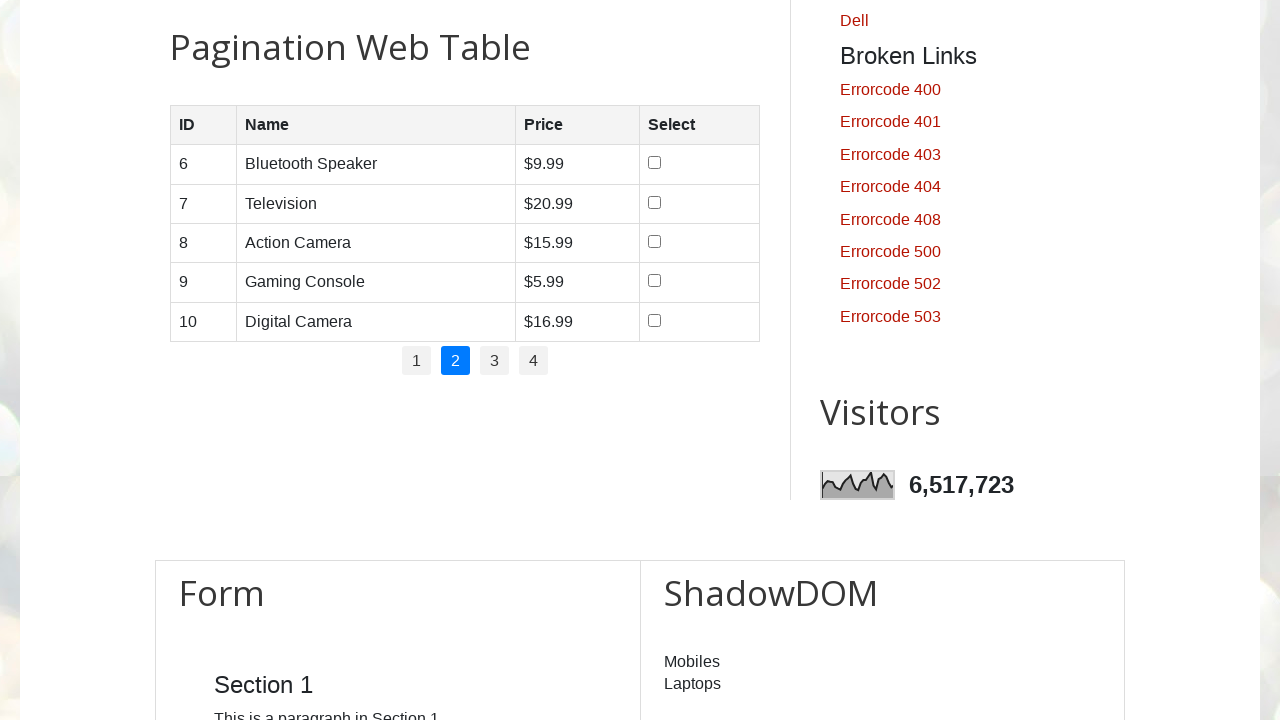

Read cell data from row 3, column 1: '8'
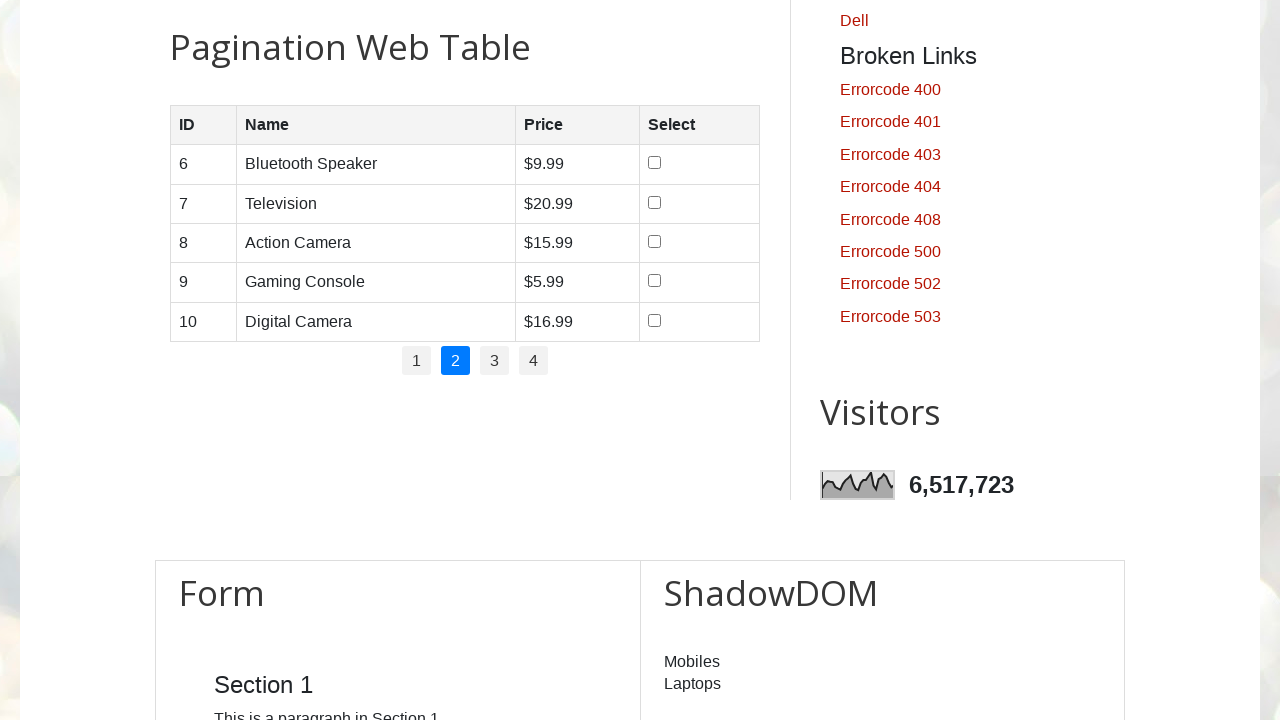

Read cell data from row 3, column 2: 'Action Camera'
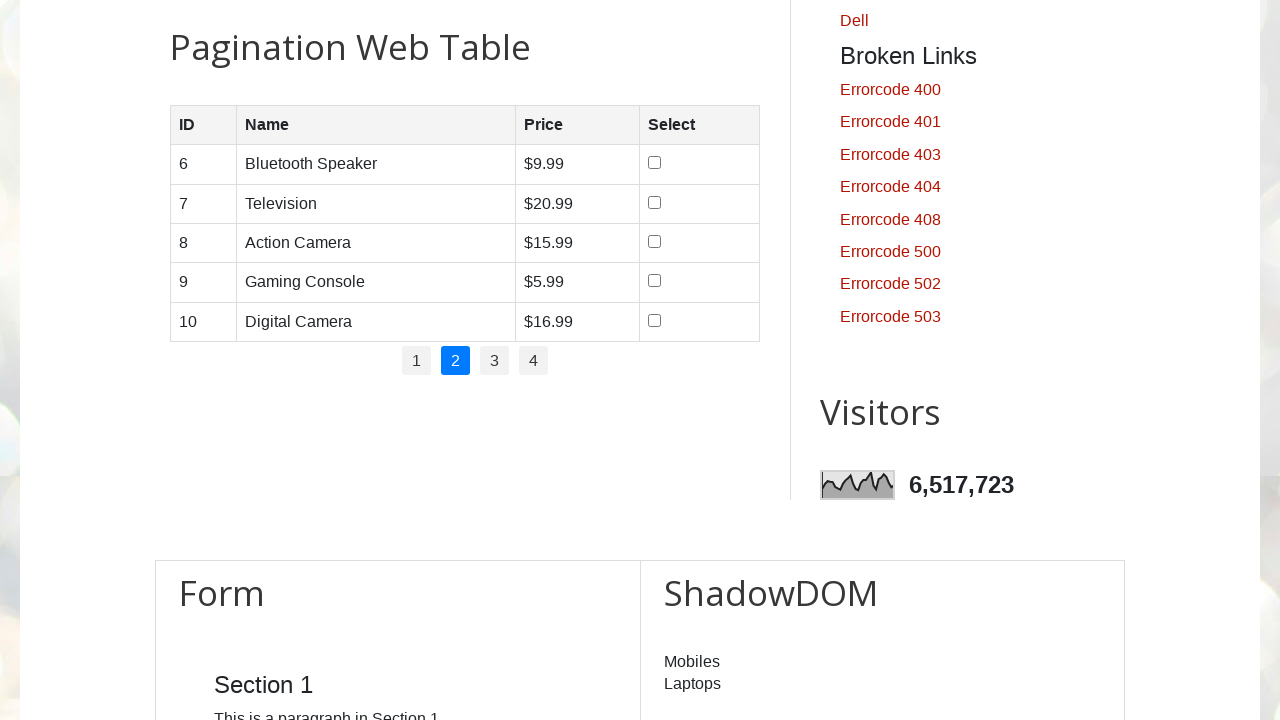

Read cell data from row 3, column 3: '$15.99'
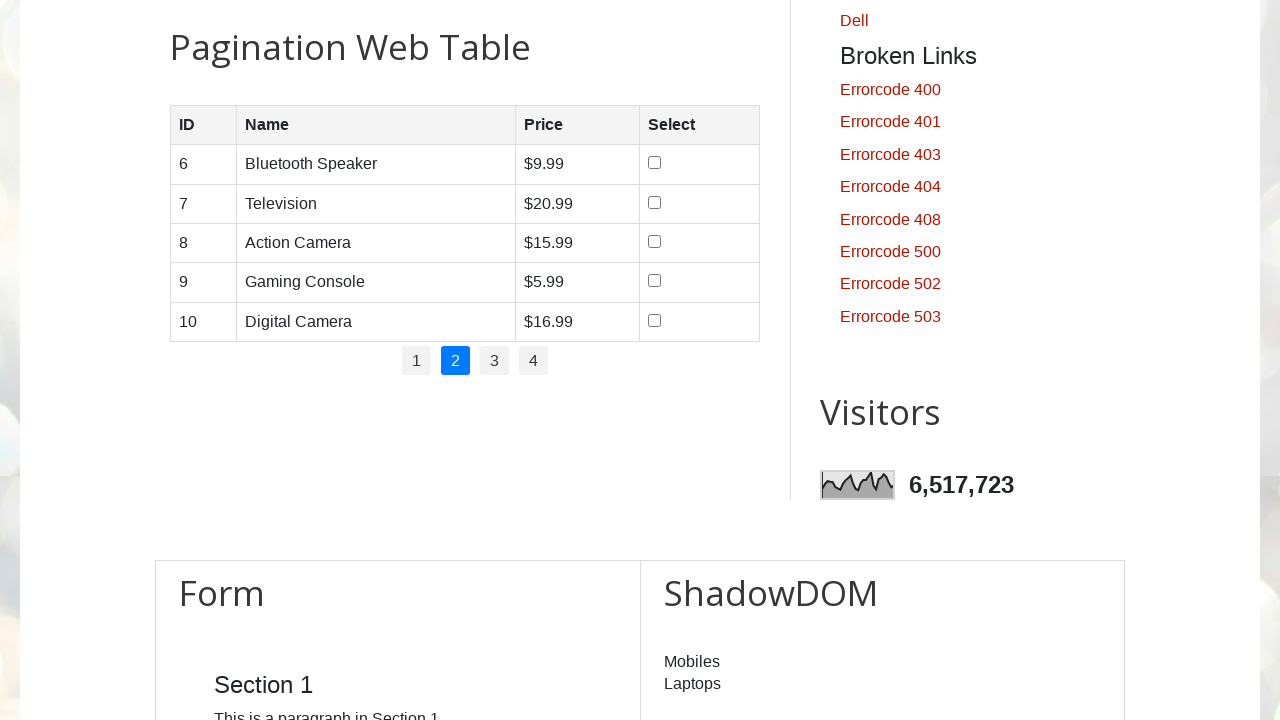

Located row 4 on page 2
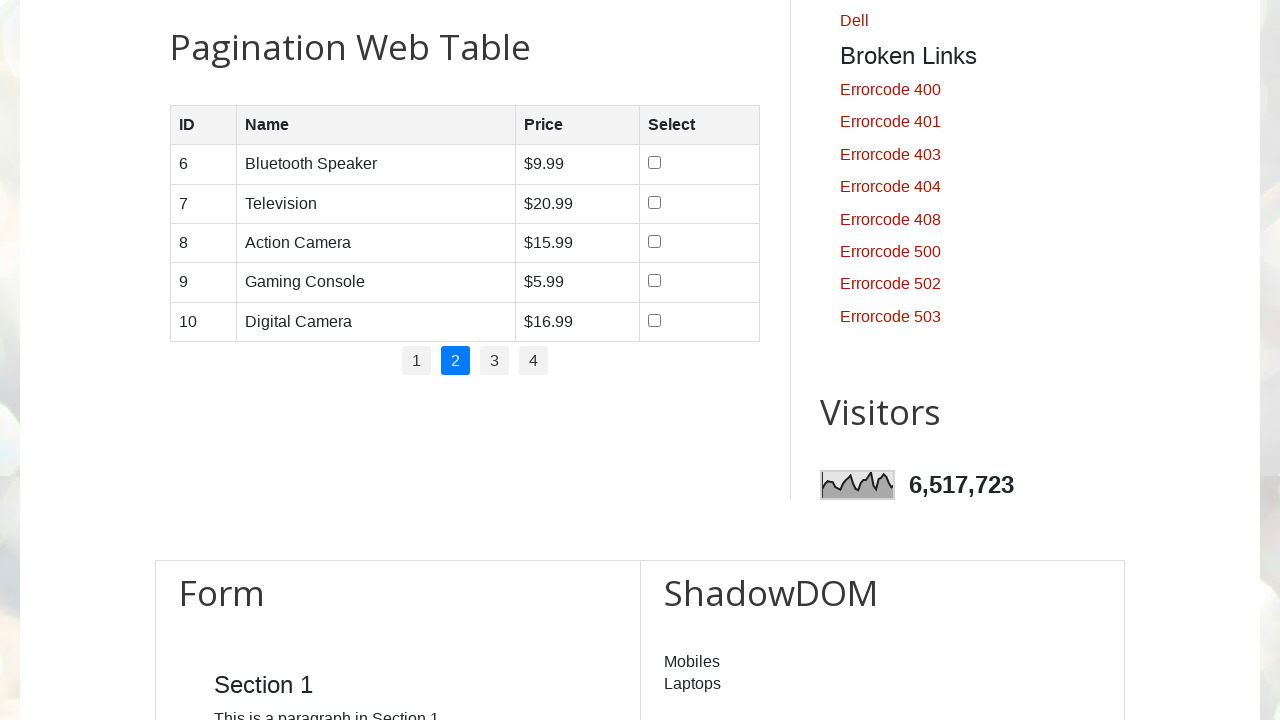

Located all cells in row 4
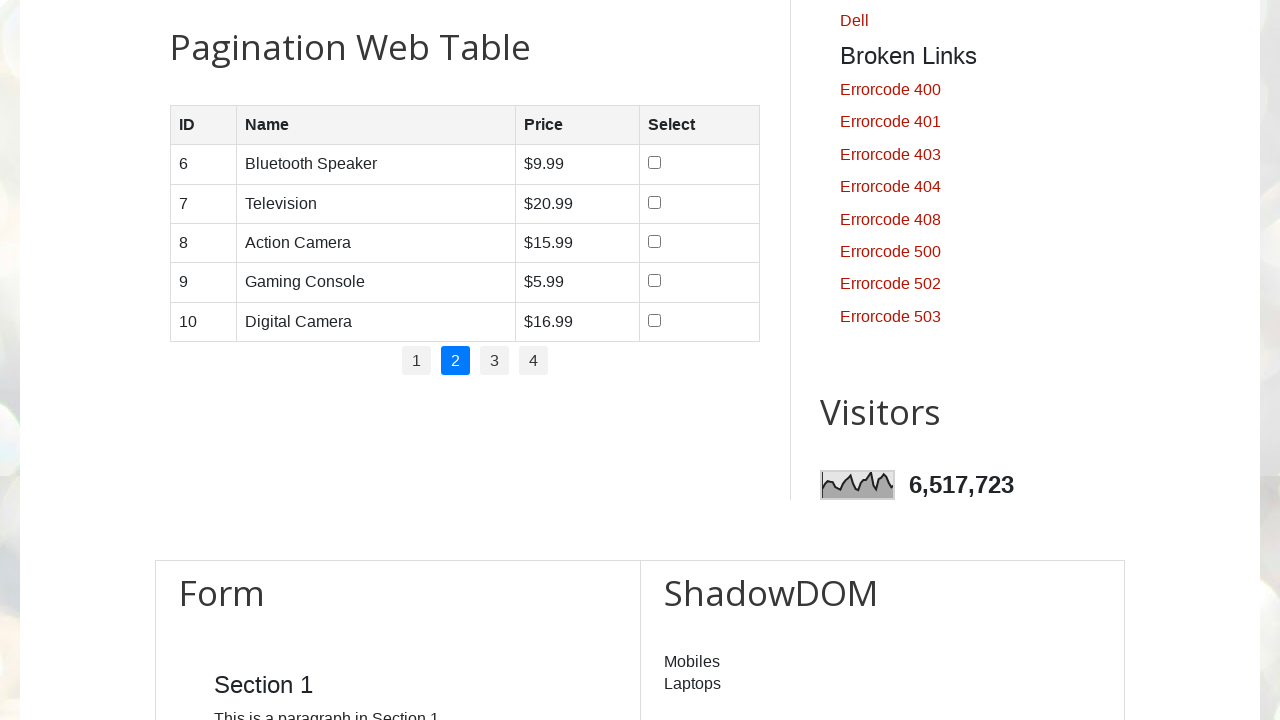

Read cell data from row 4, column 1: '9'
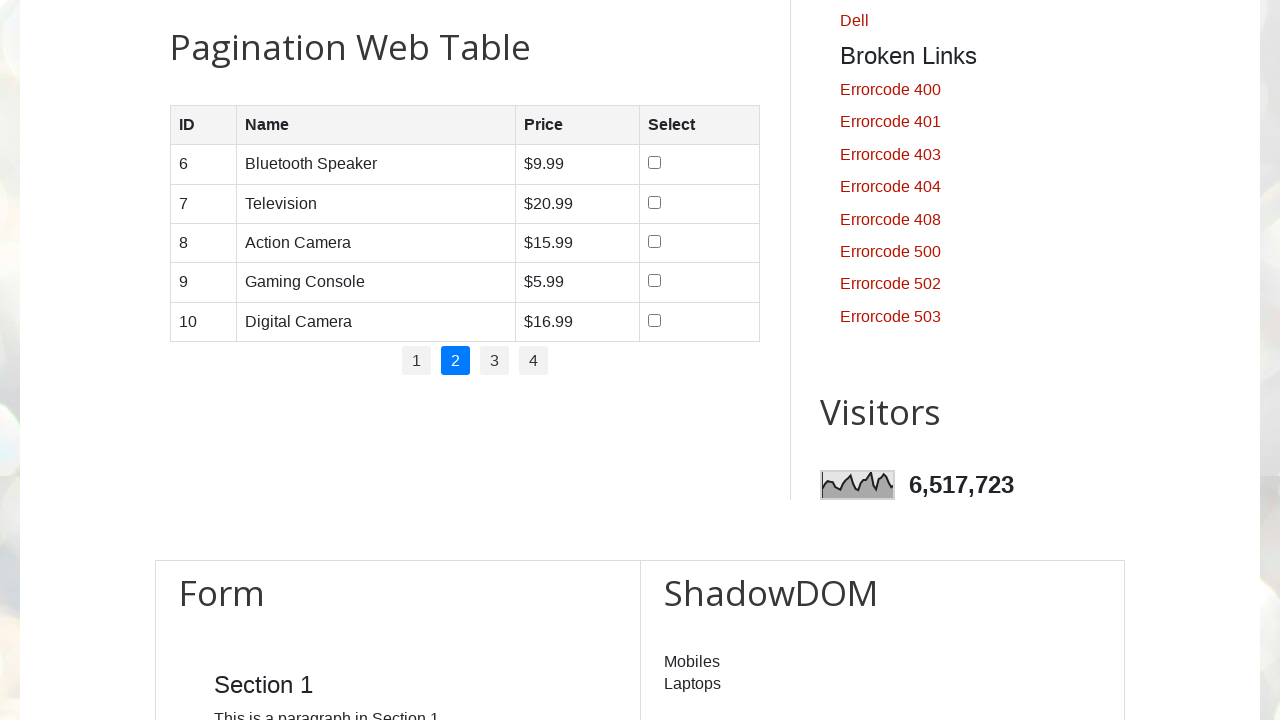

Read cell data from row 4, column 2: 'Gaming Console'
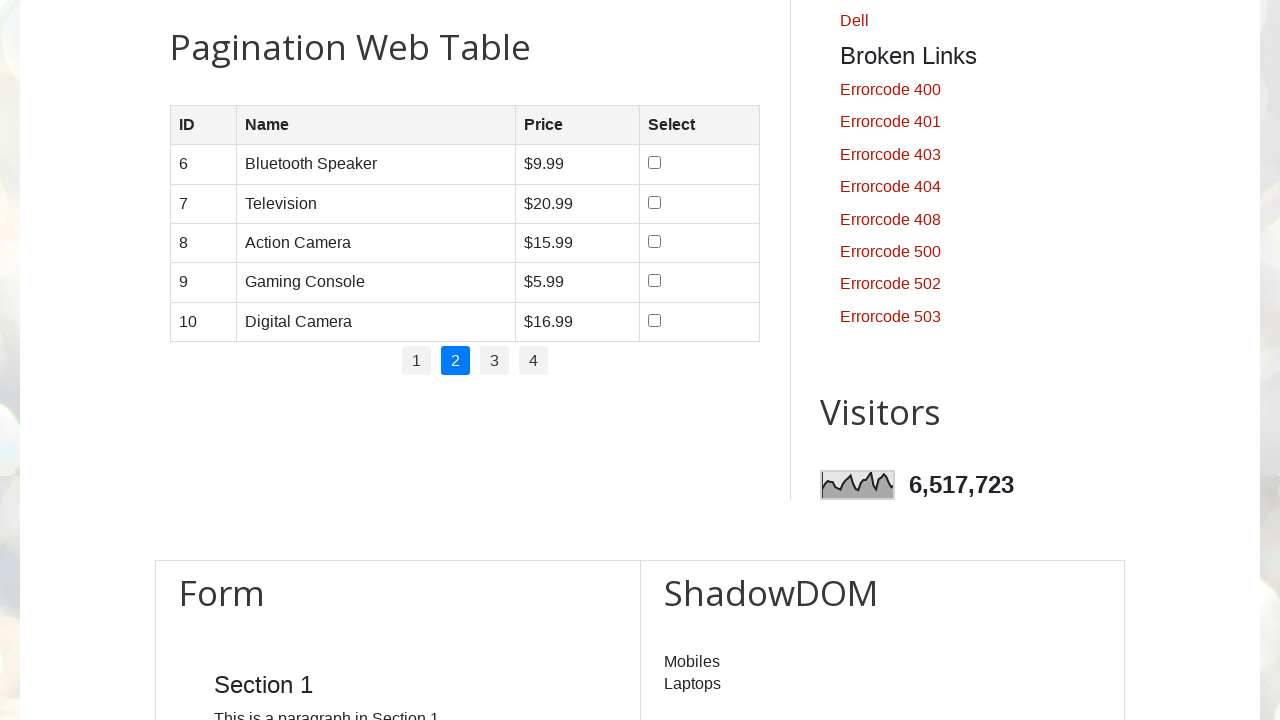

Read cell data from row 4, column 3: '$5.99'
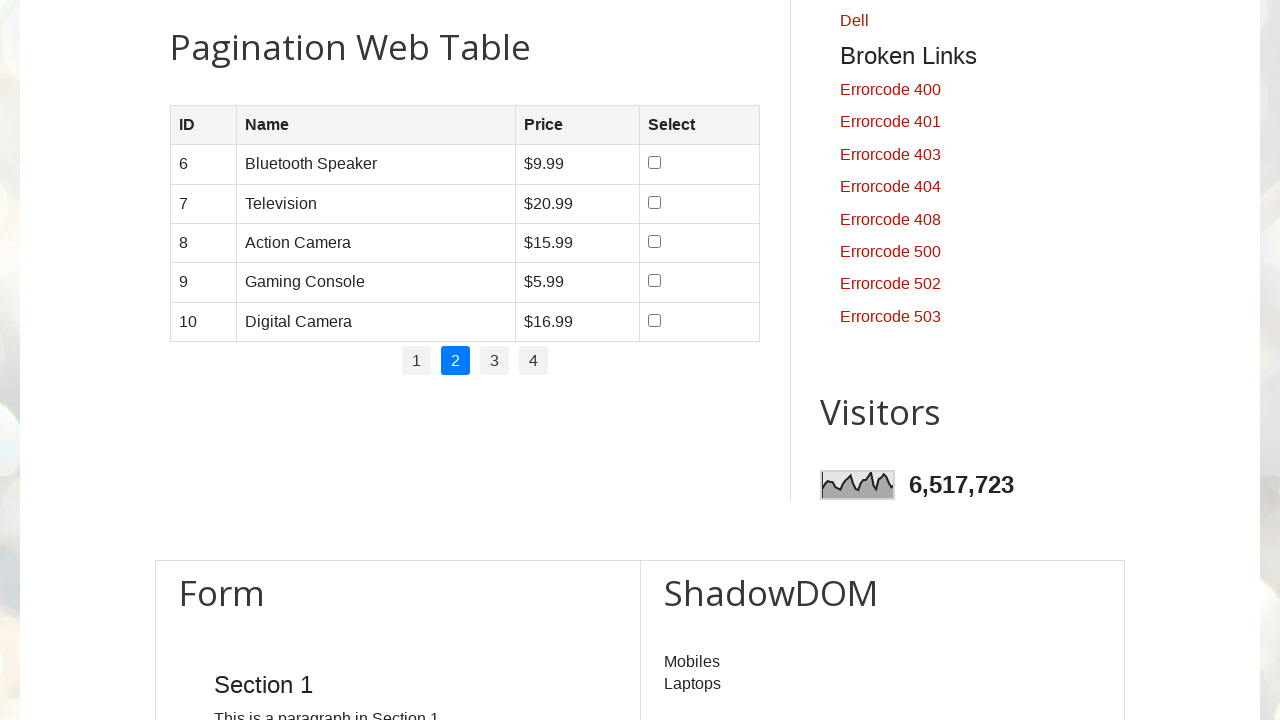

Located row 5 on page 2
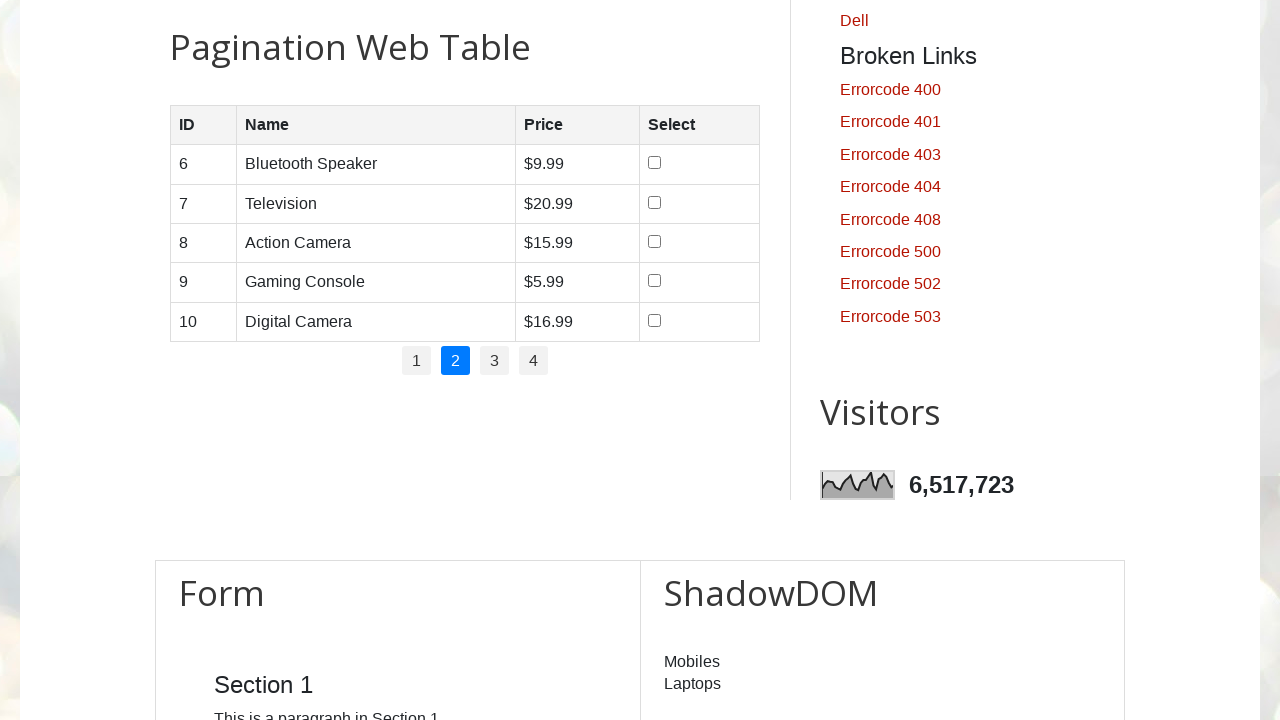

Located all cells in row 5
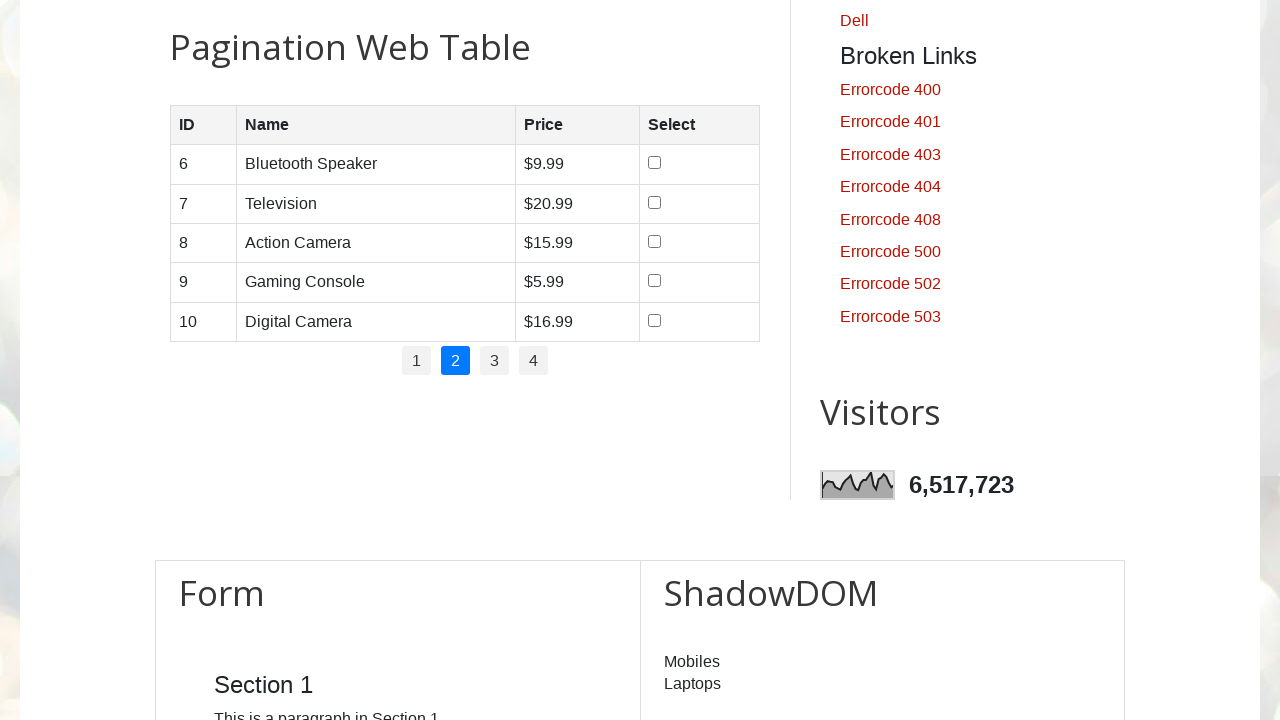

Read cell data from row 5, column 1: '10'
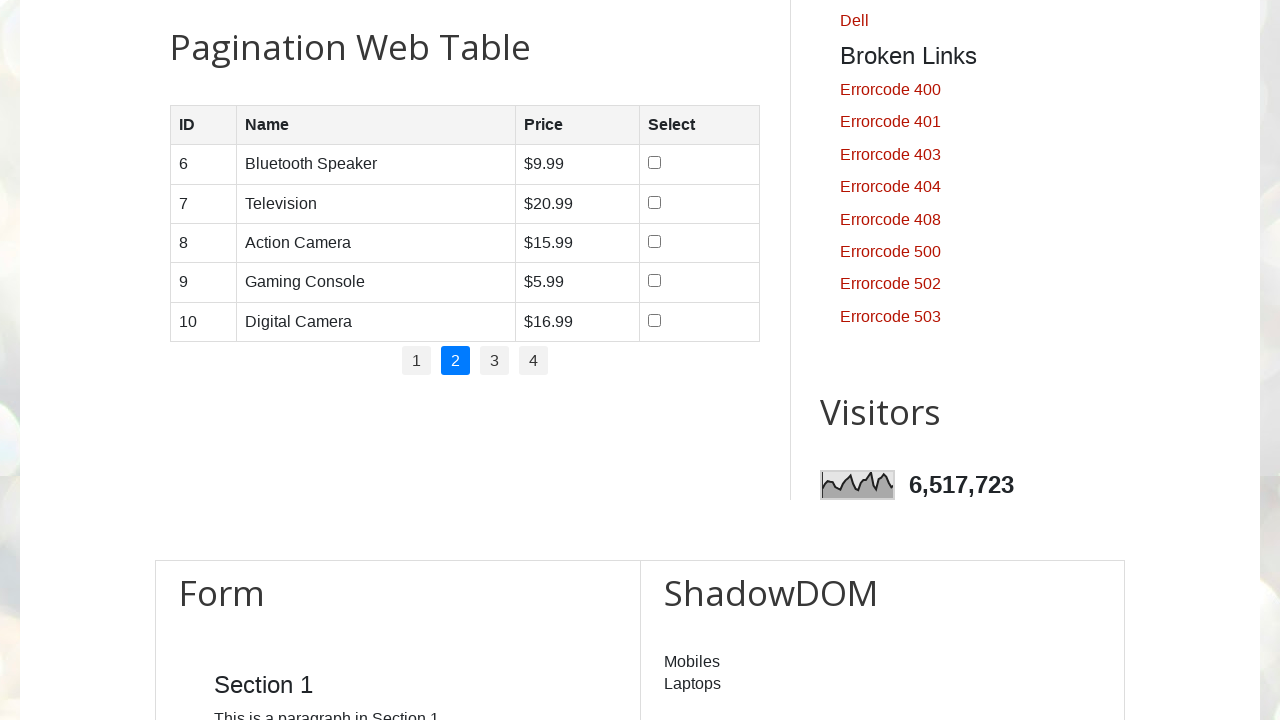

Read cell data from row 5, column 2: 'Digital Camera'
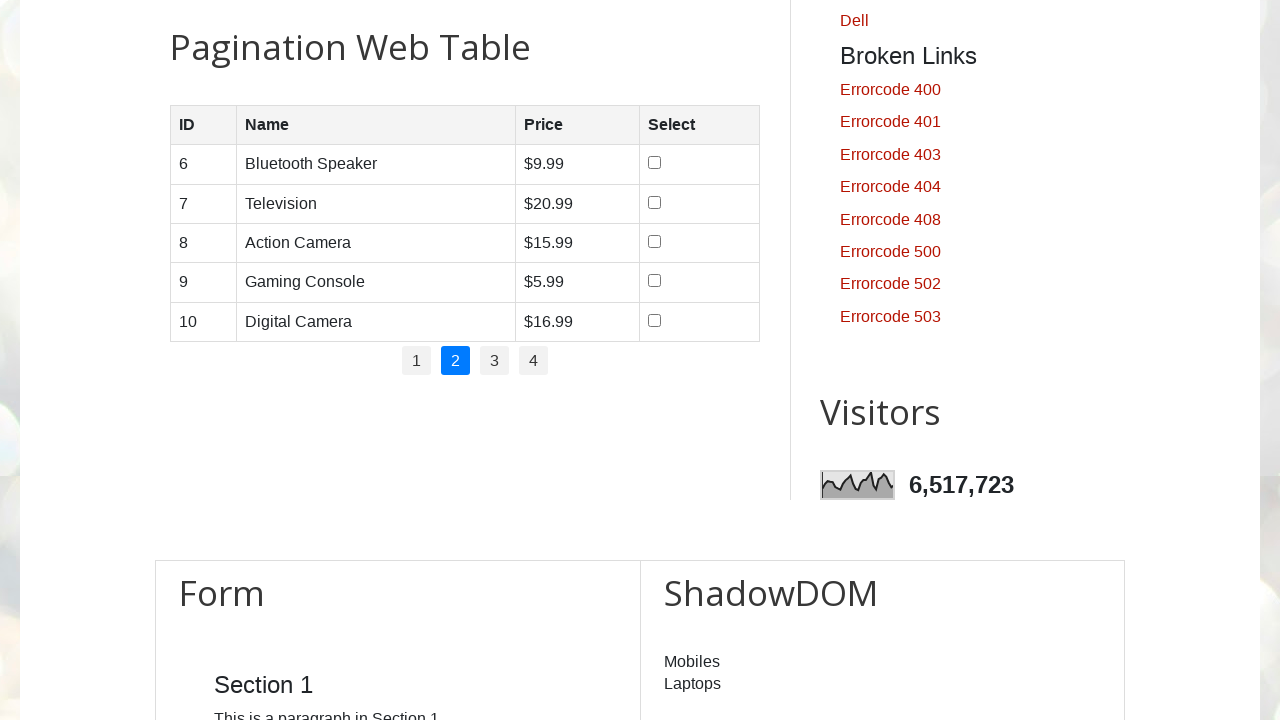

Read cell data from row 5, column 3: '$16.99'
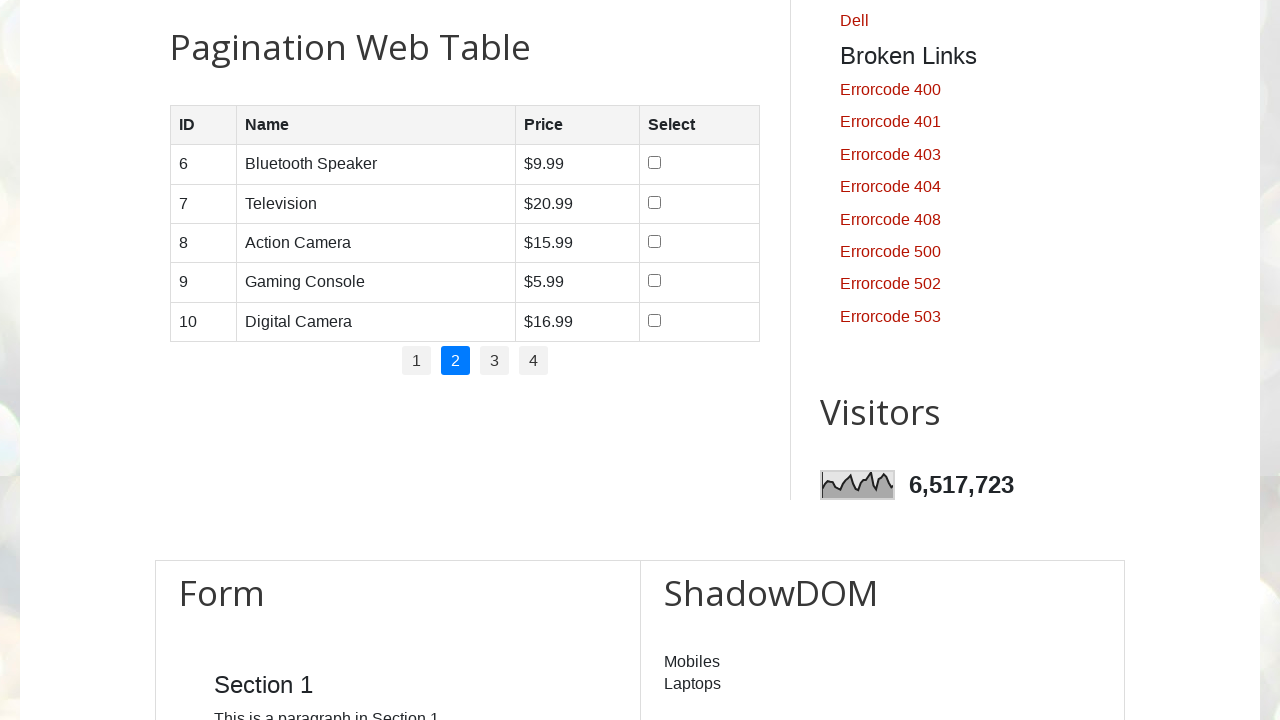

Clicked pagination link 2 to navigate to next page at (494, 361) on .pagination li a >> nth=2
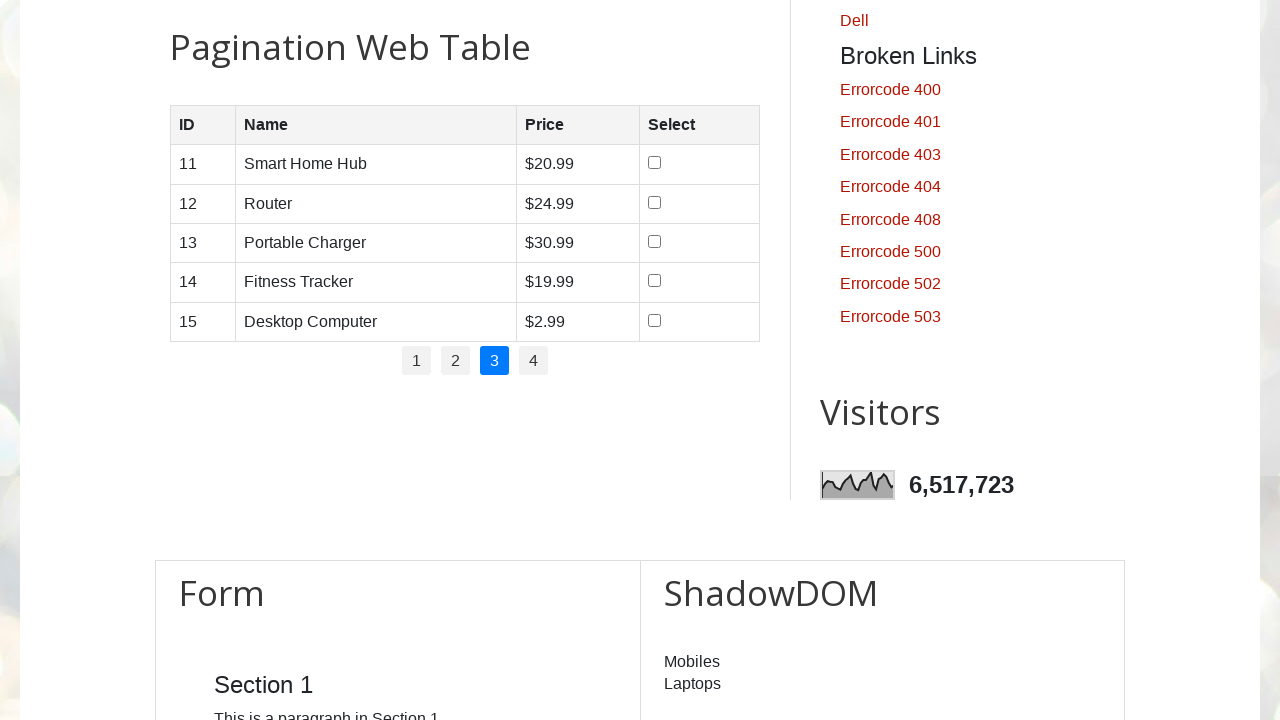

Waited for page to load after pagination click
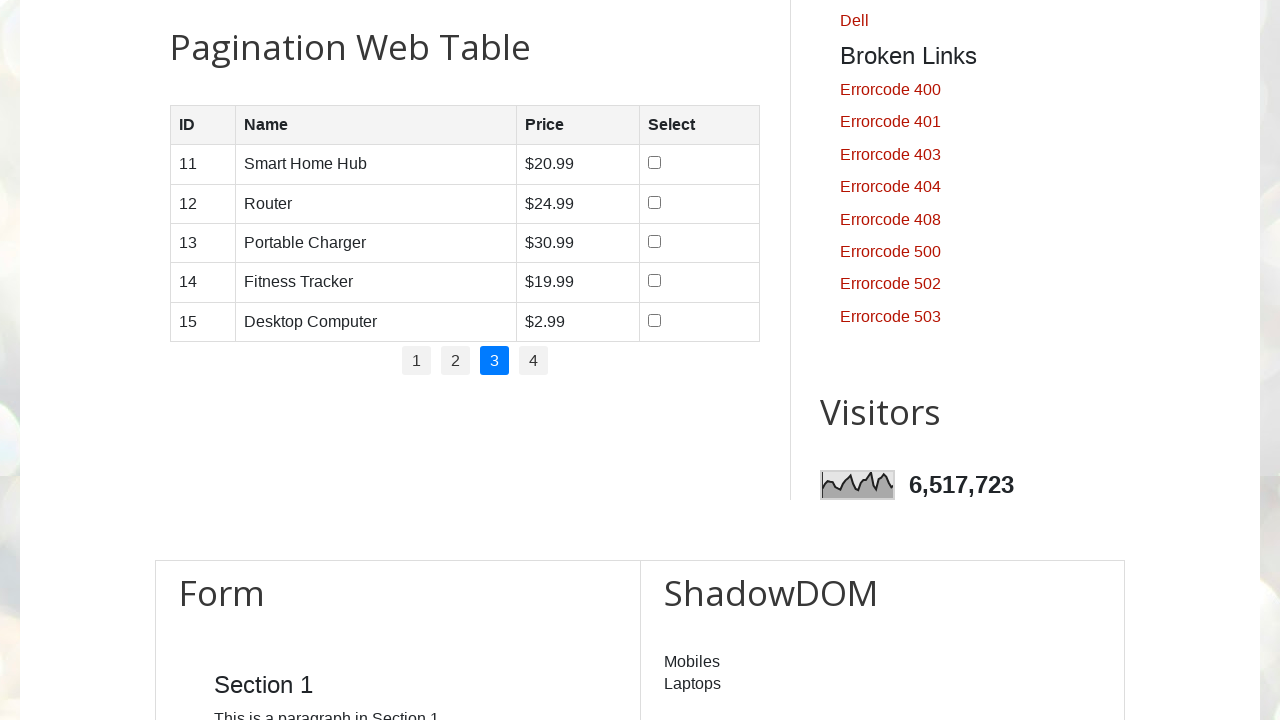

Re-located rows on page 3
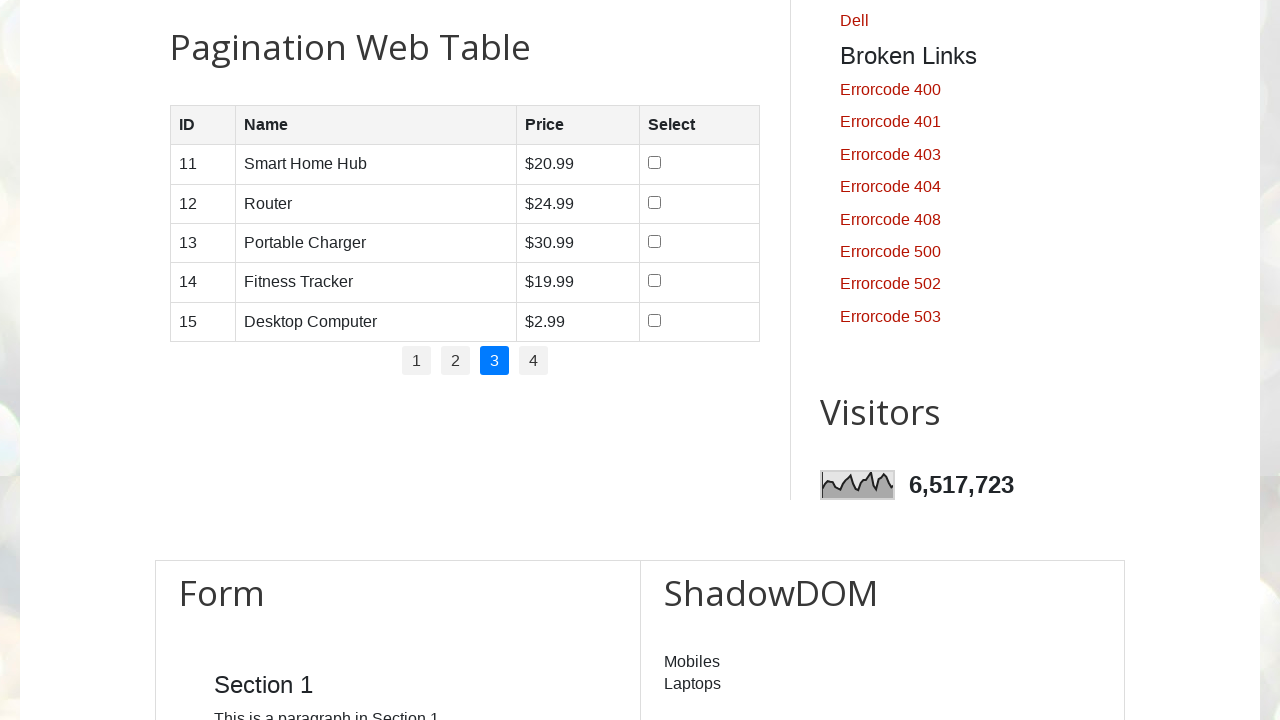

Located row 1 on page 3
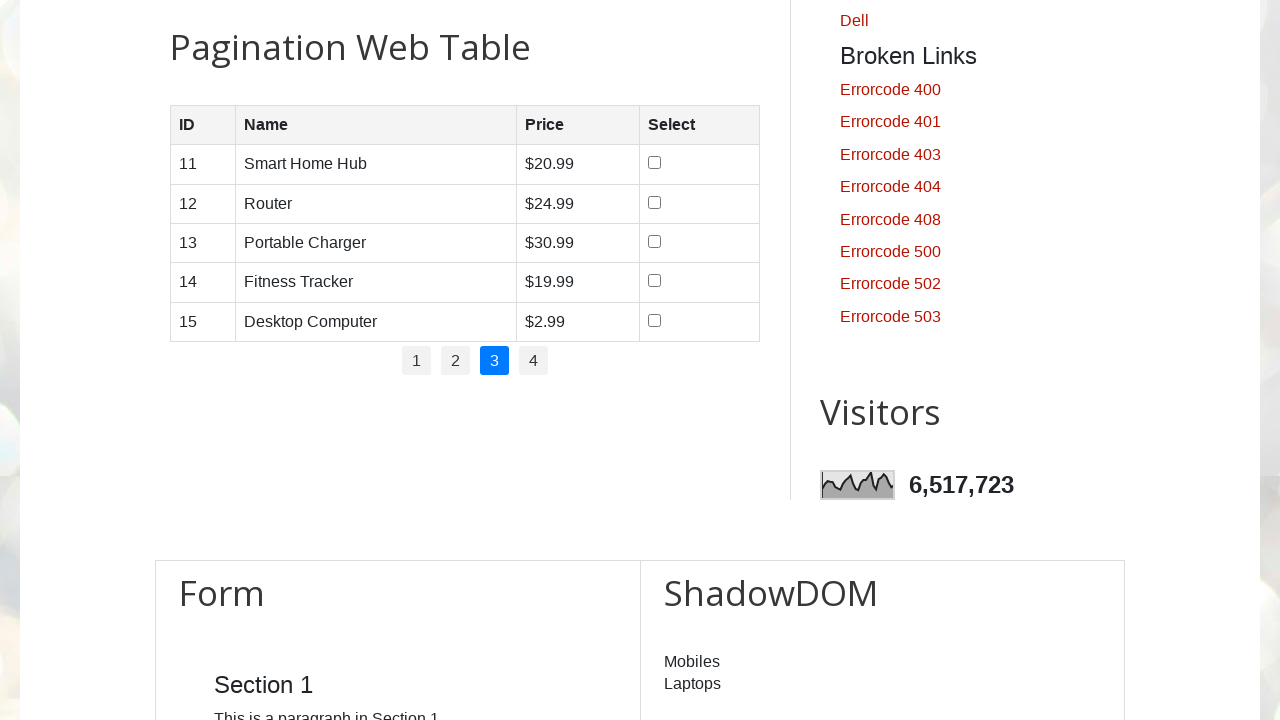

Located all cells in row 1
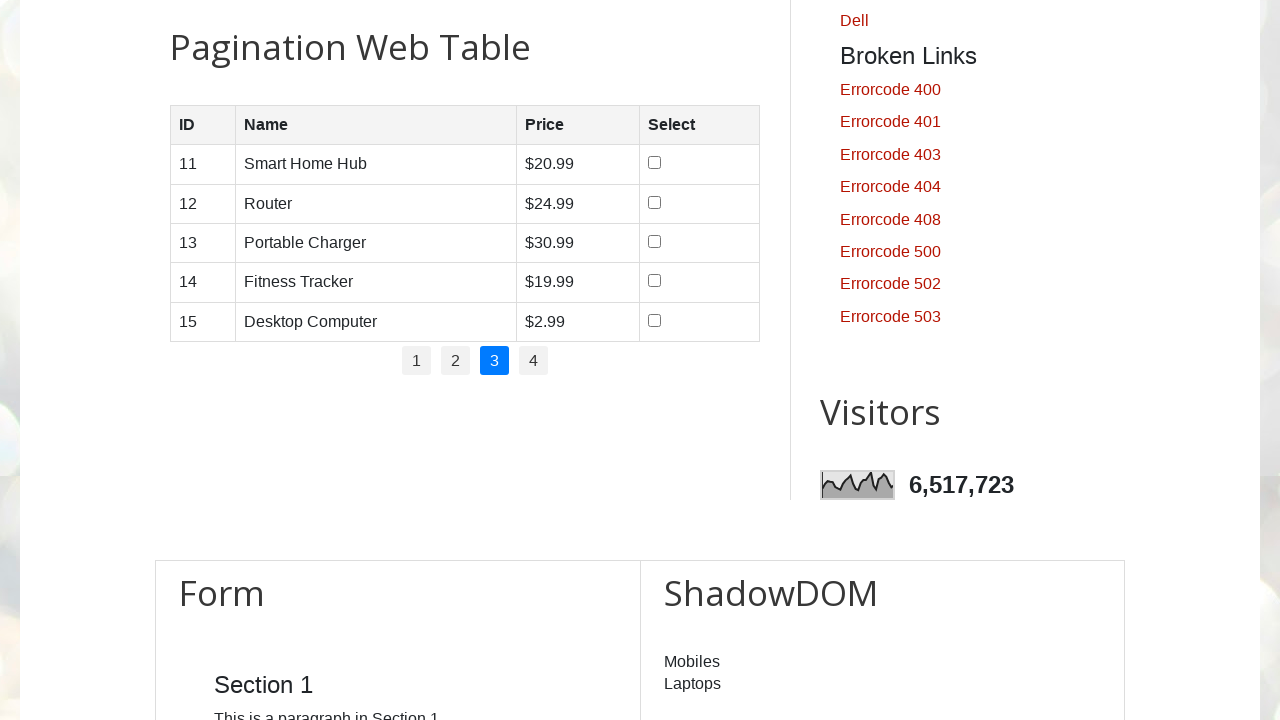

Read cell data from row 1, column 1: '11'
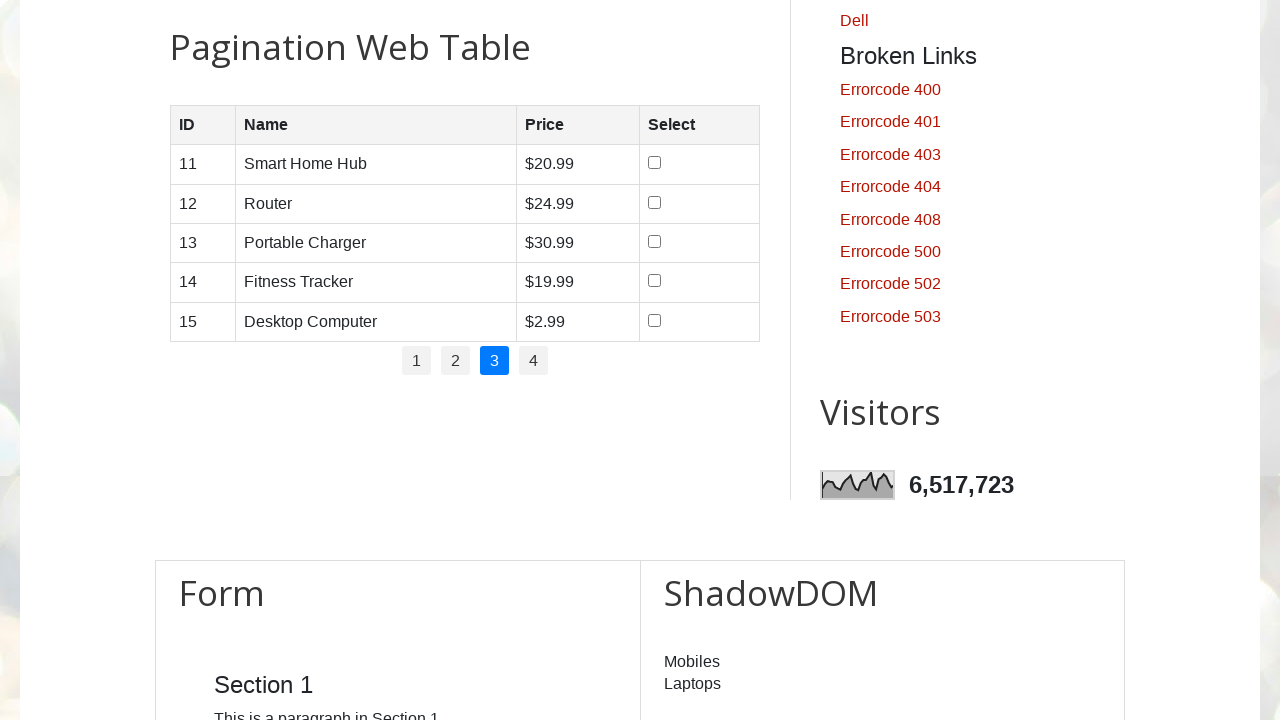

Read cell data from row 1, column 2: 'Smart Home Hub'
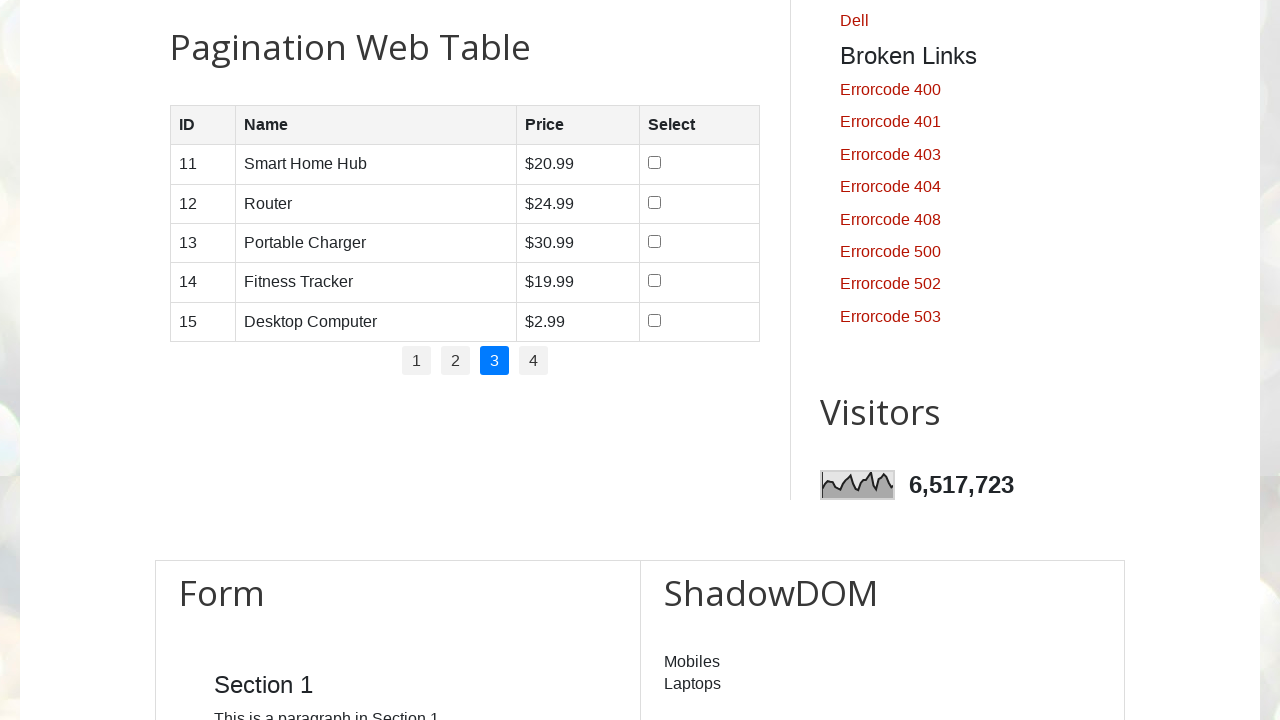

Read cell data from row 1, column 3: '$20.99'
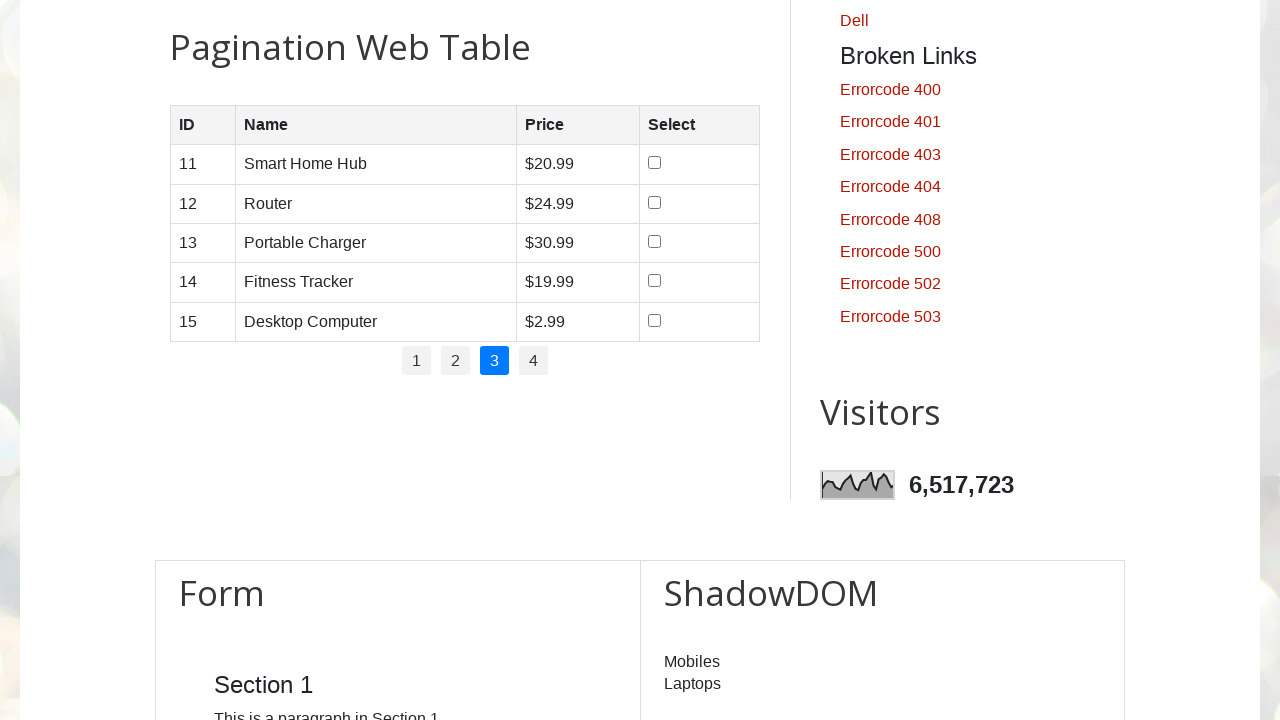

Located row 2 on page 3
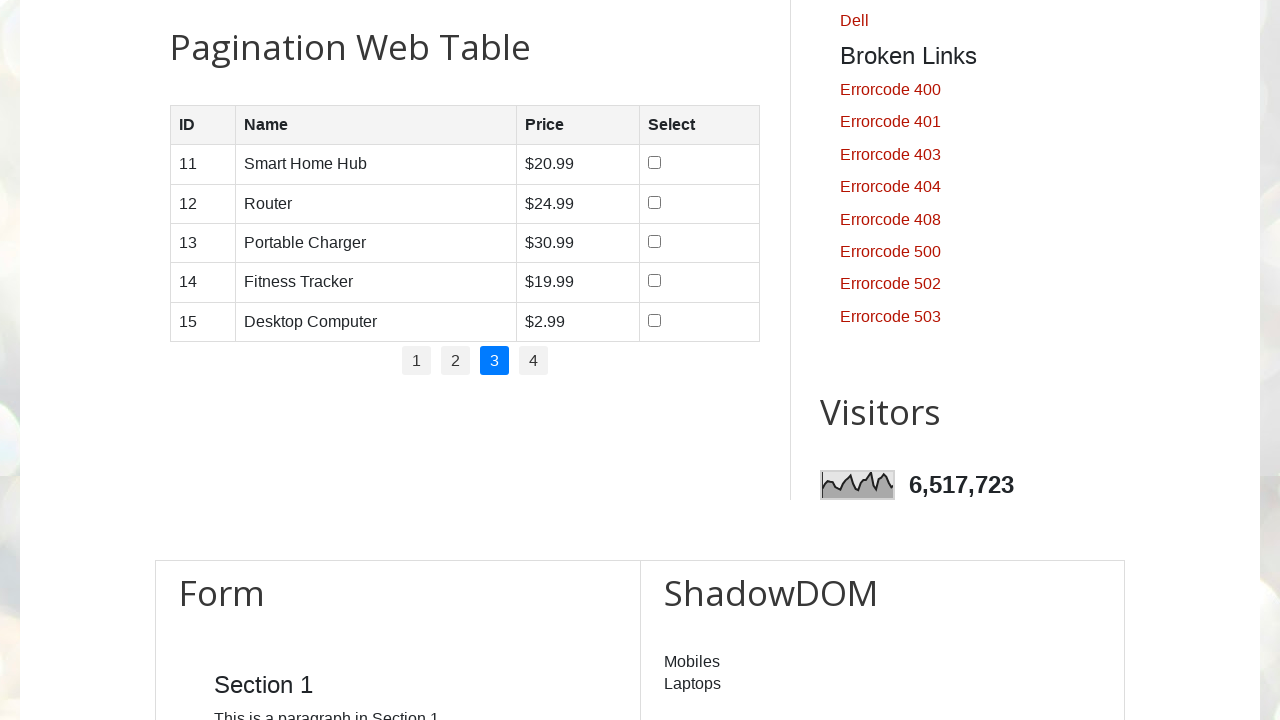

Located all cells in row 2
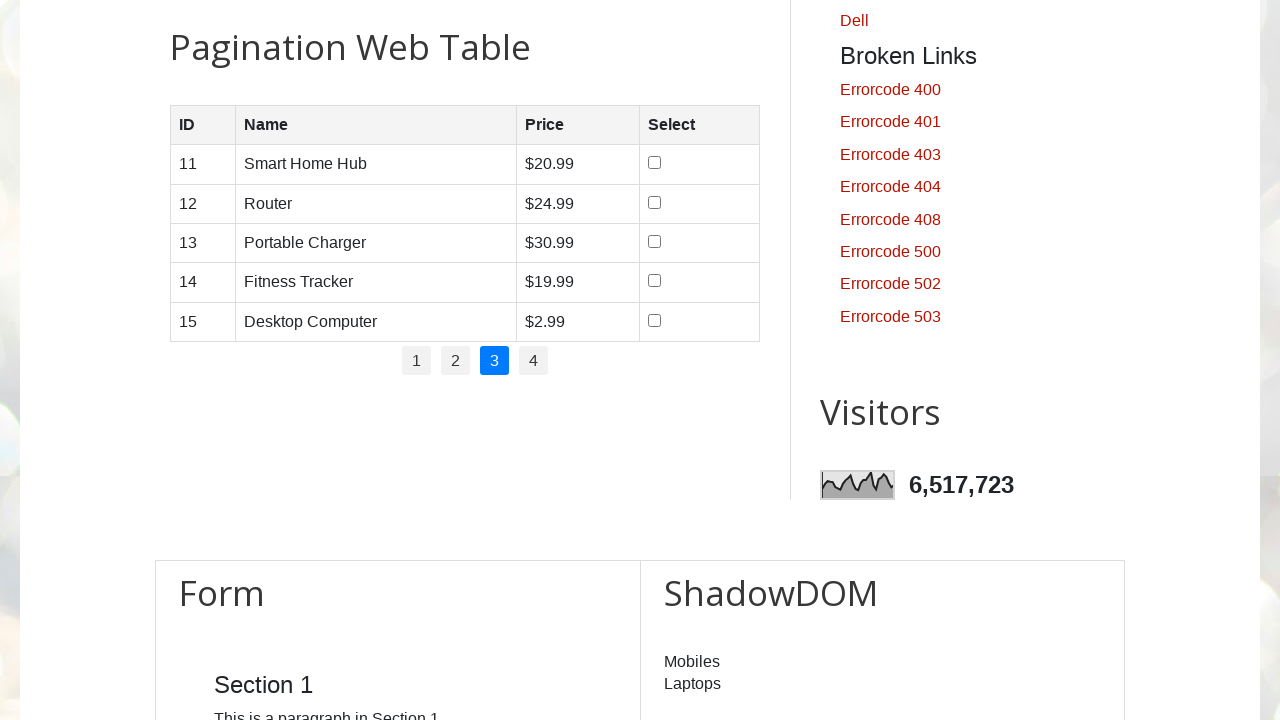

Read cell data from row 2, column 1: '12'
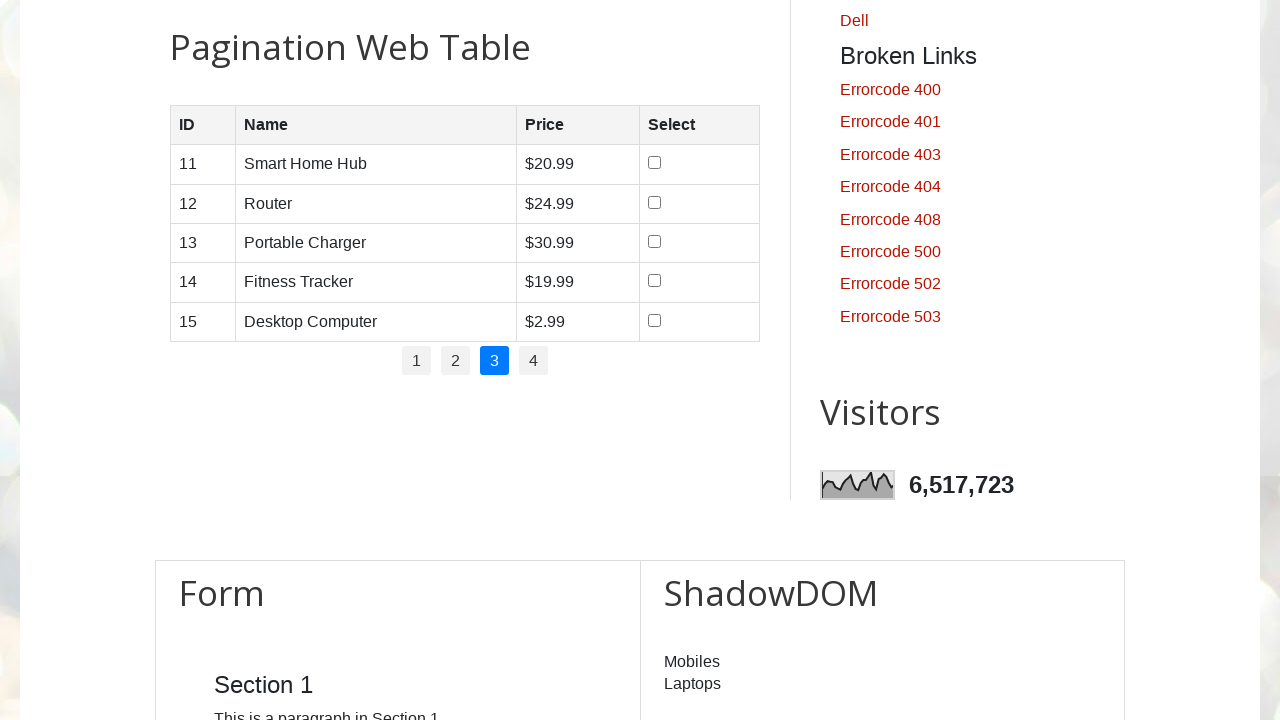

Read cell data from row 2, column 2: 'Router'
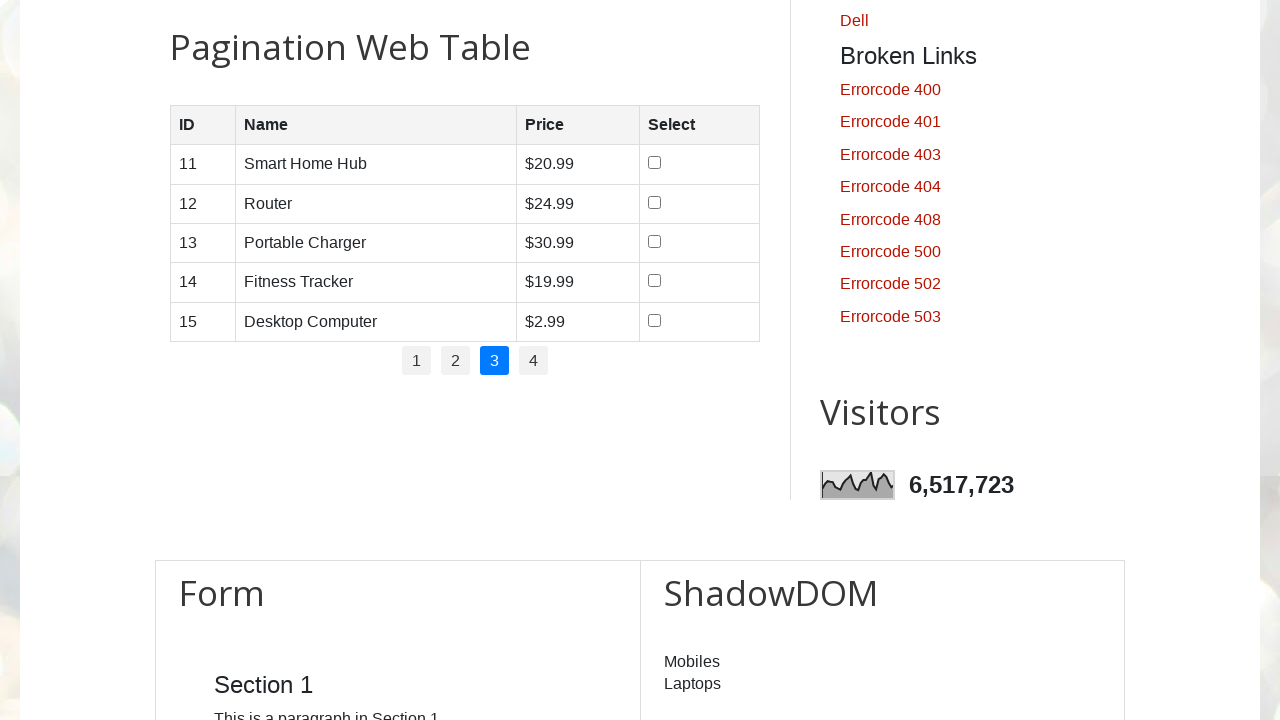

Read cell data from row 2, column 3: '$24.99'
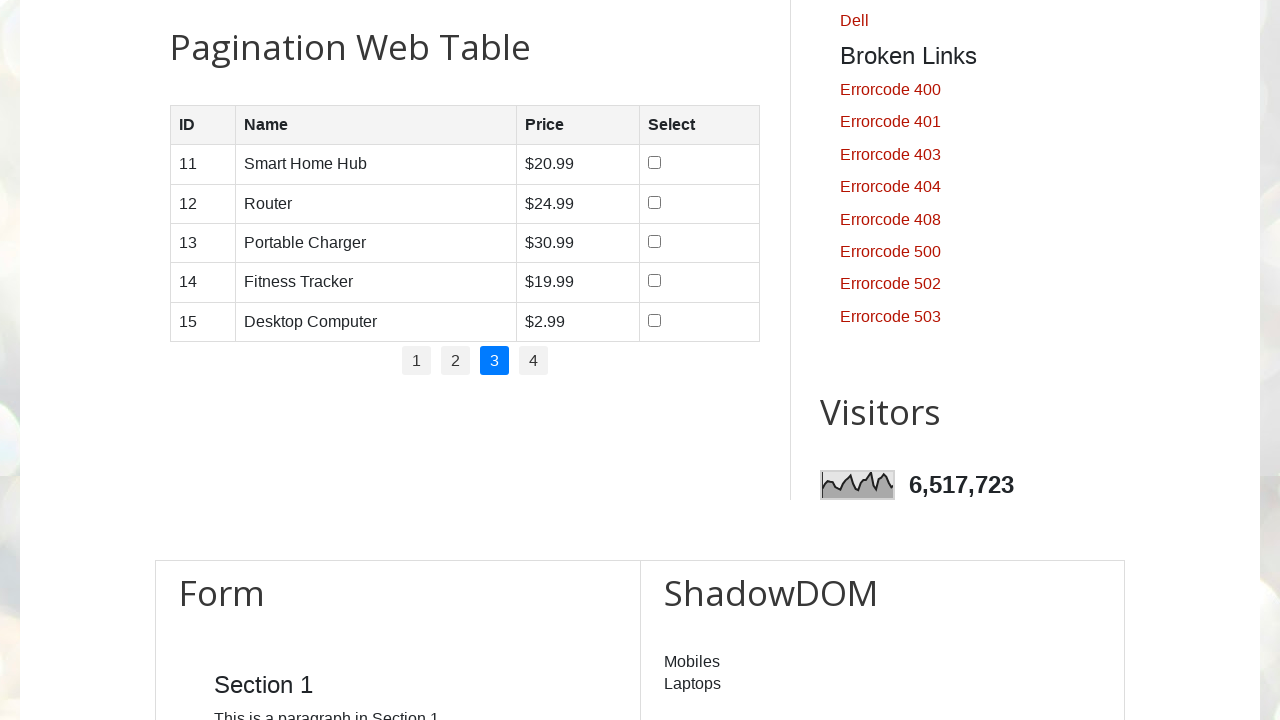

Located row 3 on page 3
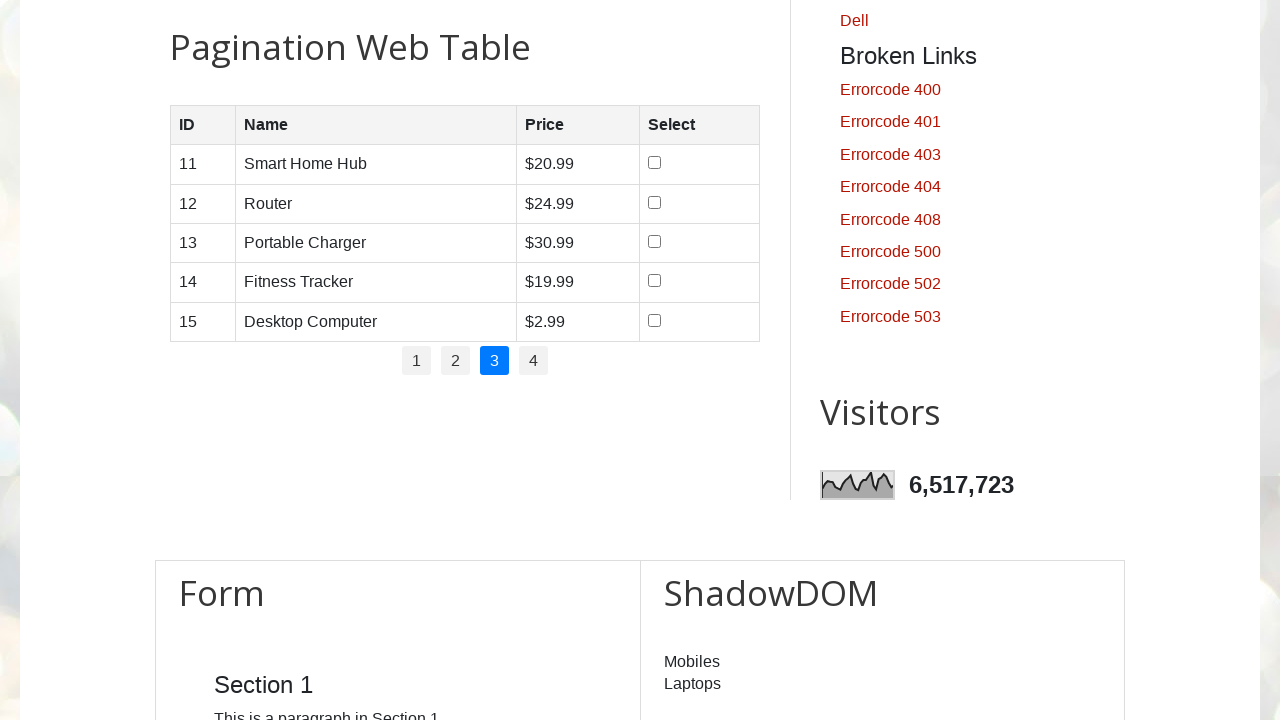

Located all cells in row 3
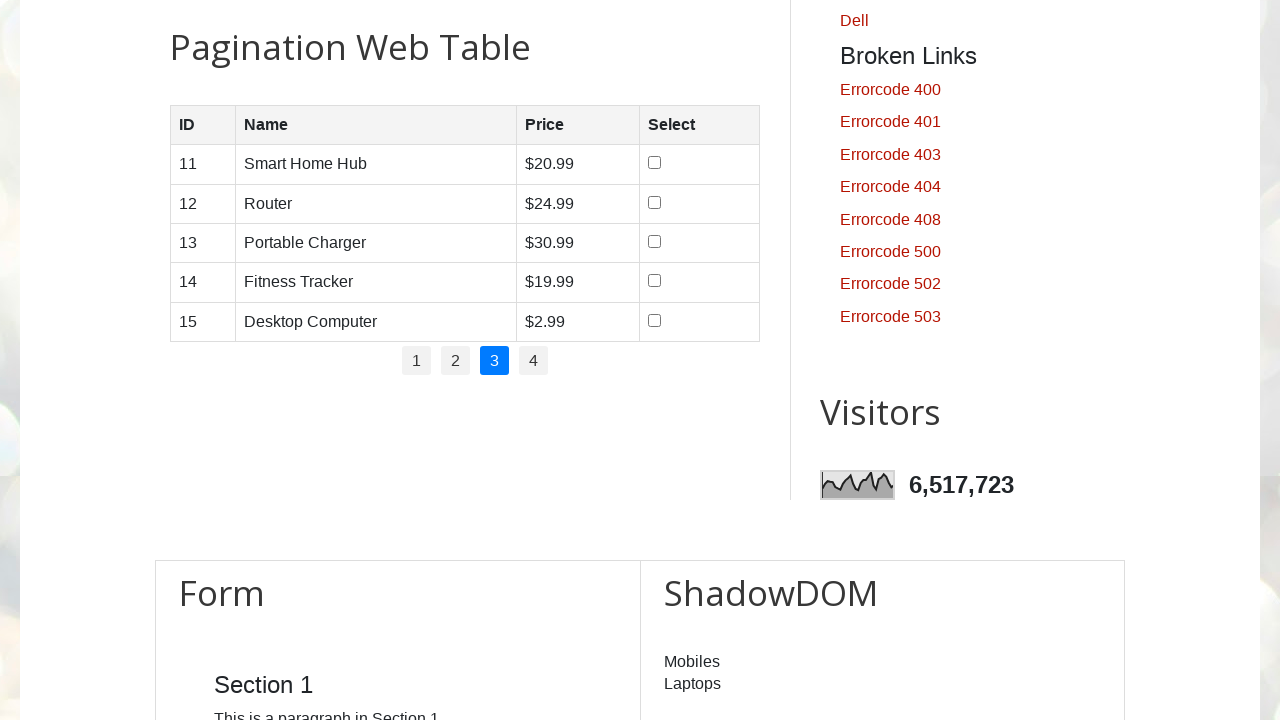

Read cell data from row 3, column 1: '13'
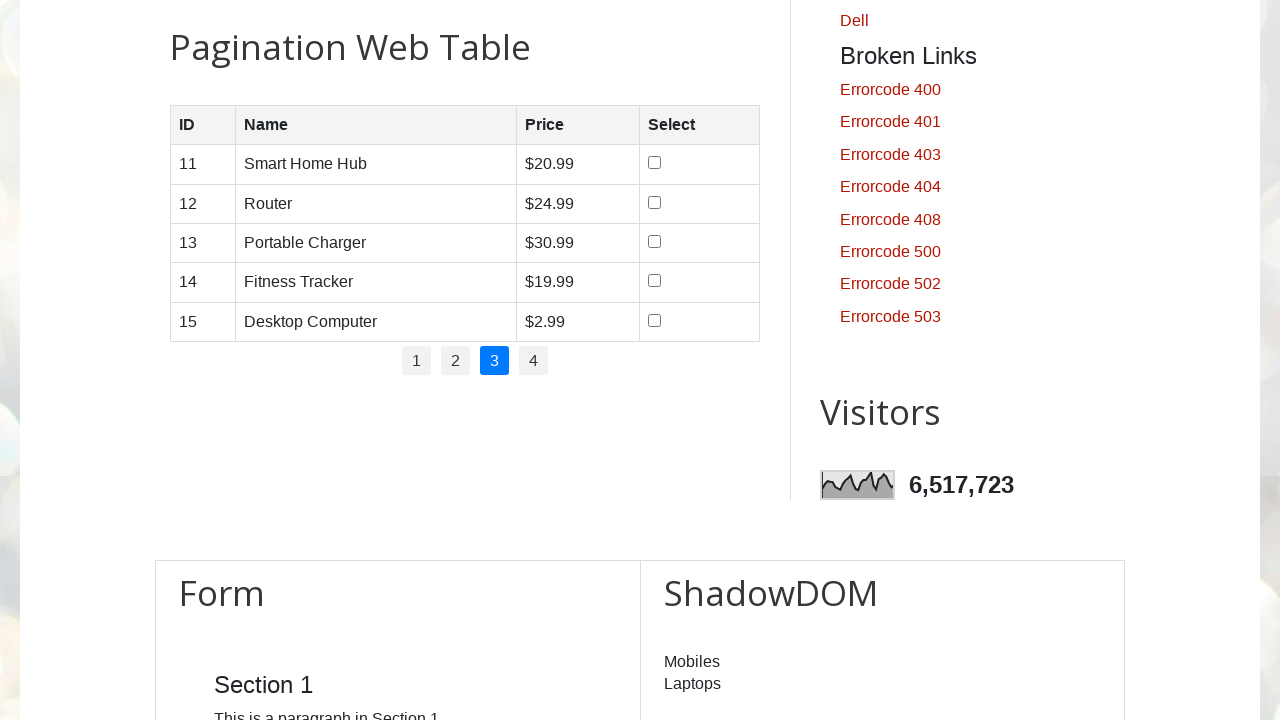

Read cell data from row 3, column 2: 'Portable Charger'
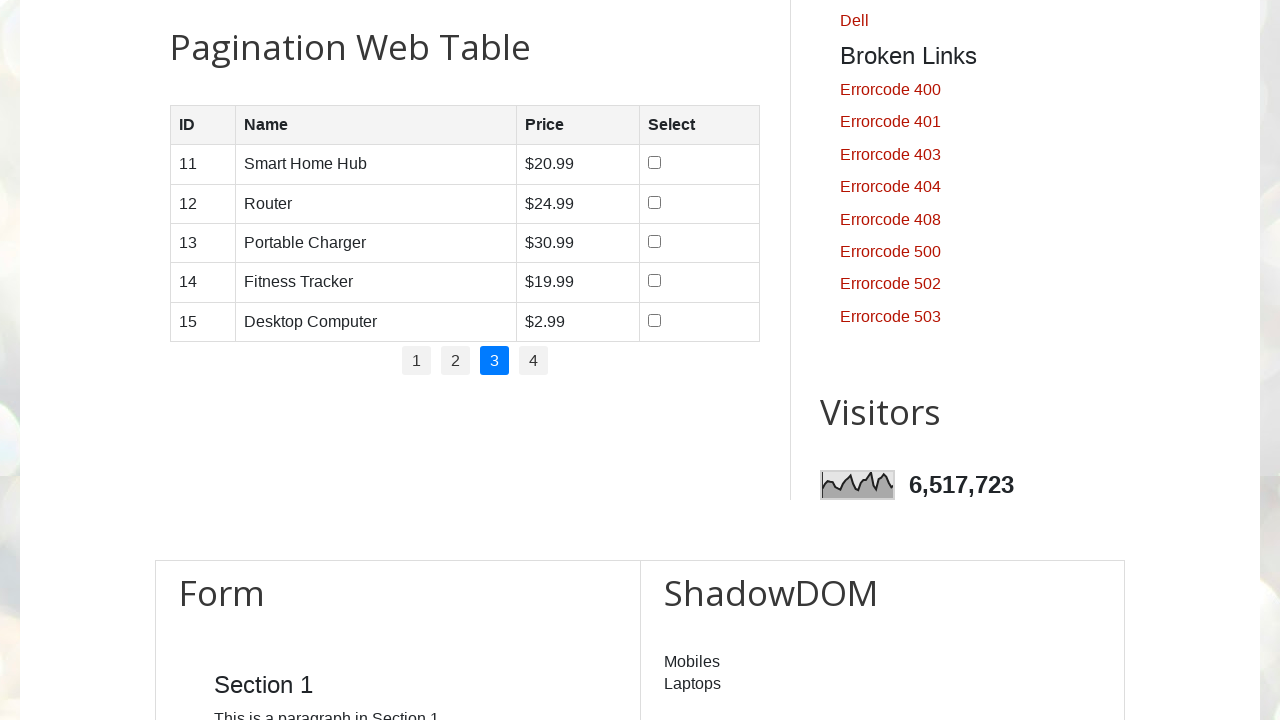

Read cell data from row 3, column 3: '$30.99'
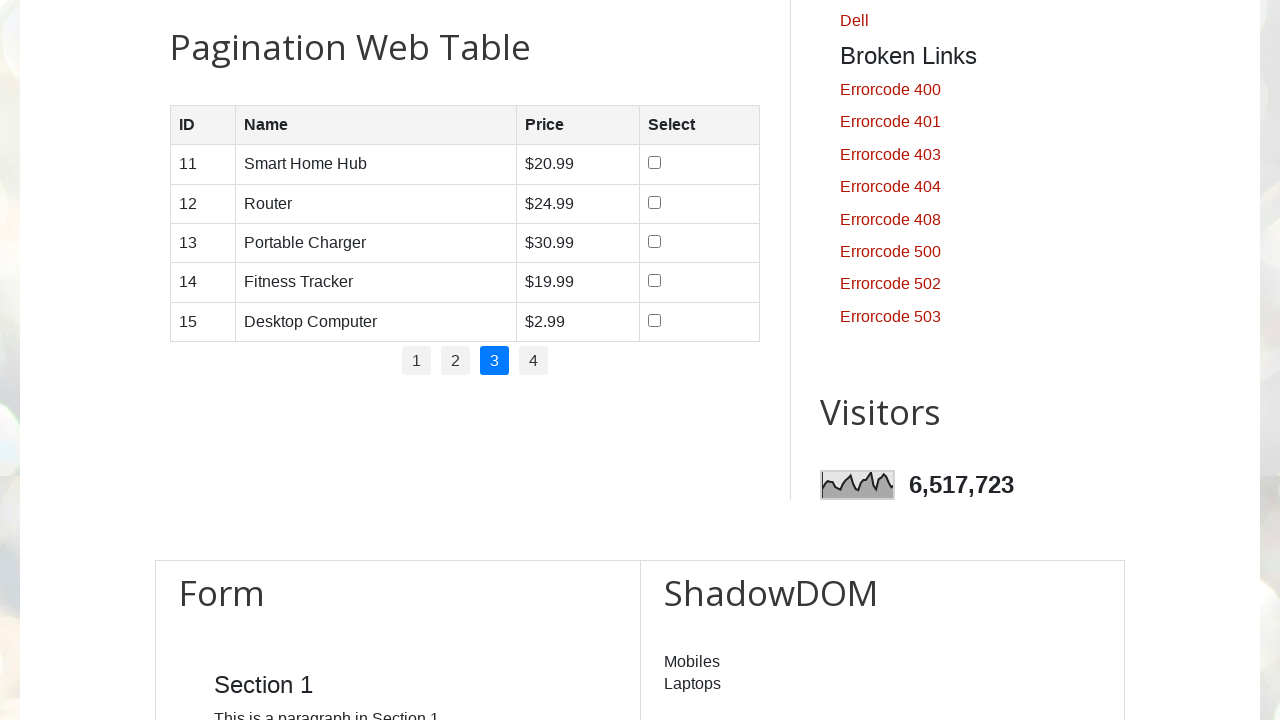

Located row 4 on page 3
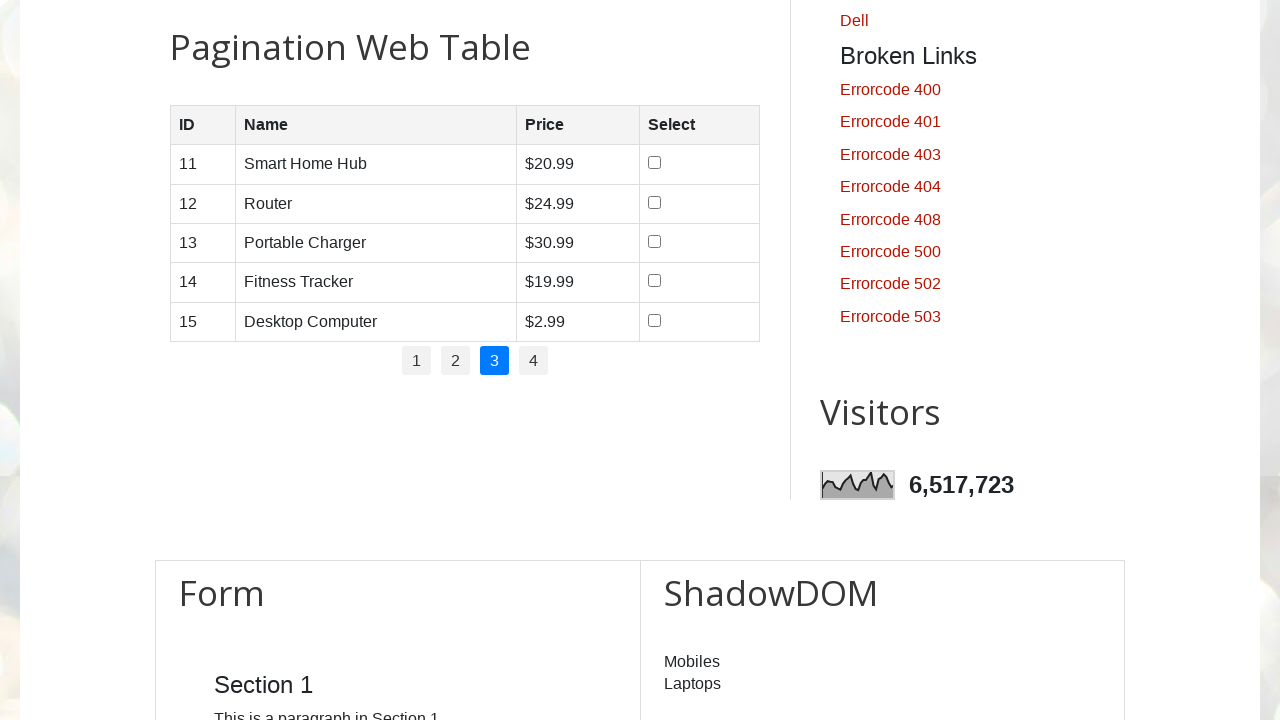

Located all cells in row 4
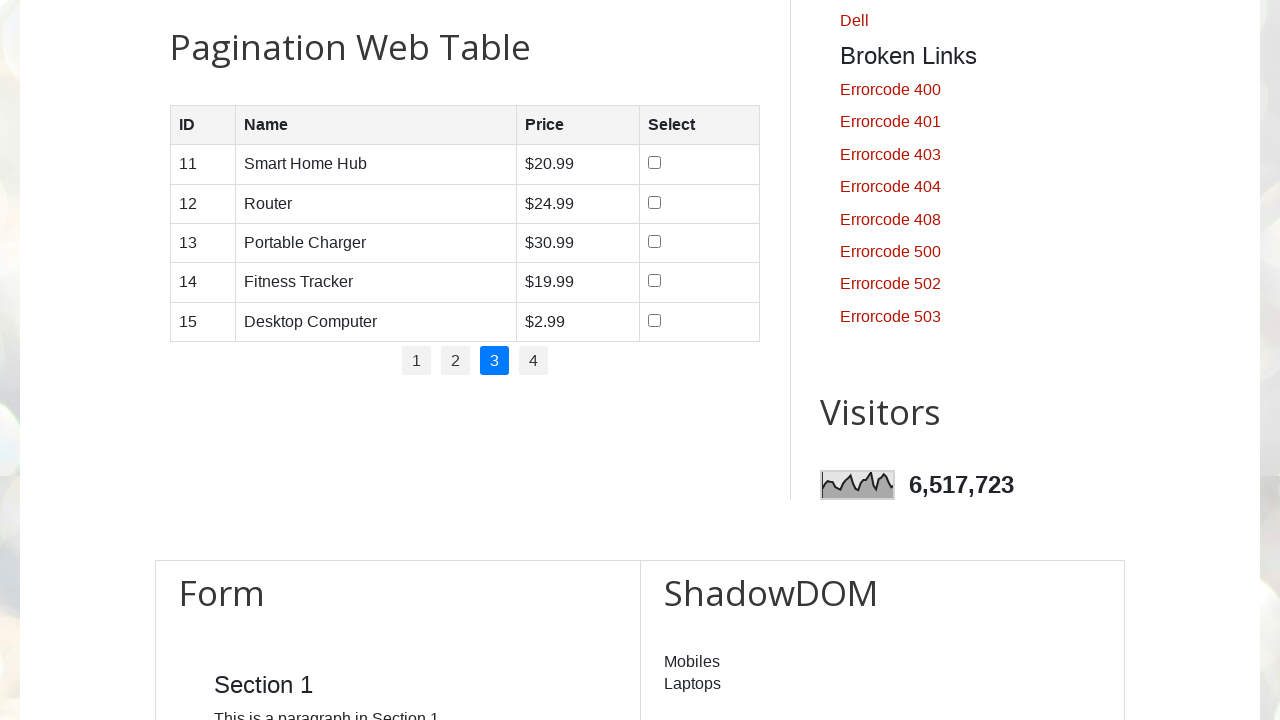

Read cell data from row 4, column 1: '14'
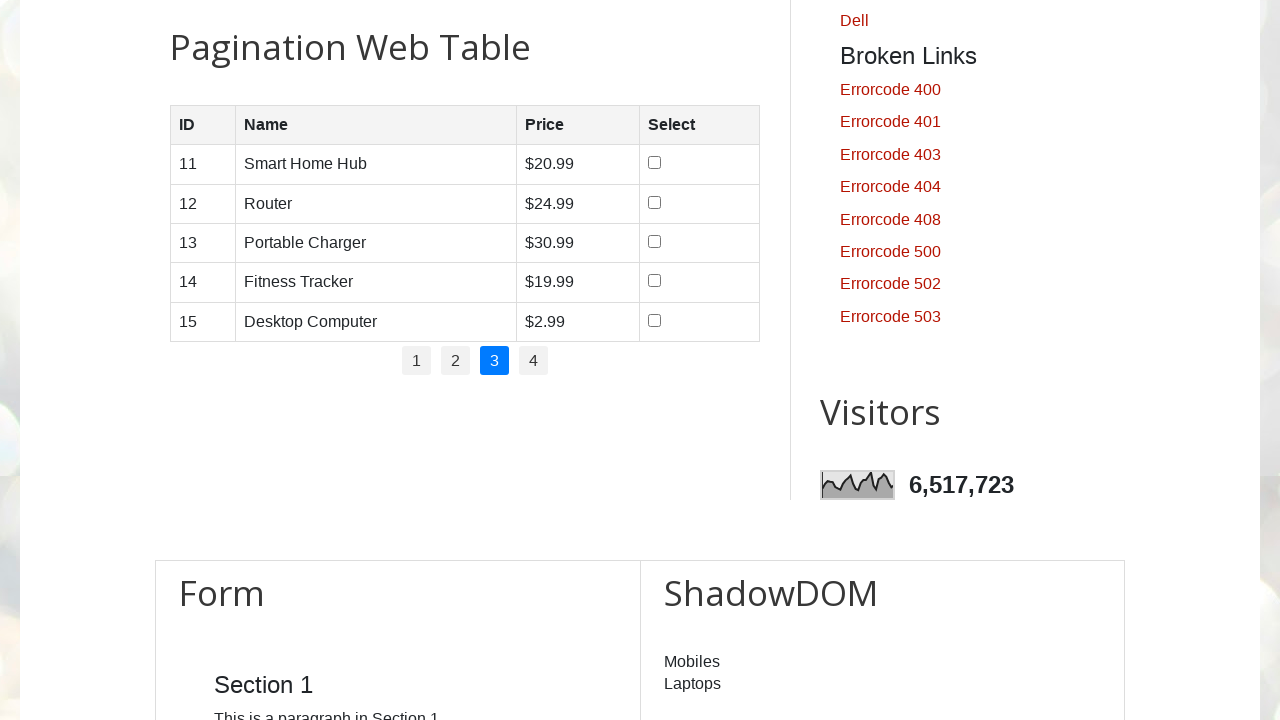

Read cell data from row 4, column 2: 'Fitness Tracker'
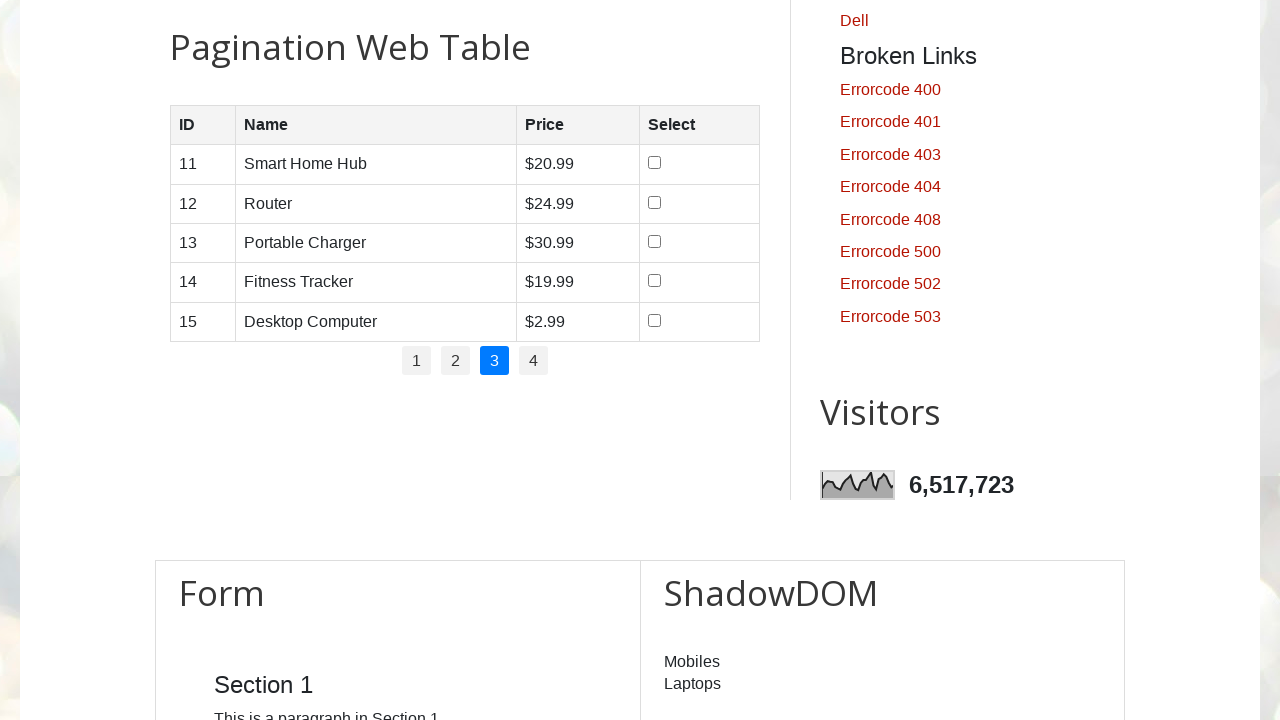

Read cell data from row 4, column 3: '$19.99'
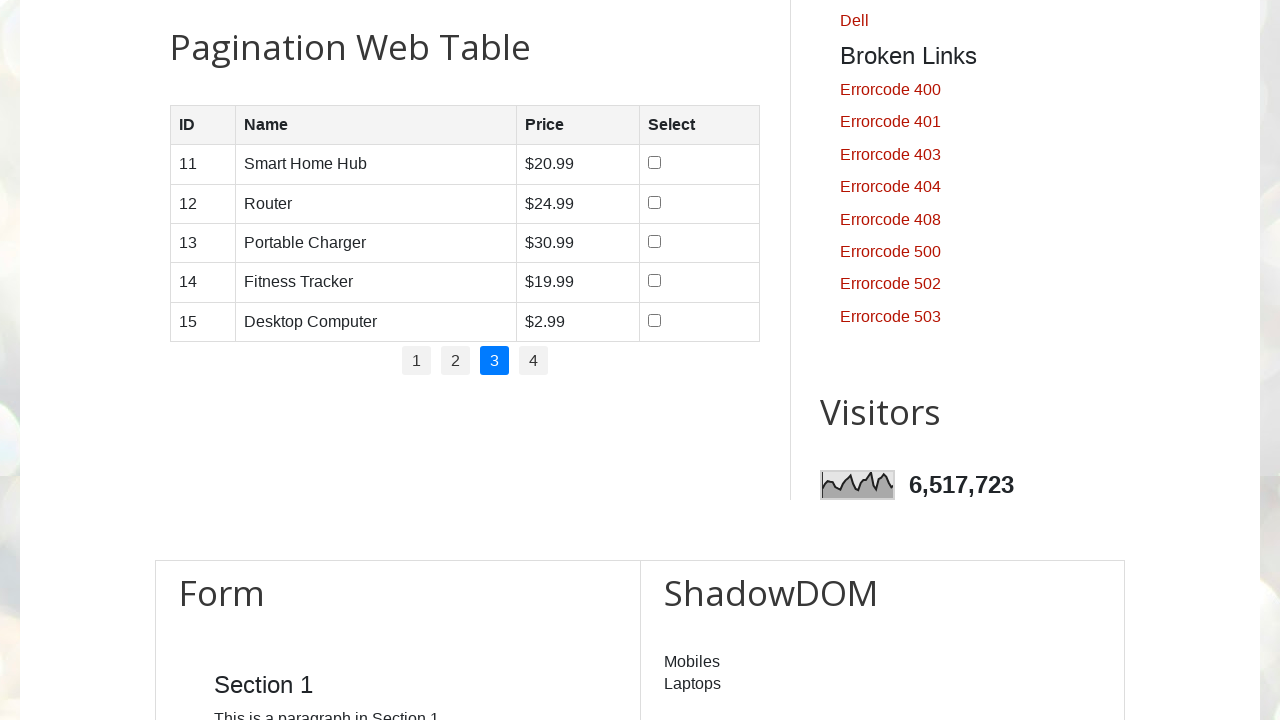

Located row 5 on page 3
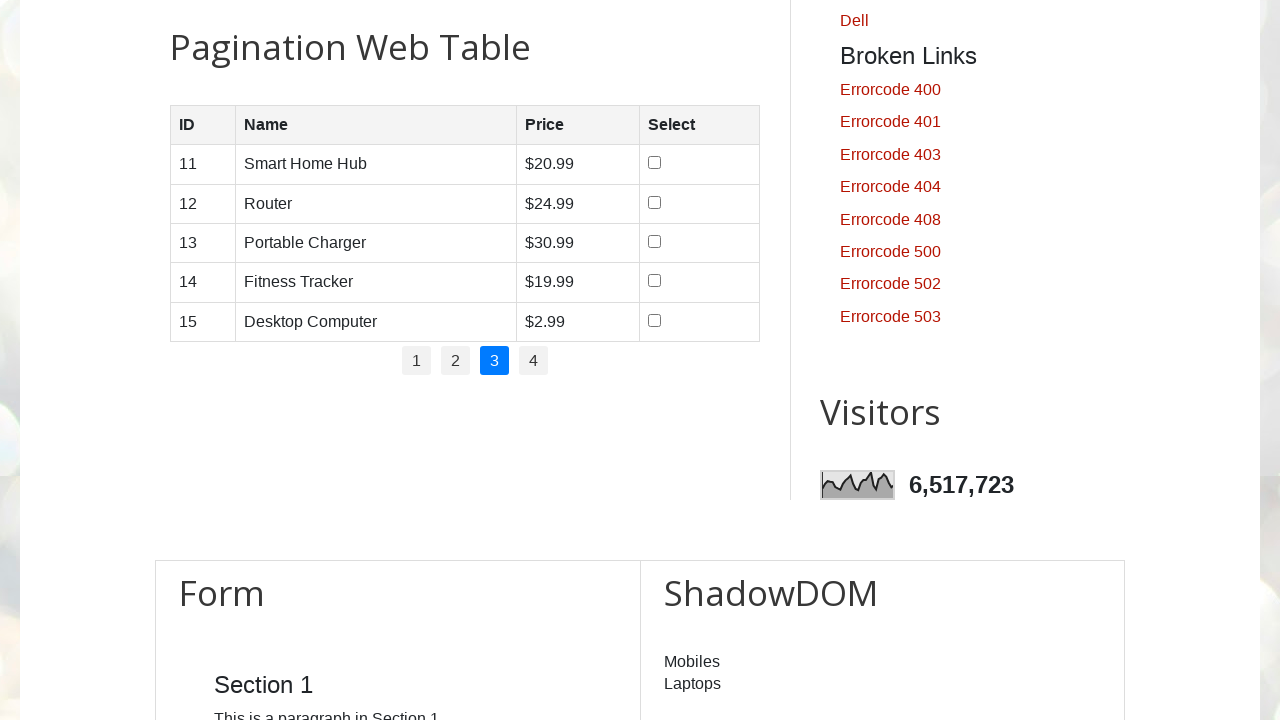

Located all cells in row 5
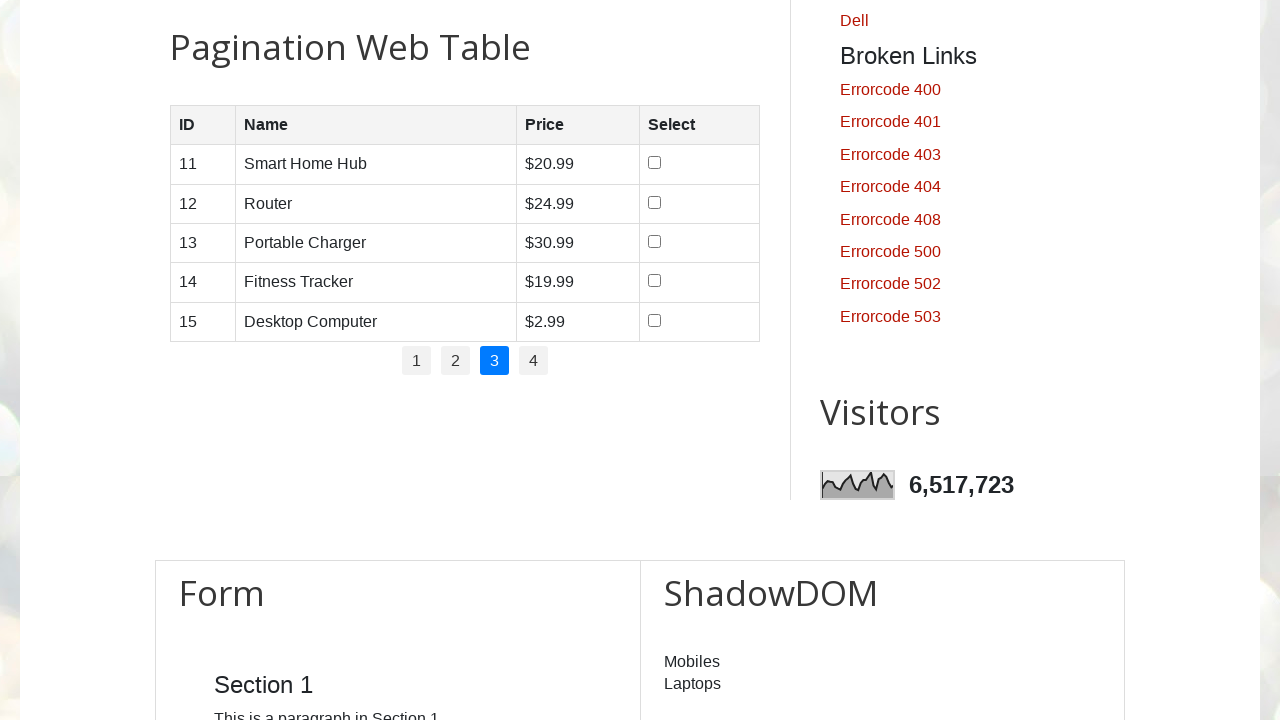

Read cell data from row 5, column 1: '15'
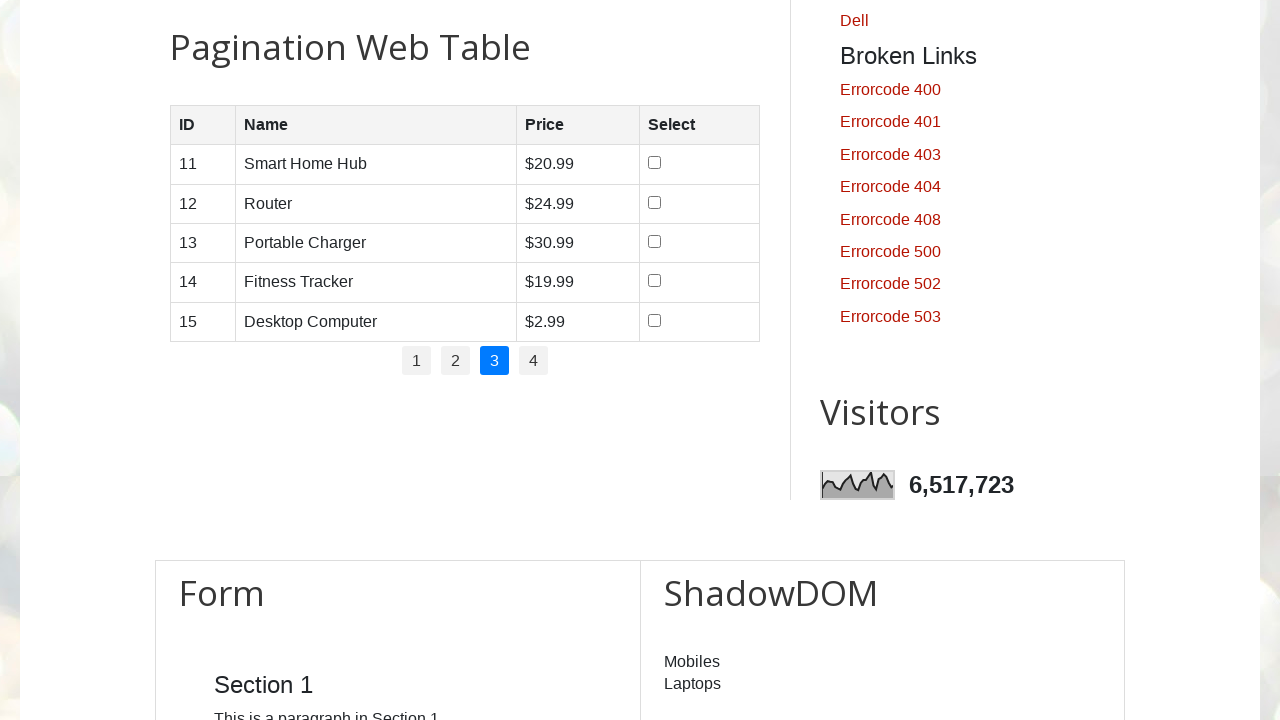

Read cell data from row 5, column 2: 'Desktop Computer'
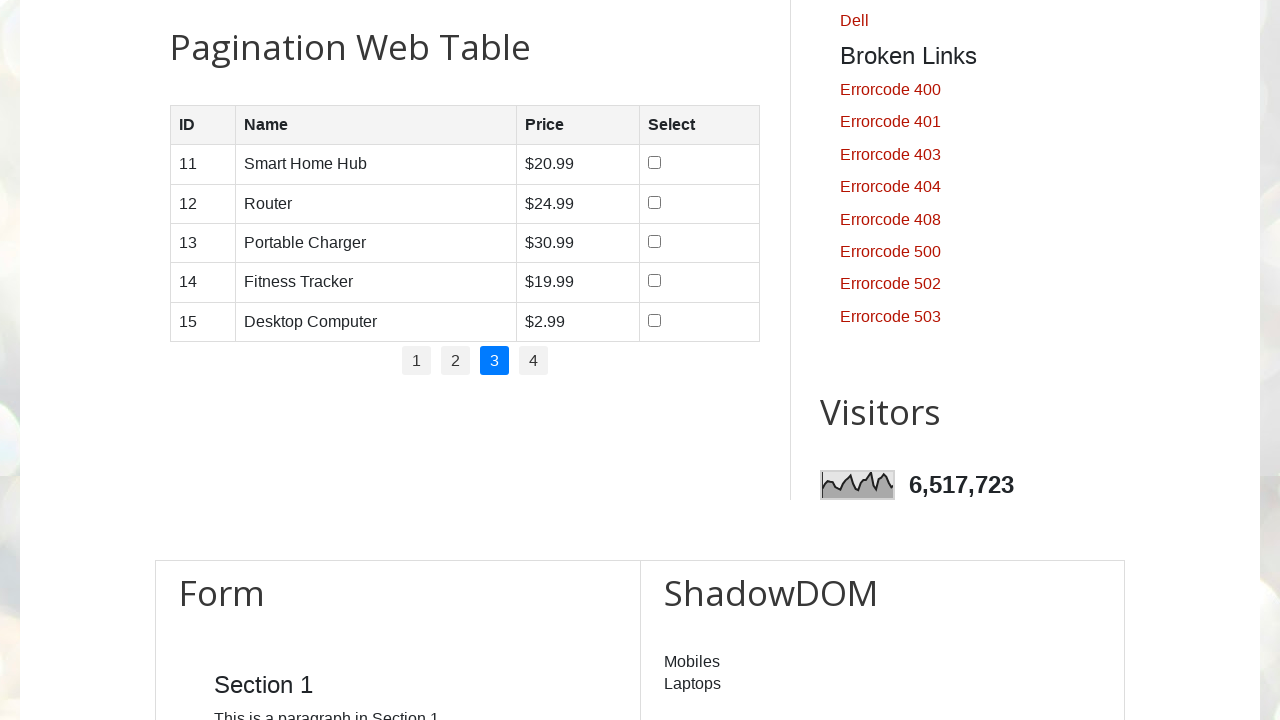

Read cell data from row 5, column 3: '$2.99'
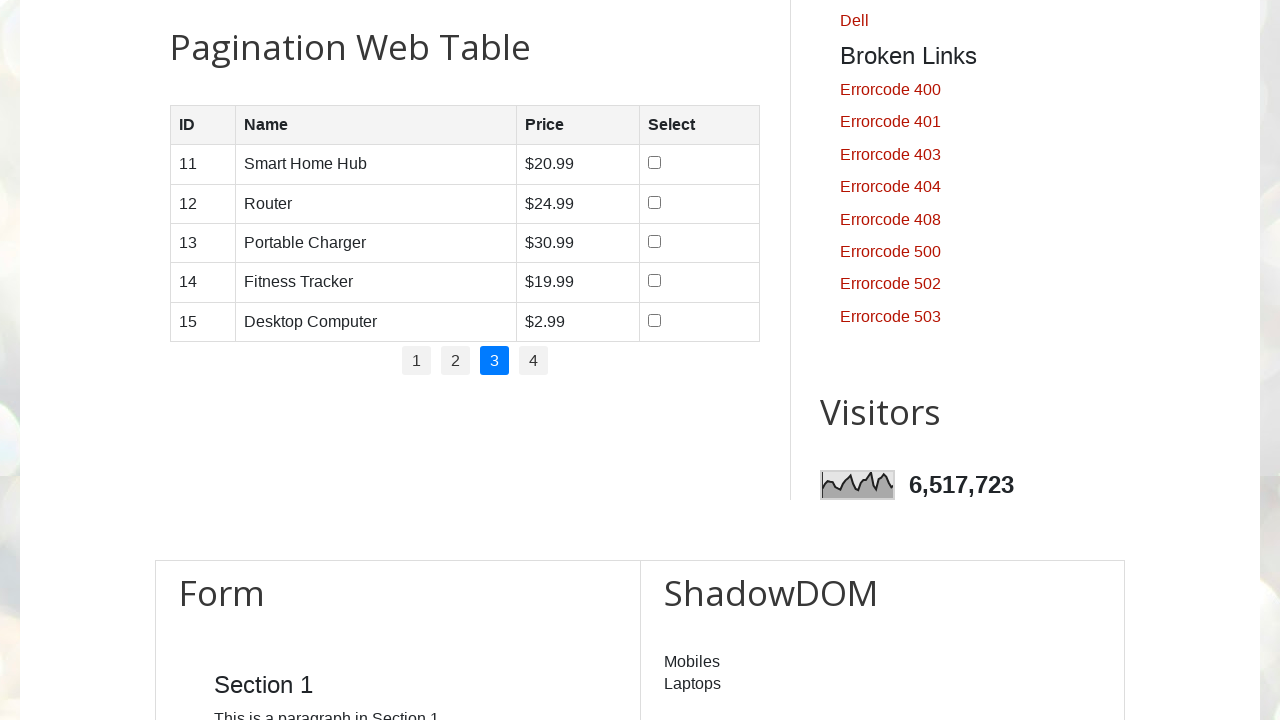

Clicked pagination link 3 to navigate to next page at (534, 361) on .pagination li a >> nth=3
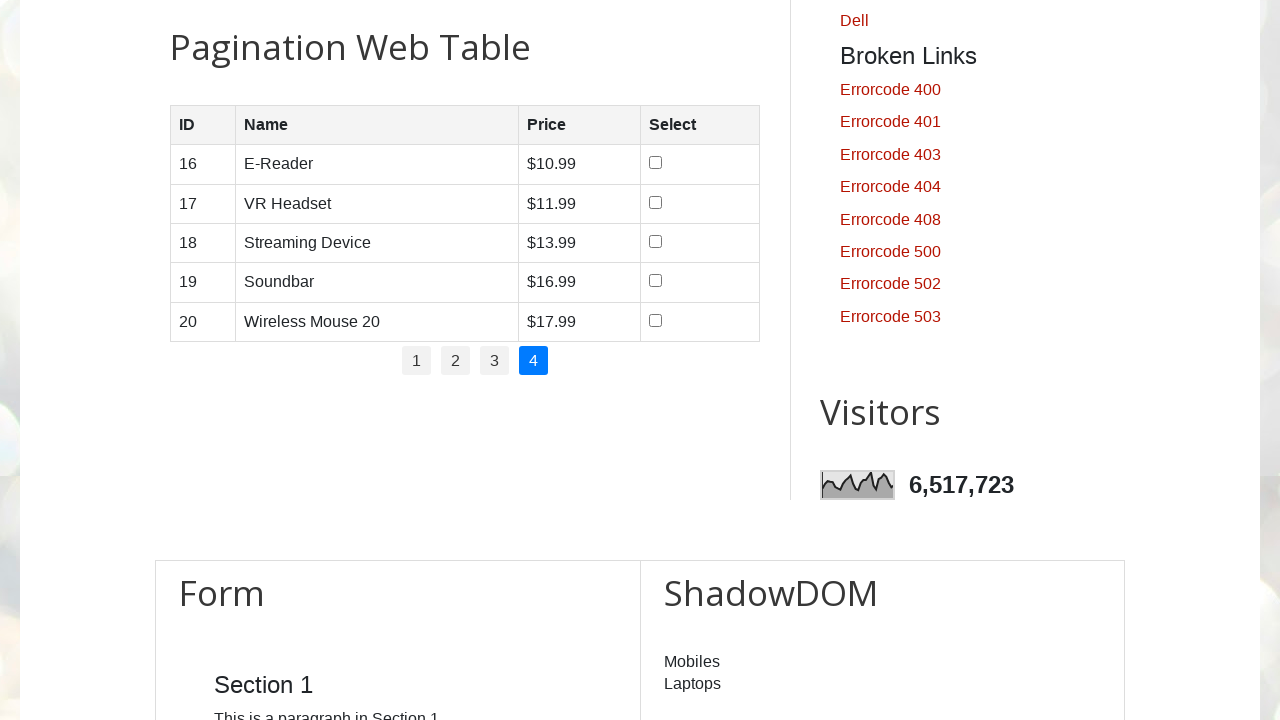

Waited for page to load after pagination click
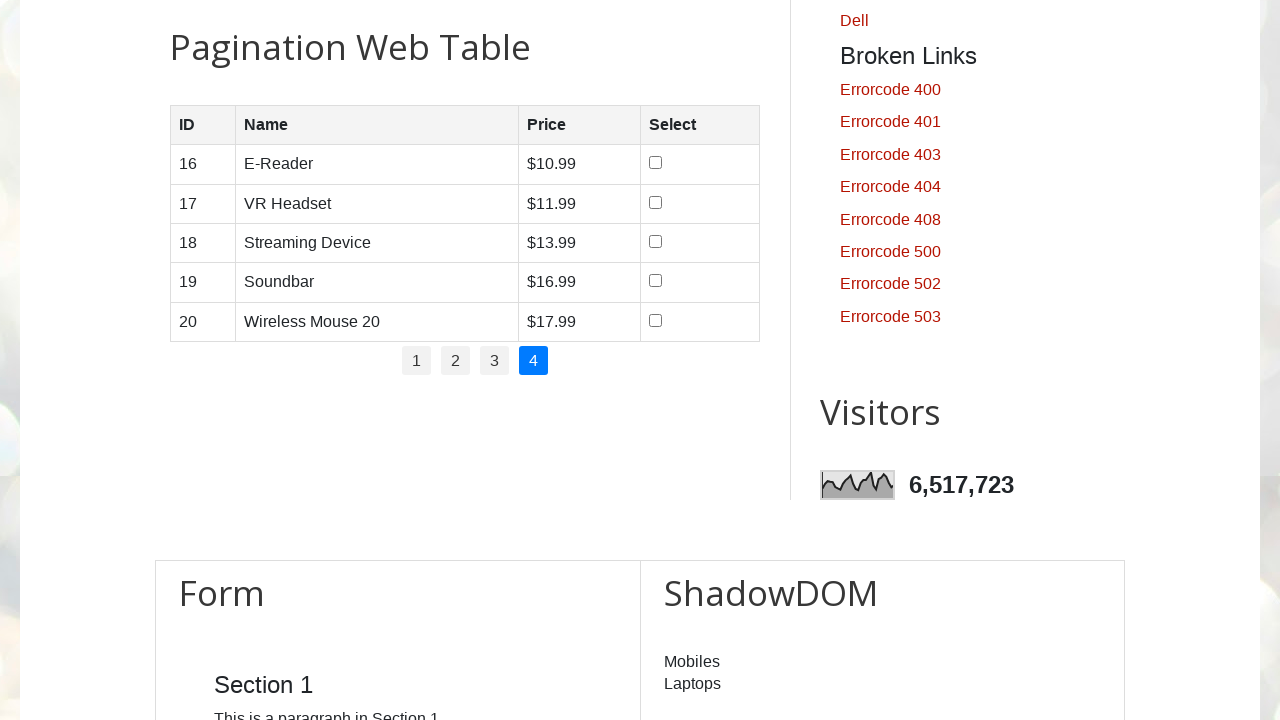

Re-located rows on page 4
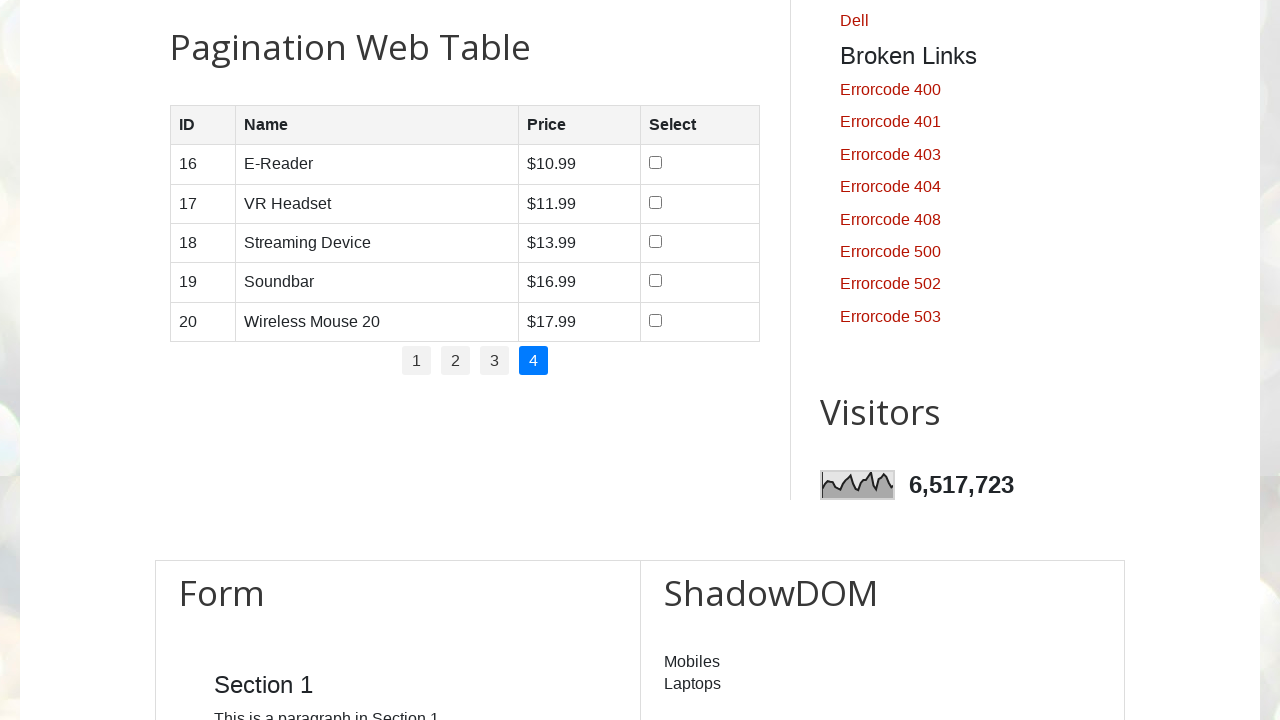

Located row 1 on page 4
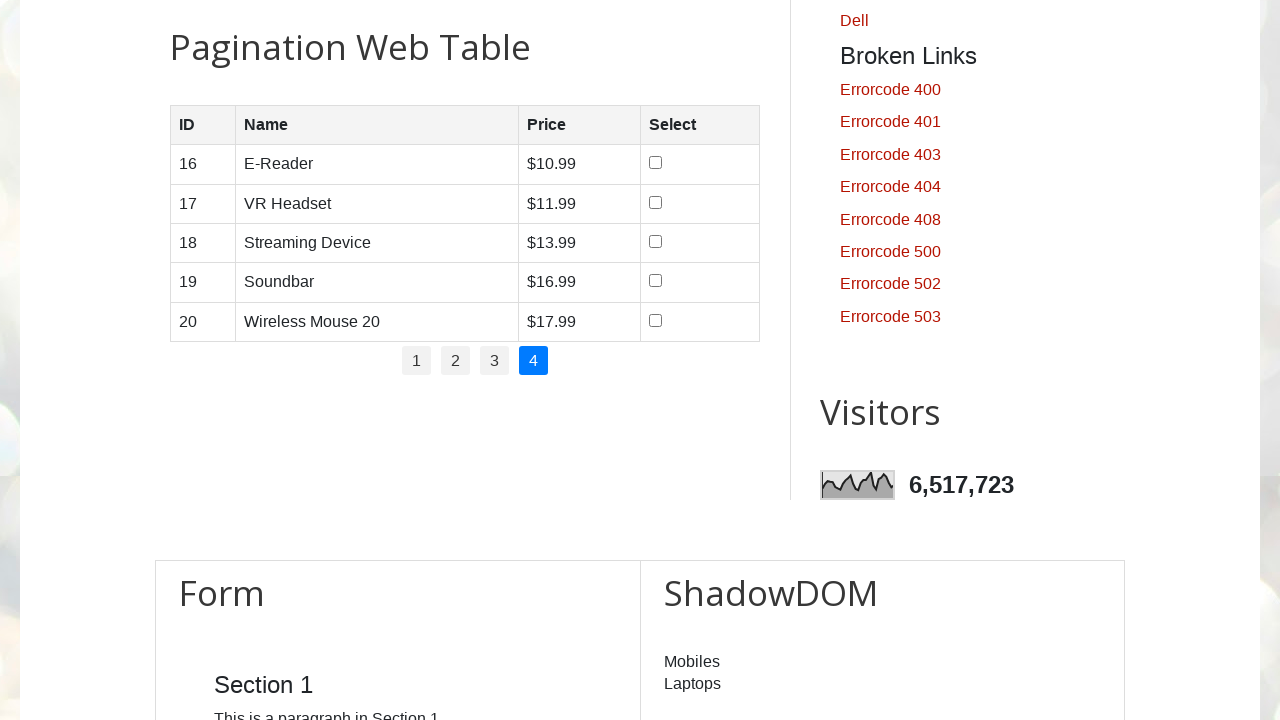

Located all cells in row 1
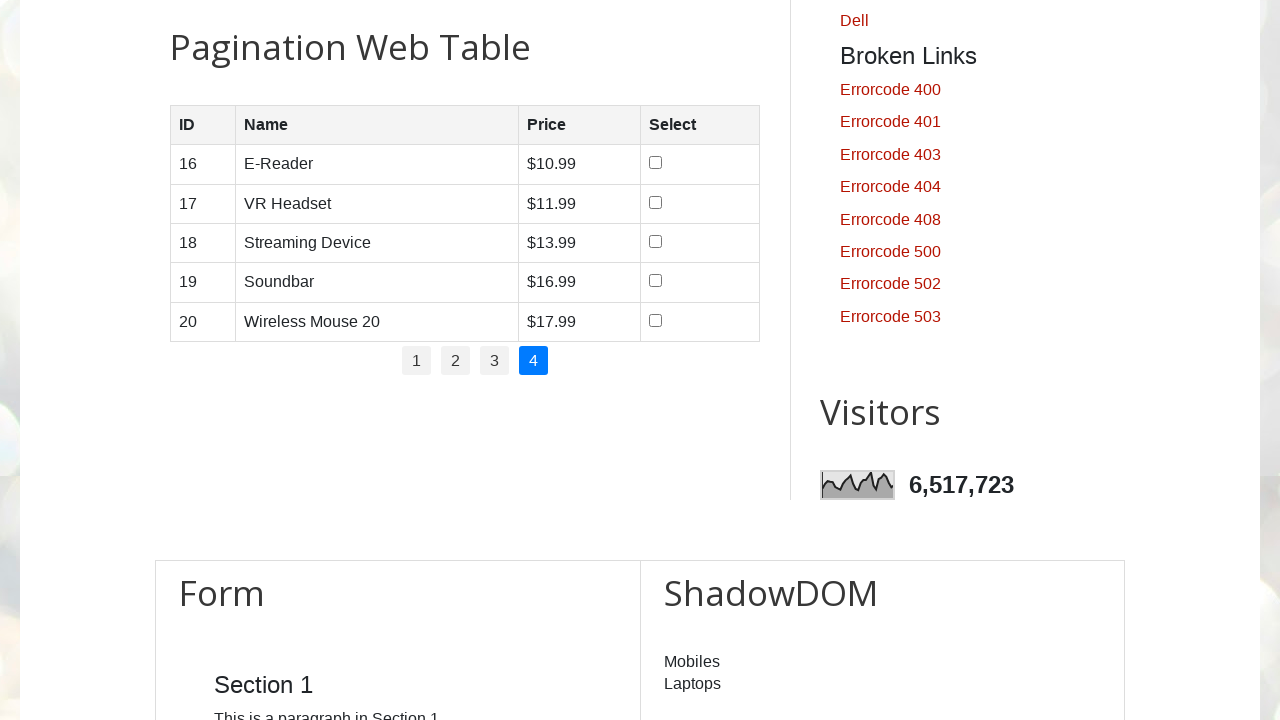

Read cell data from row 1, column 1: '16'
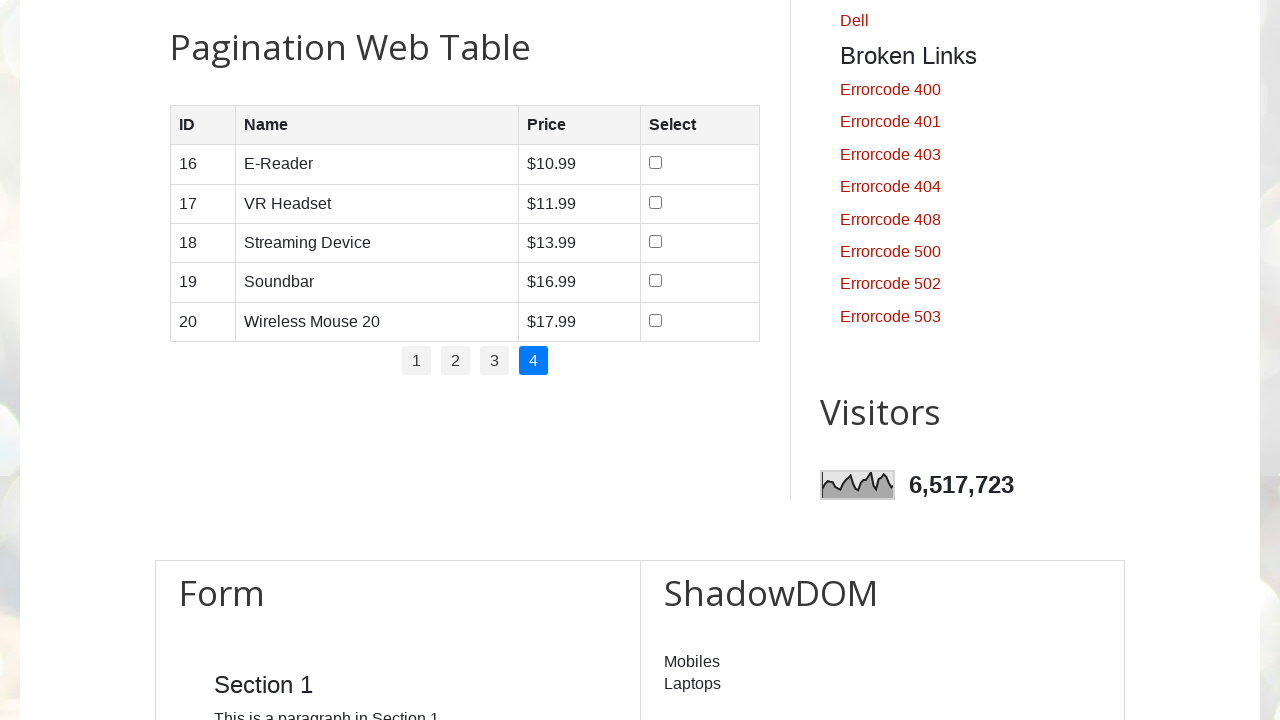

Read cell data from row 1, column 2: 'E-Reader'
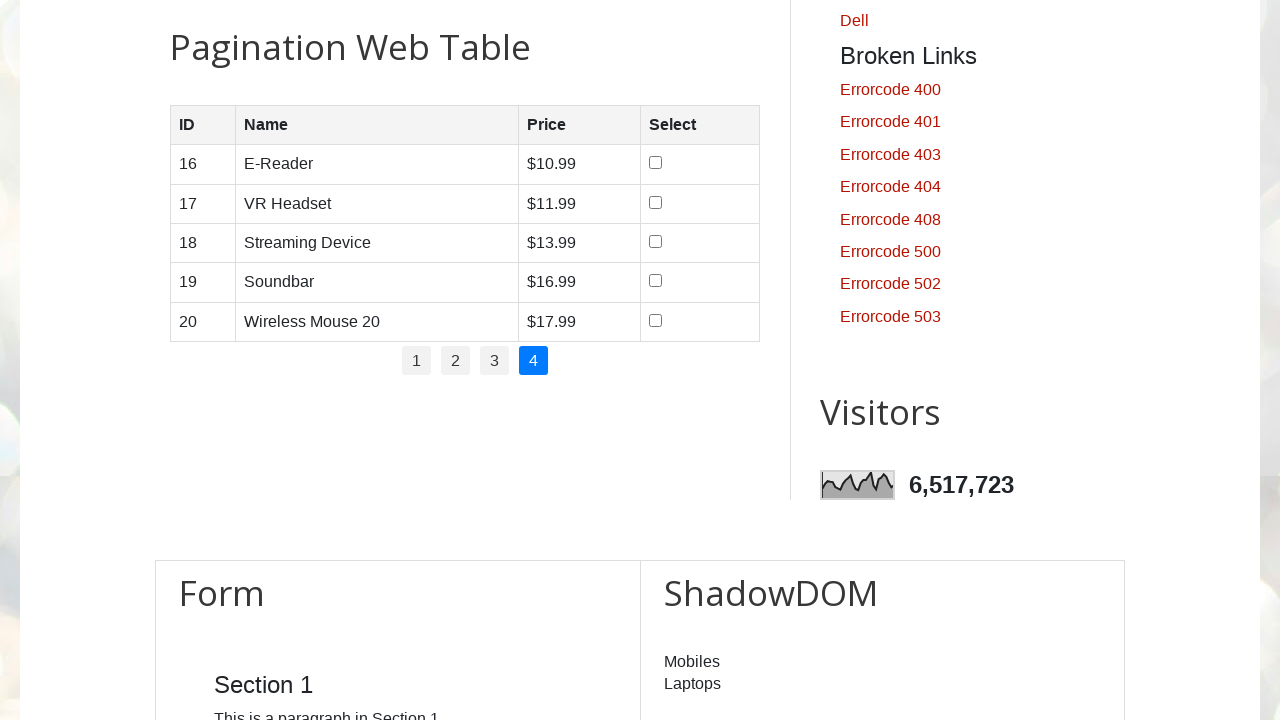

Read cell data from row 1, column 3: '$10.99'
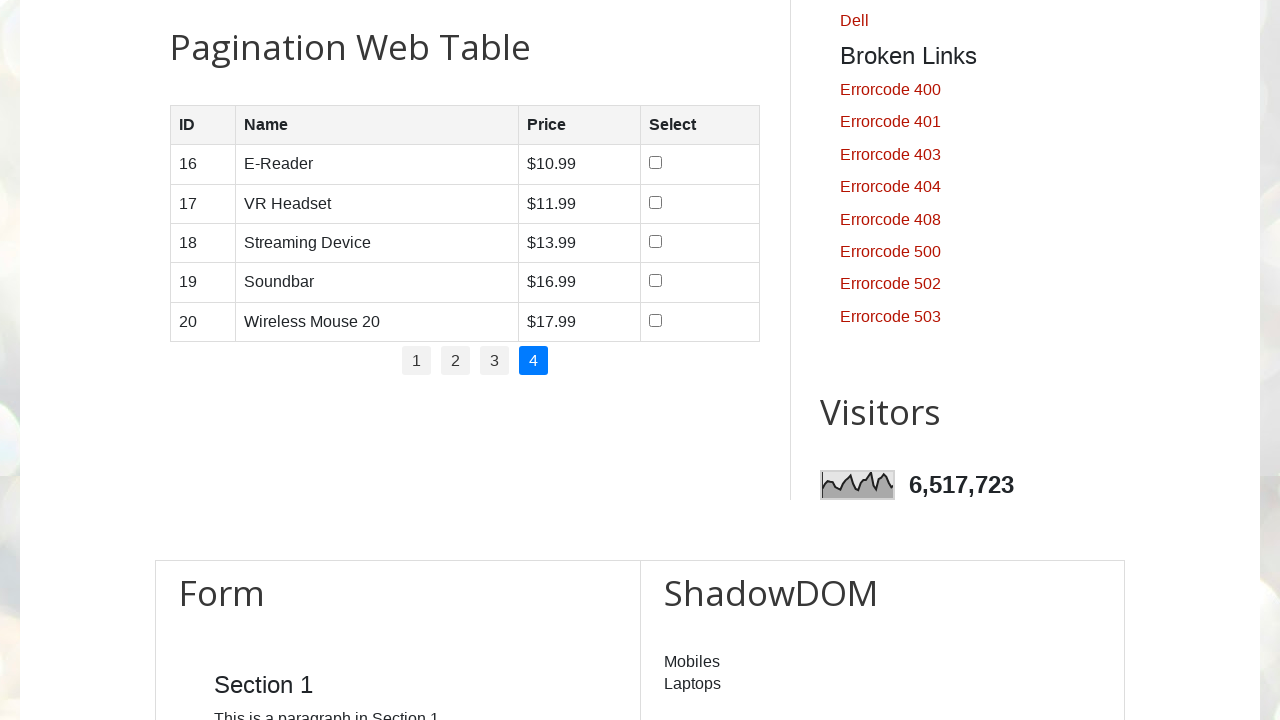

Located row 2 on page 4
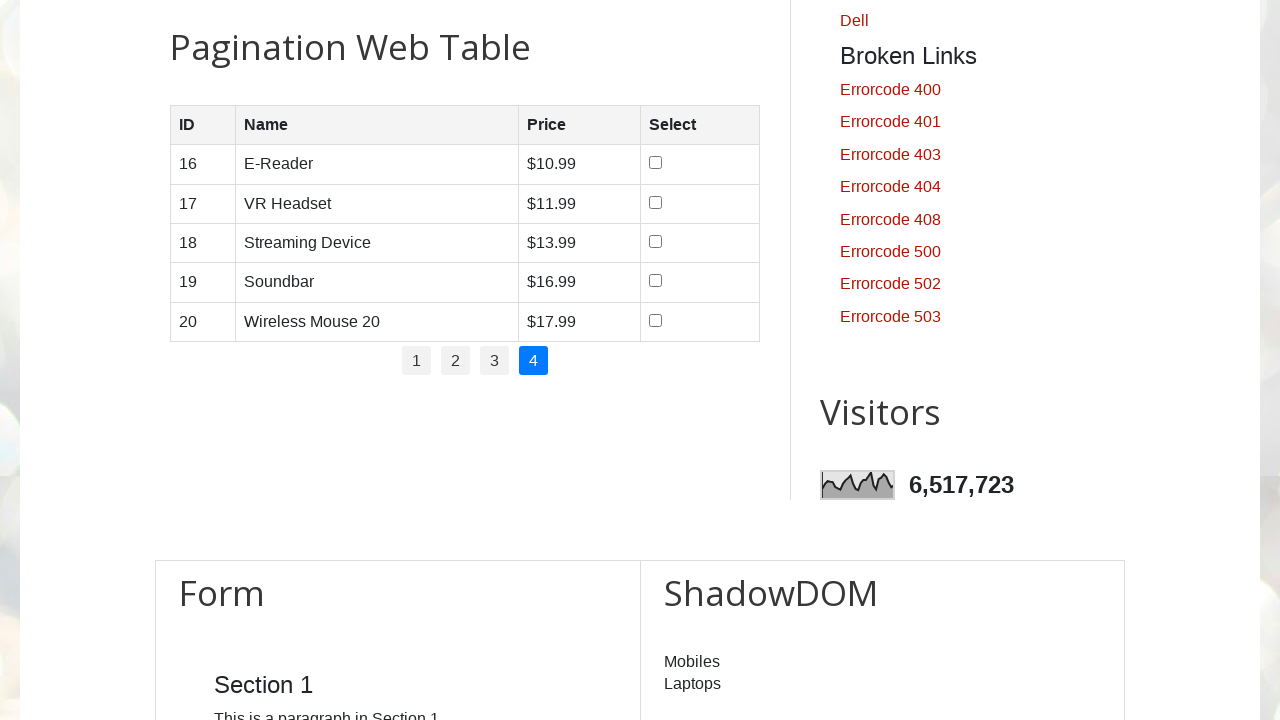

Located all cells in row 2
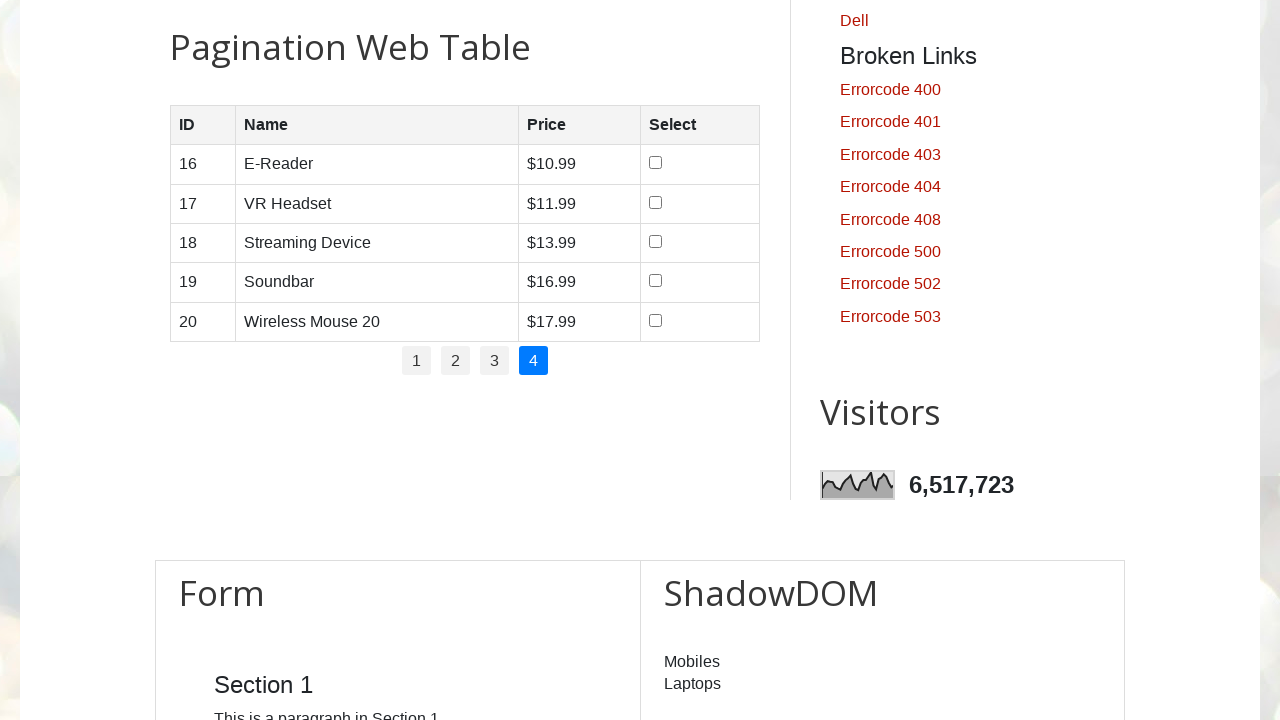

Read cell data from row 2, column 1: '17'
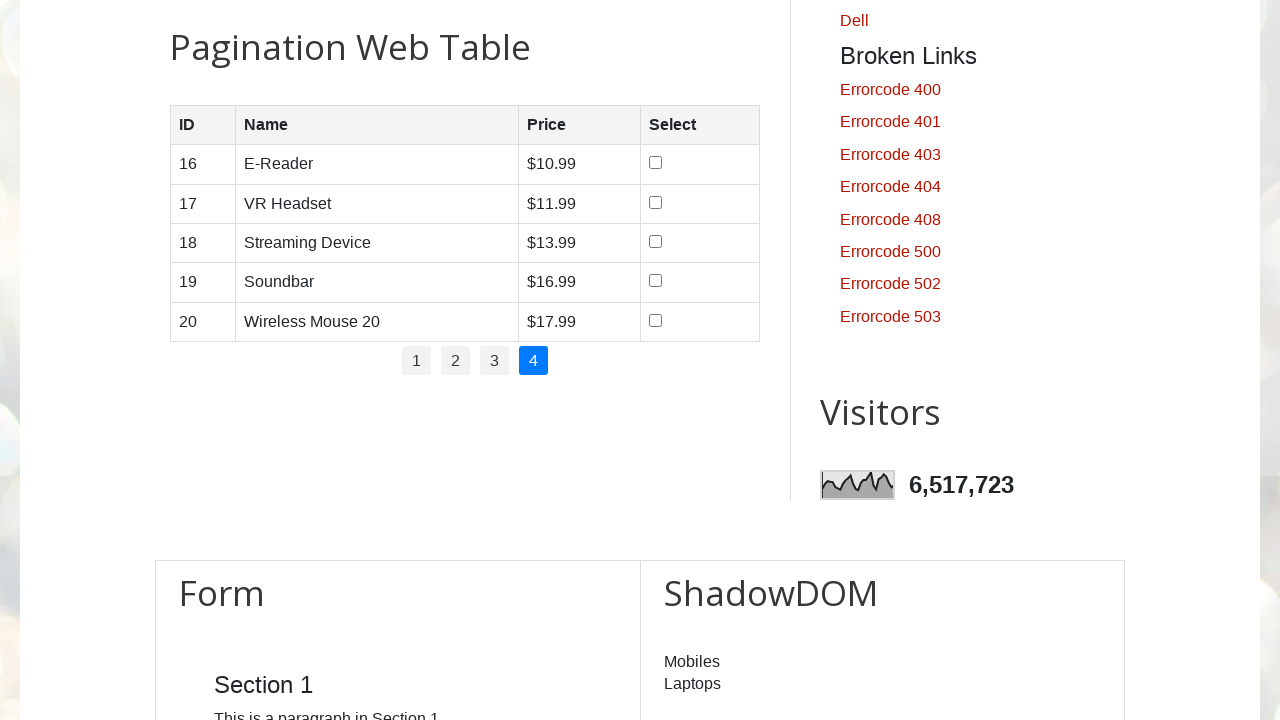

Read cell data from row 2, column 2: 'VR Headset'
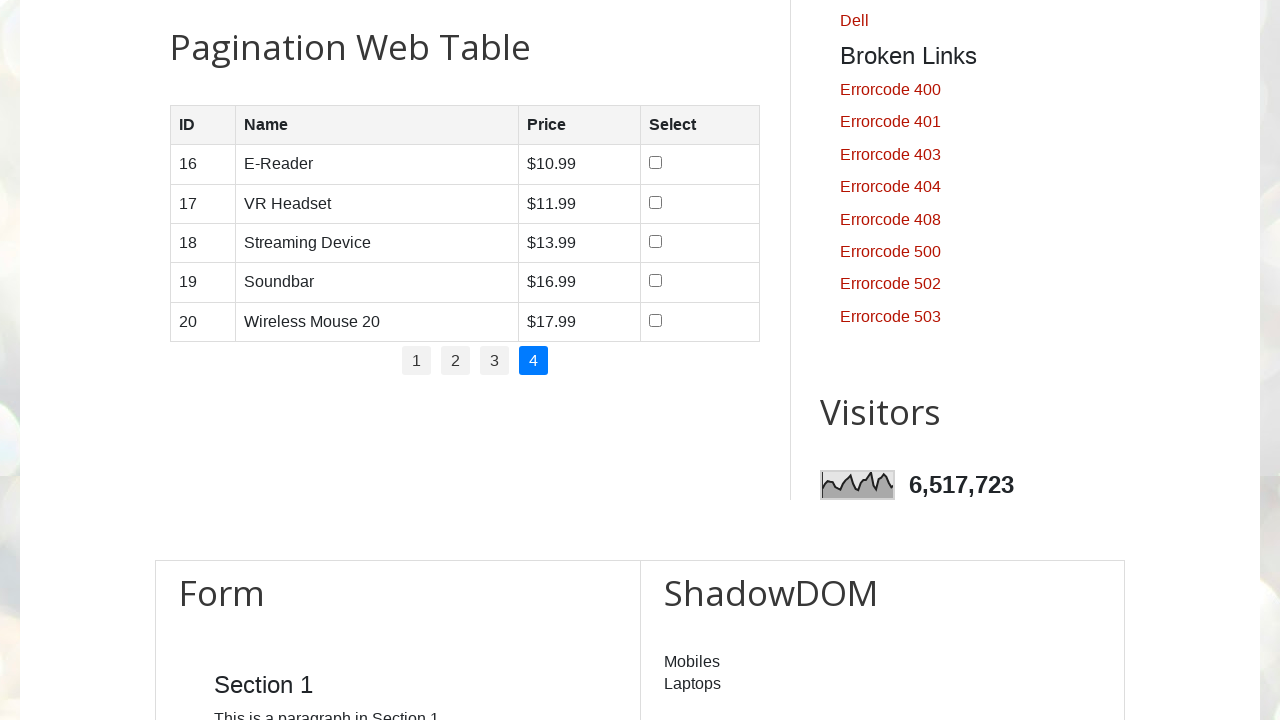

Read cell data from row 2, column 3: '$11.99'
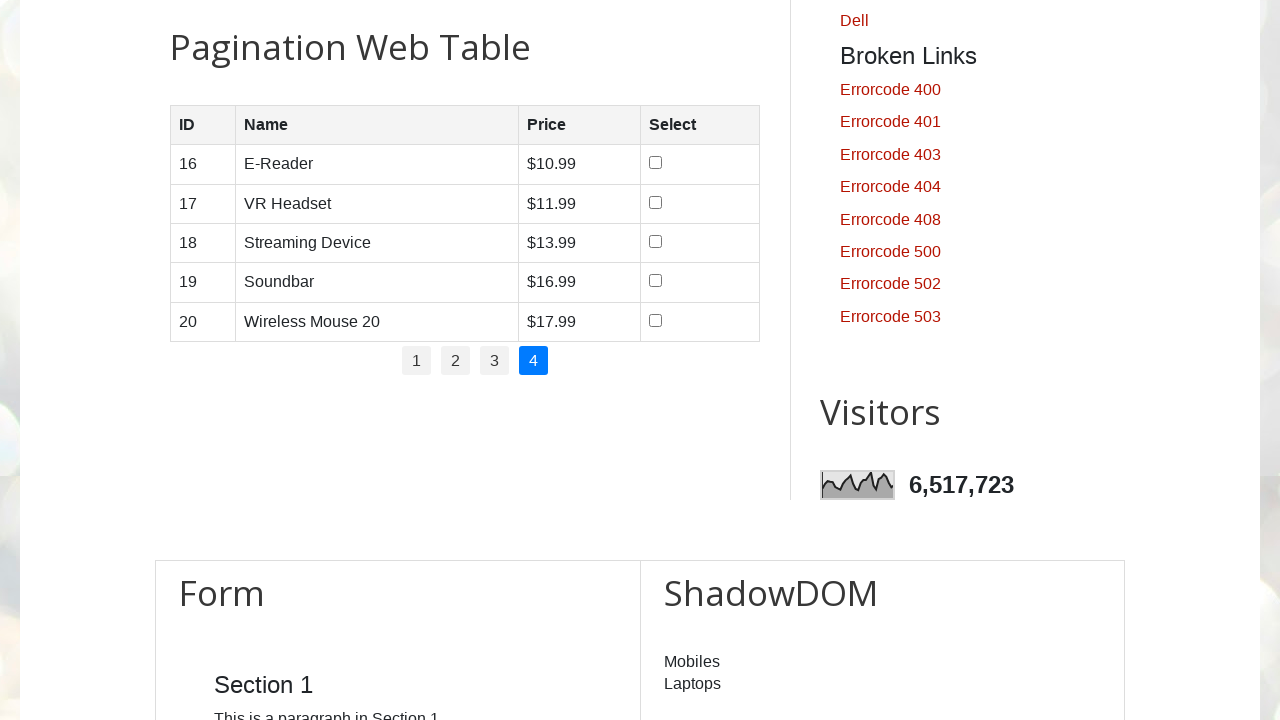

Located row 3 on page 4
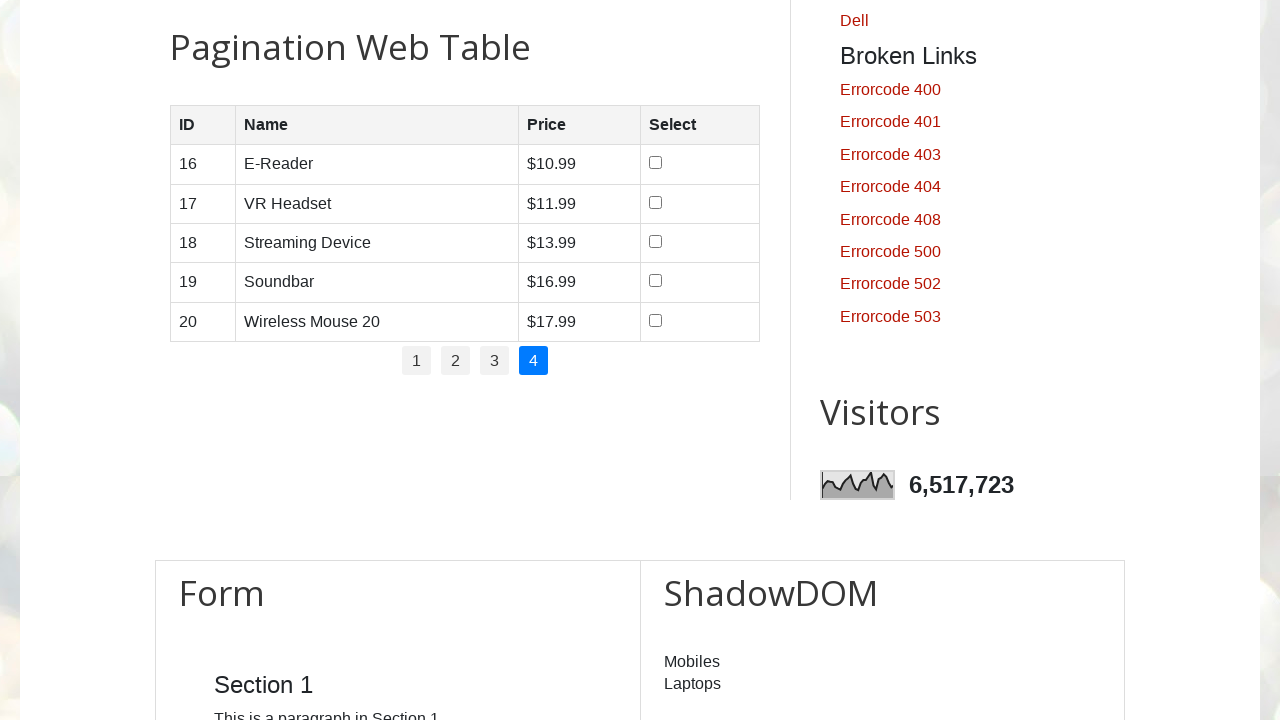

Located all cells in row 3
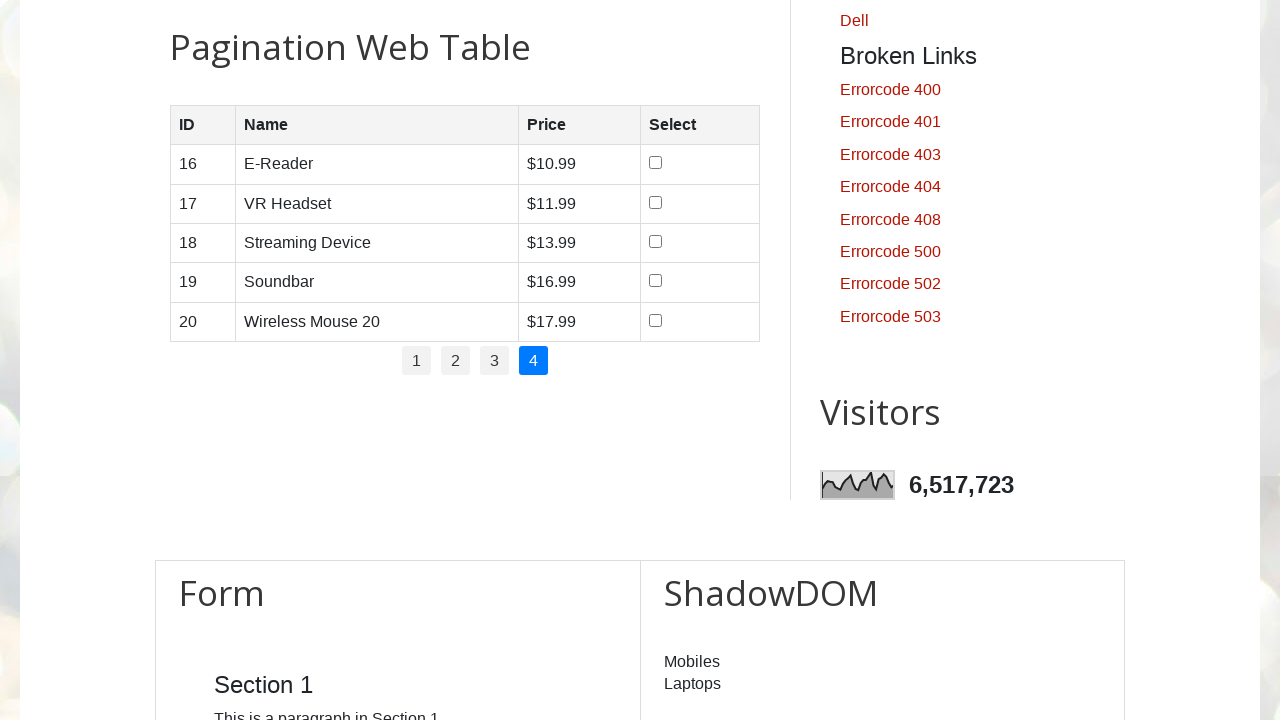

Read cell data from row 3, column 1: '18'
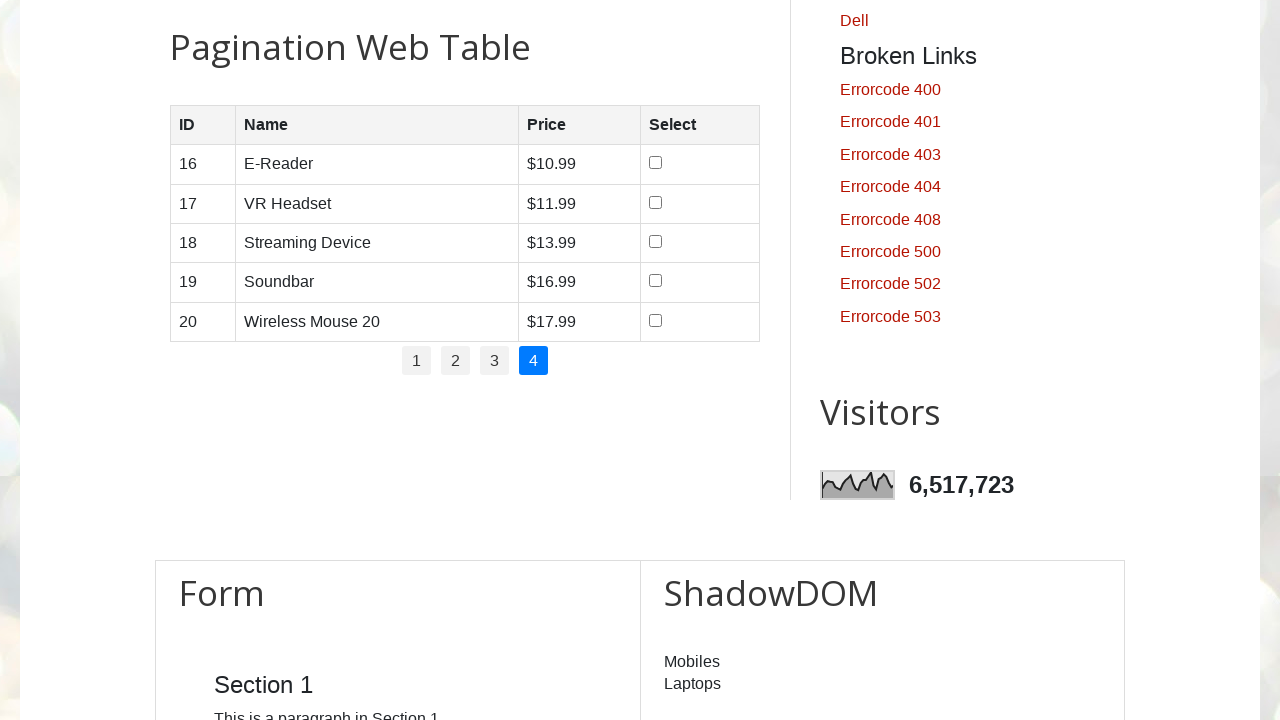

Read cell data from row 3, column 2: 'Streaming Device'
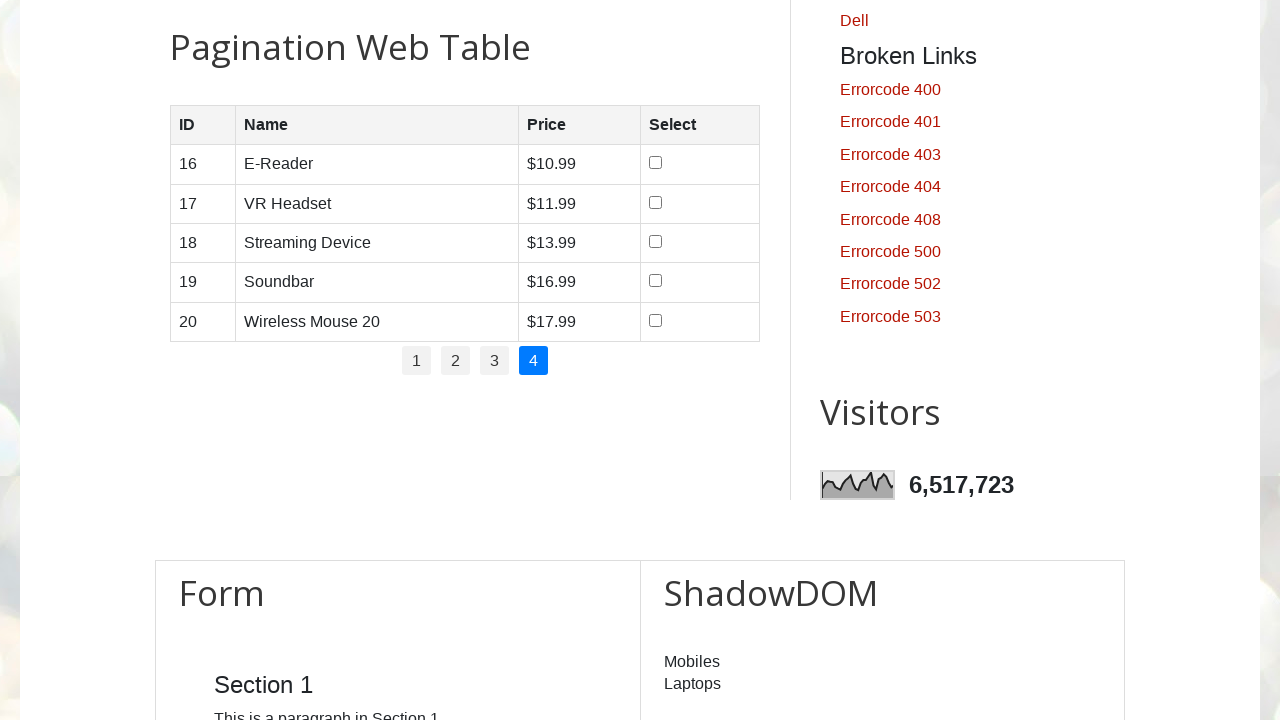

Read cell data from row 3, column 3: '$13.99'
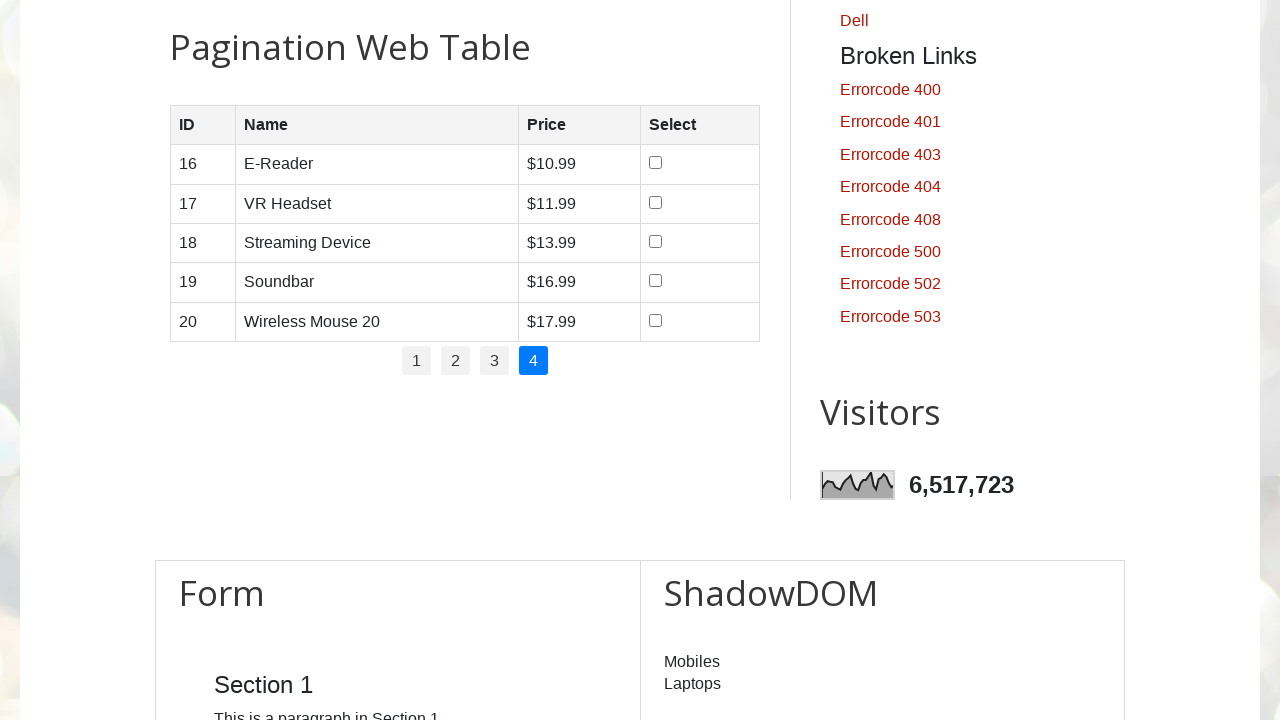

Located row 4 on page 4
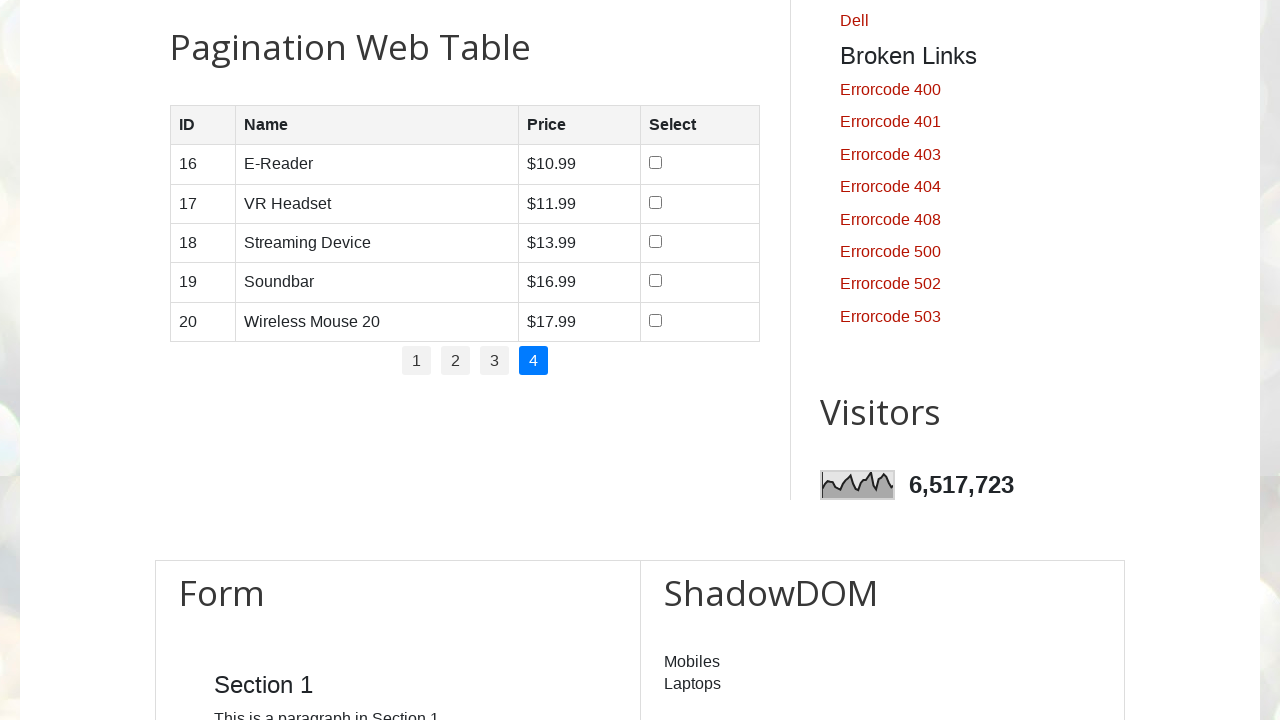

Located all cells in row 4
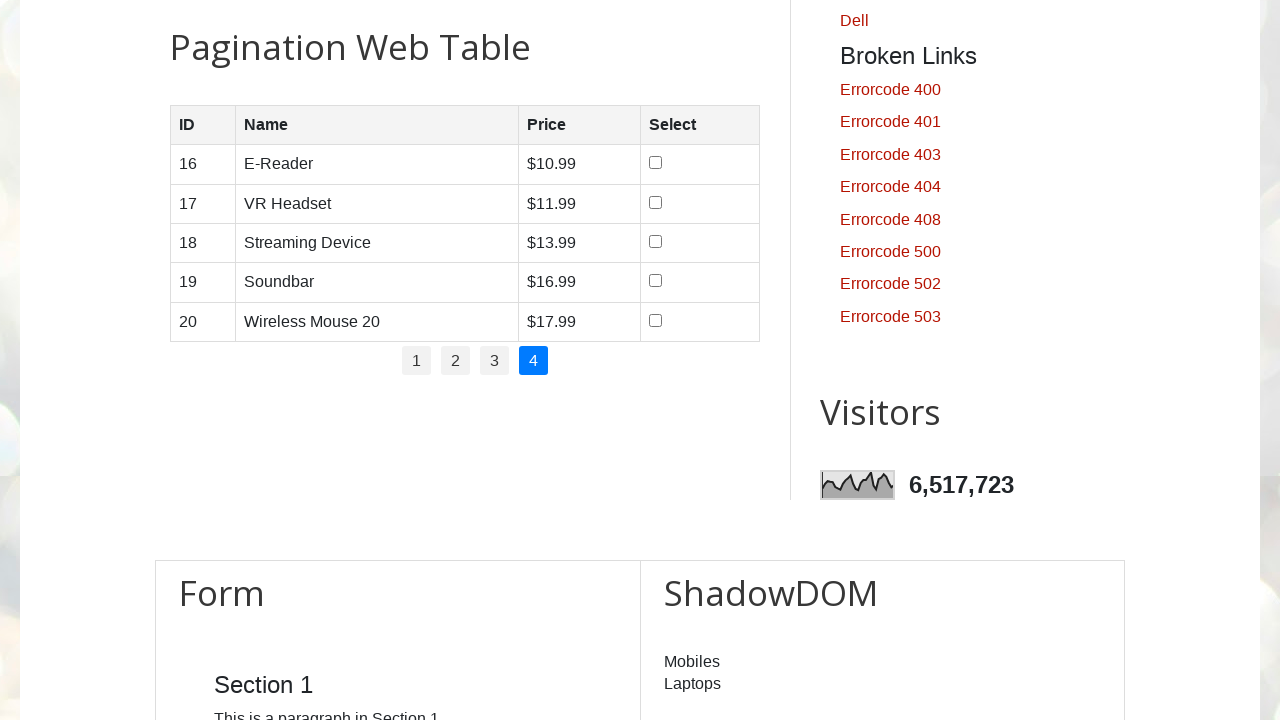

Read cell data from row 4, column 1: '19'
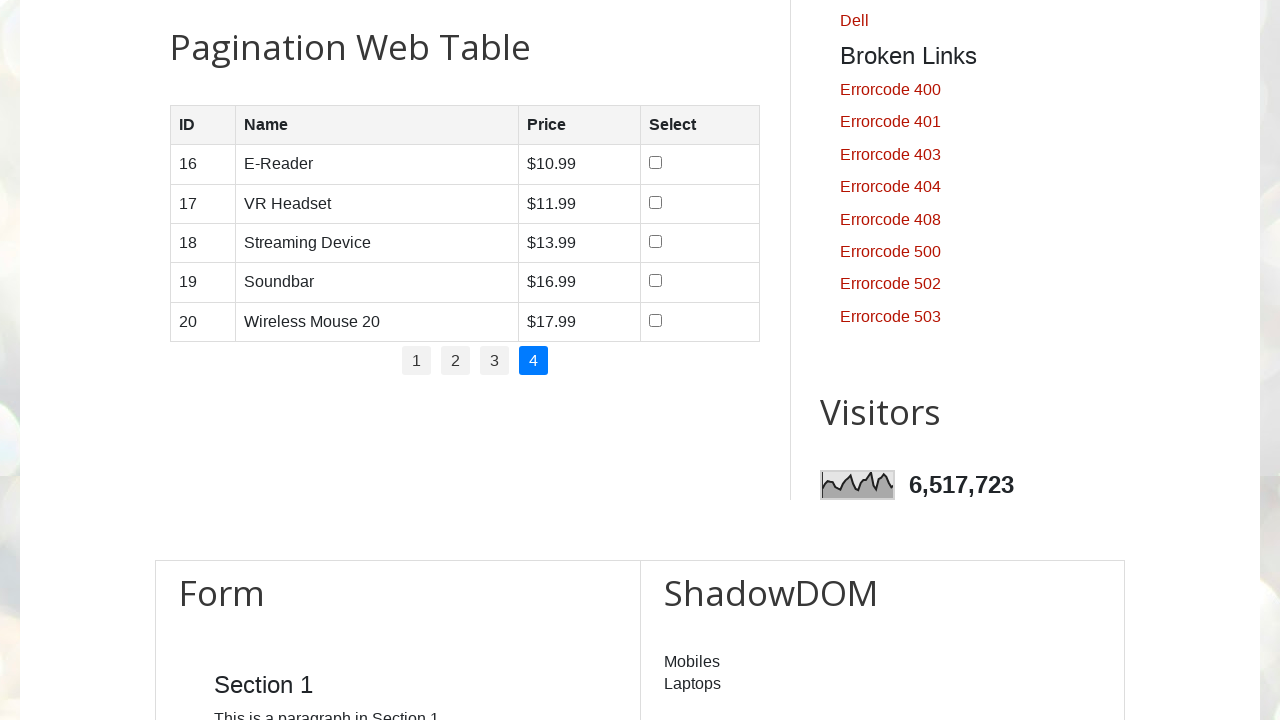

Read cell data from row 4, column 2: 'Soundbar'
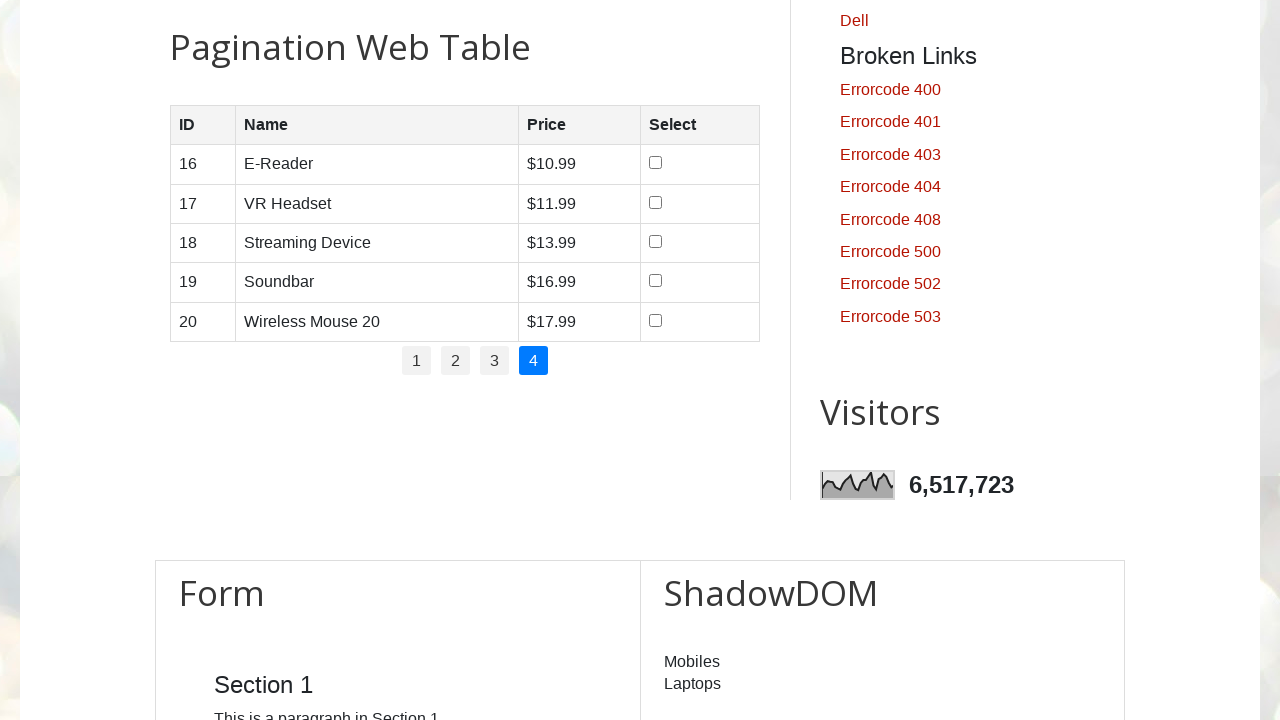

Read cell data from row 4, column 3: '$16.99'
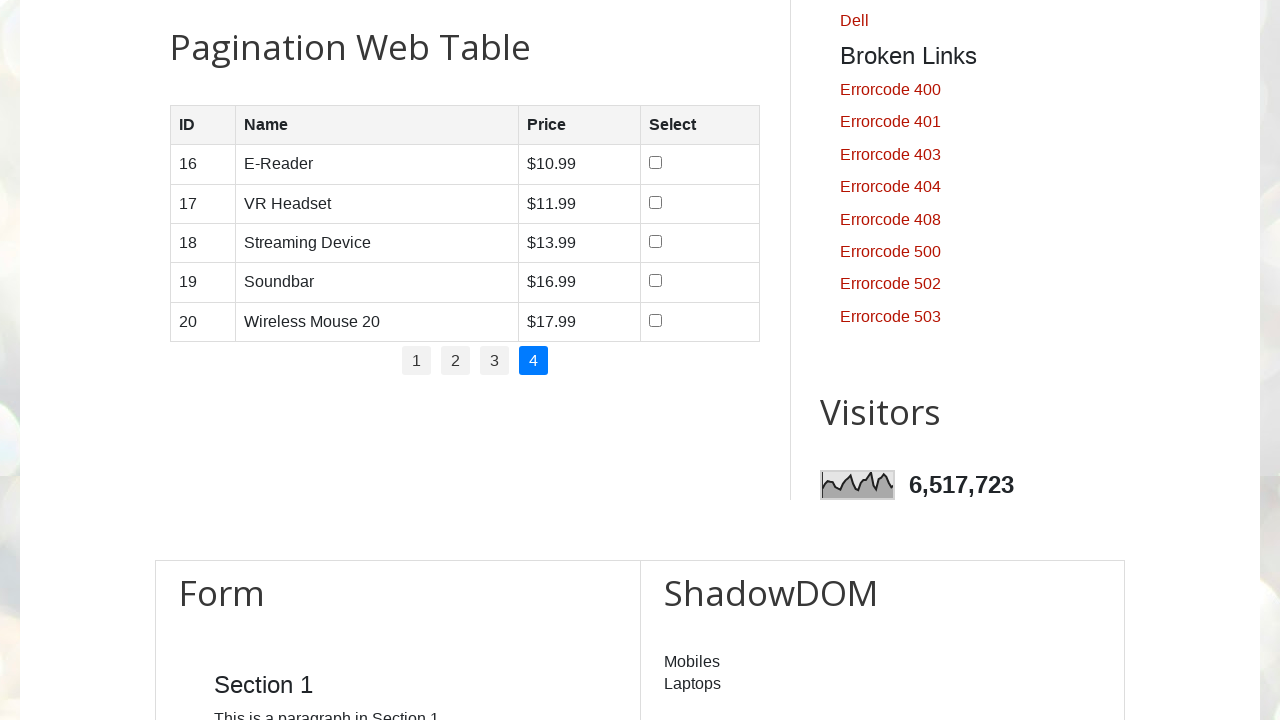

Located row 5 on page 4
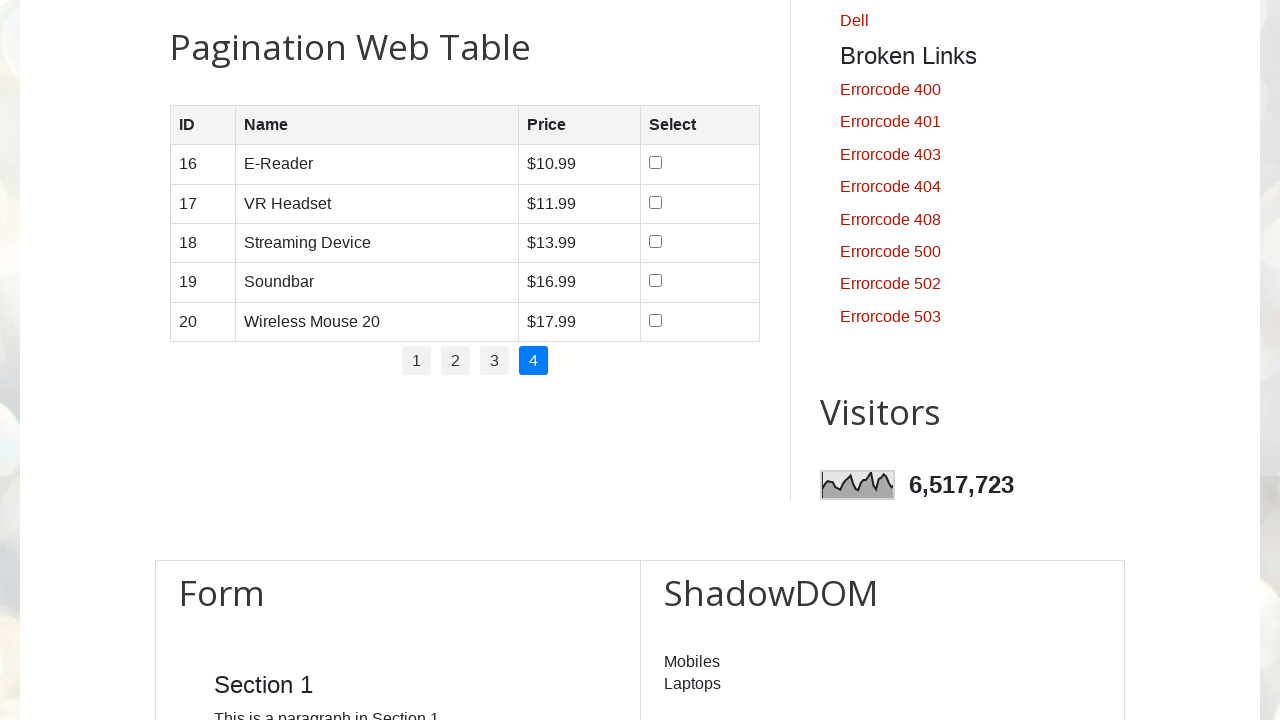

Located all cells in row 5
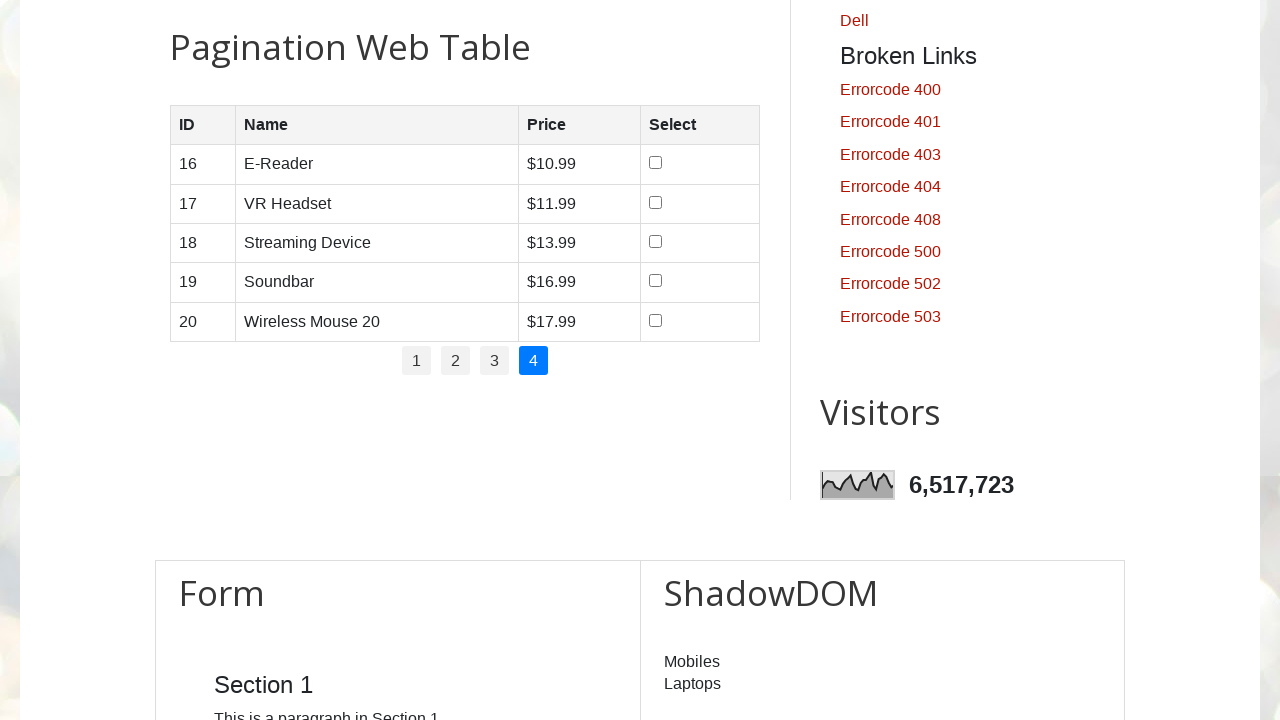

Read cell data from row 5, column 1: '20'
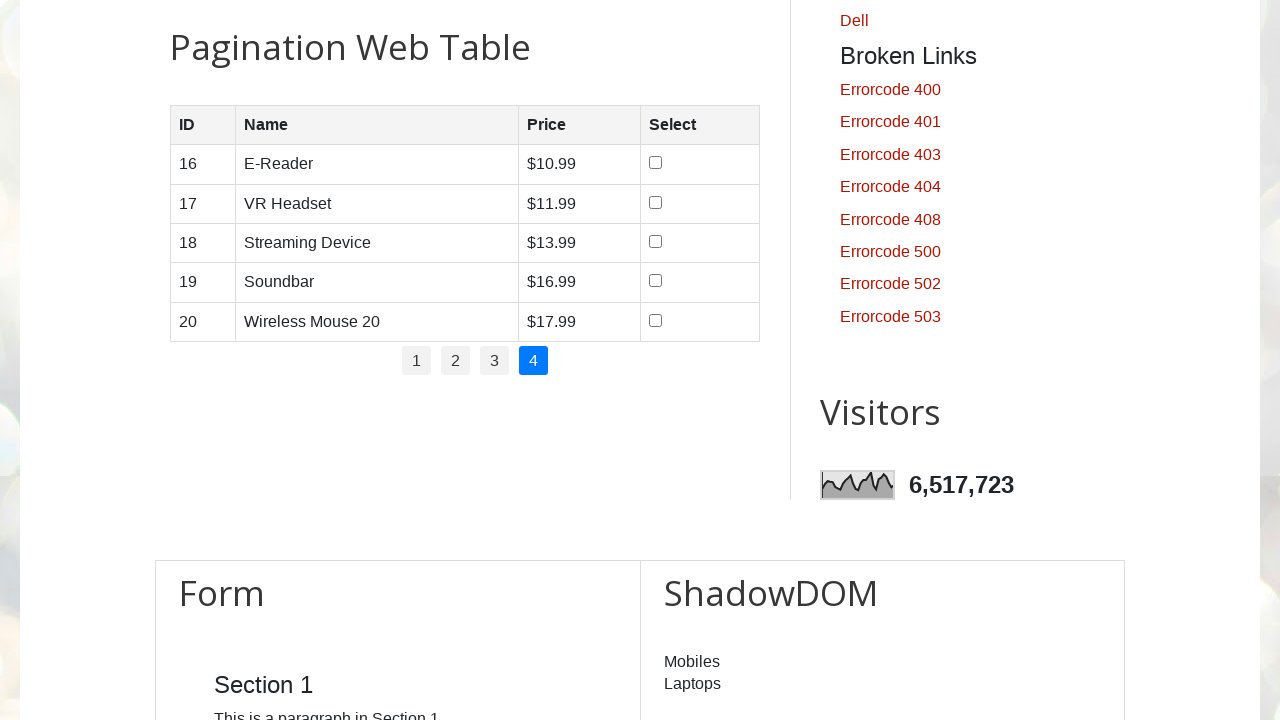

Read cell data from row 5, column 2: 'Wireless Mouse 20'
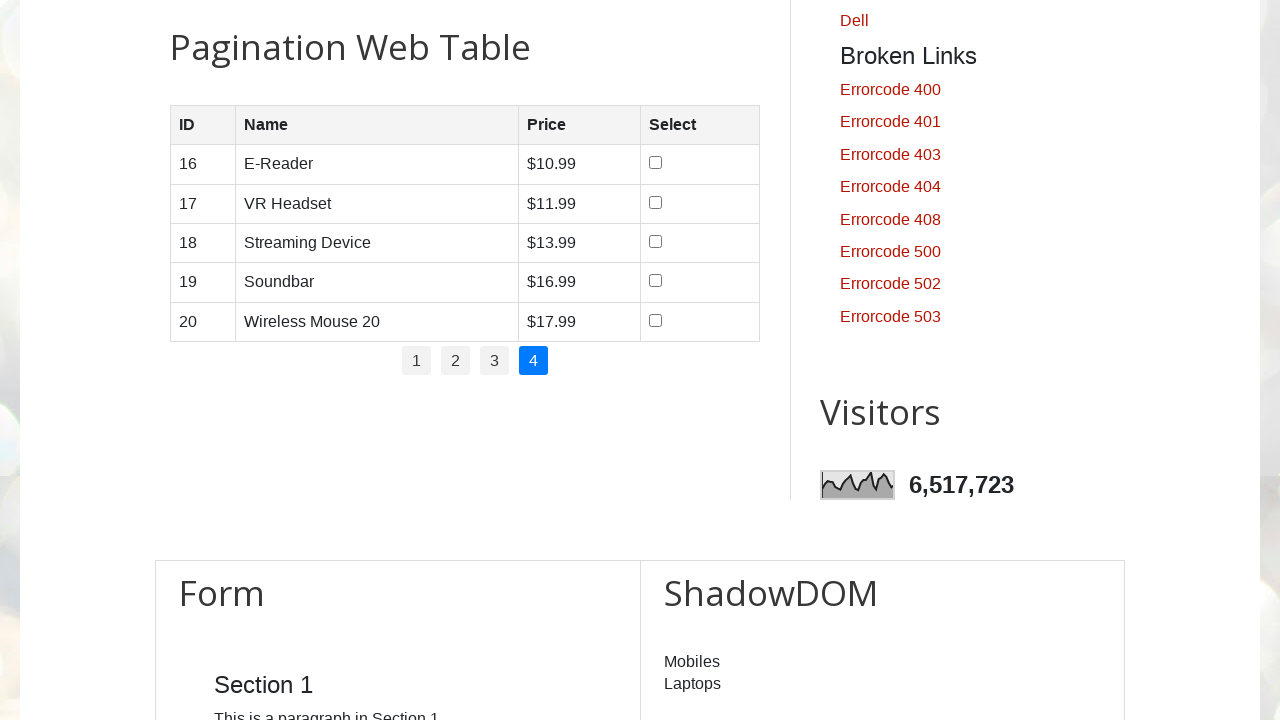

Read cell data from row 5, column 3: '$17.99'
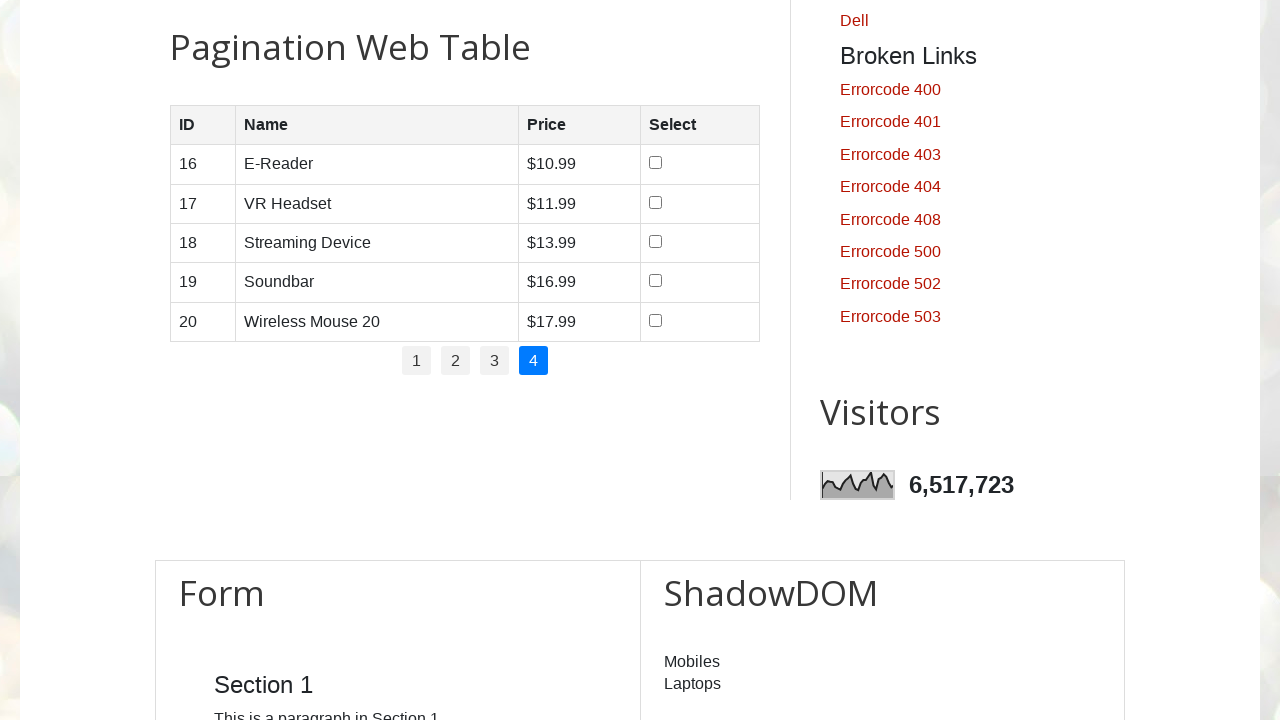

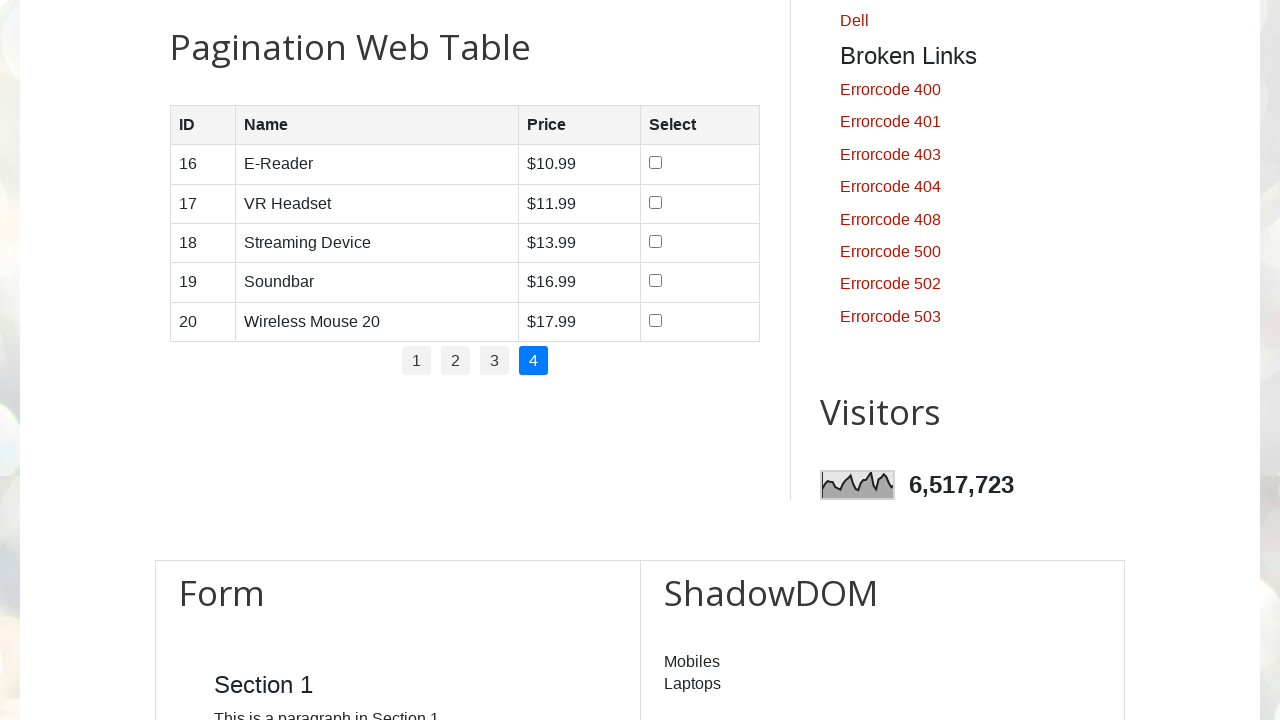